Automates form filling on the RPA Challenge website by iterating through a list of user data and submitting each form with phone number, name, email, company, role, and address information

Starting URL: https://www.rpachallenge.com/

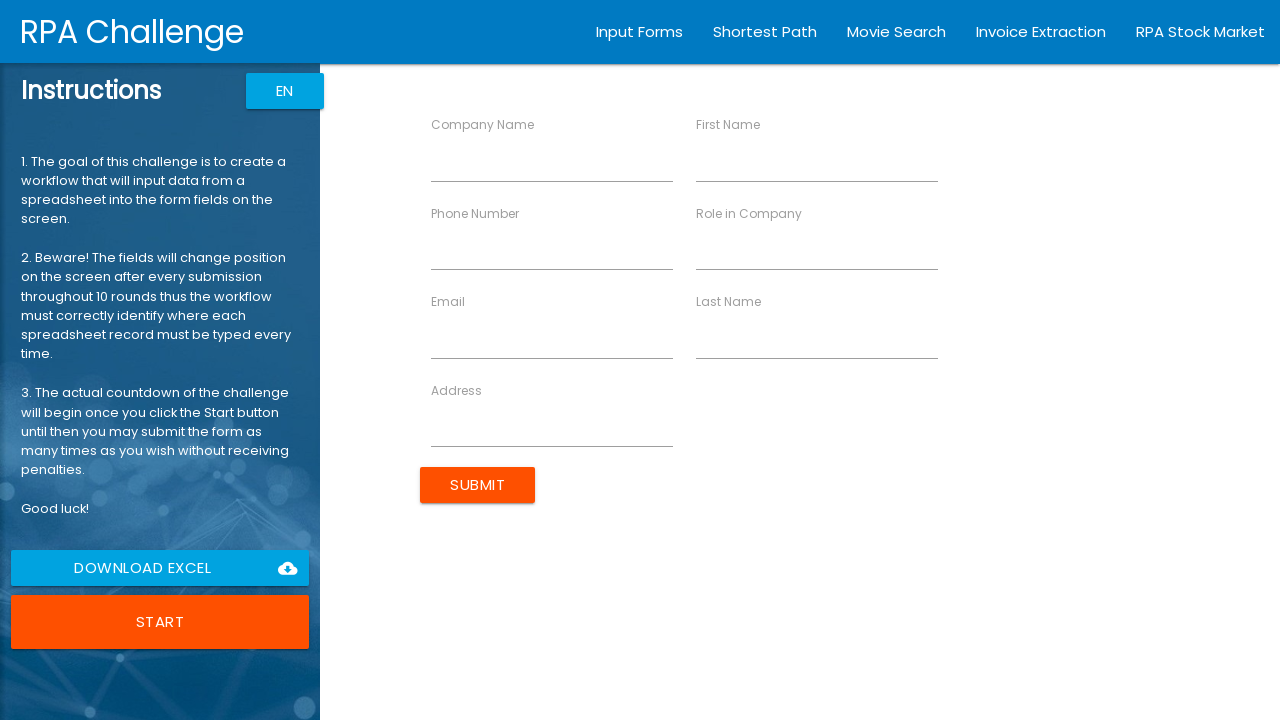

Filled phone number field with '40716543298' on input[ng-reflect-name="labelPhone"]
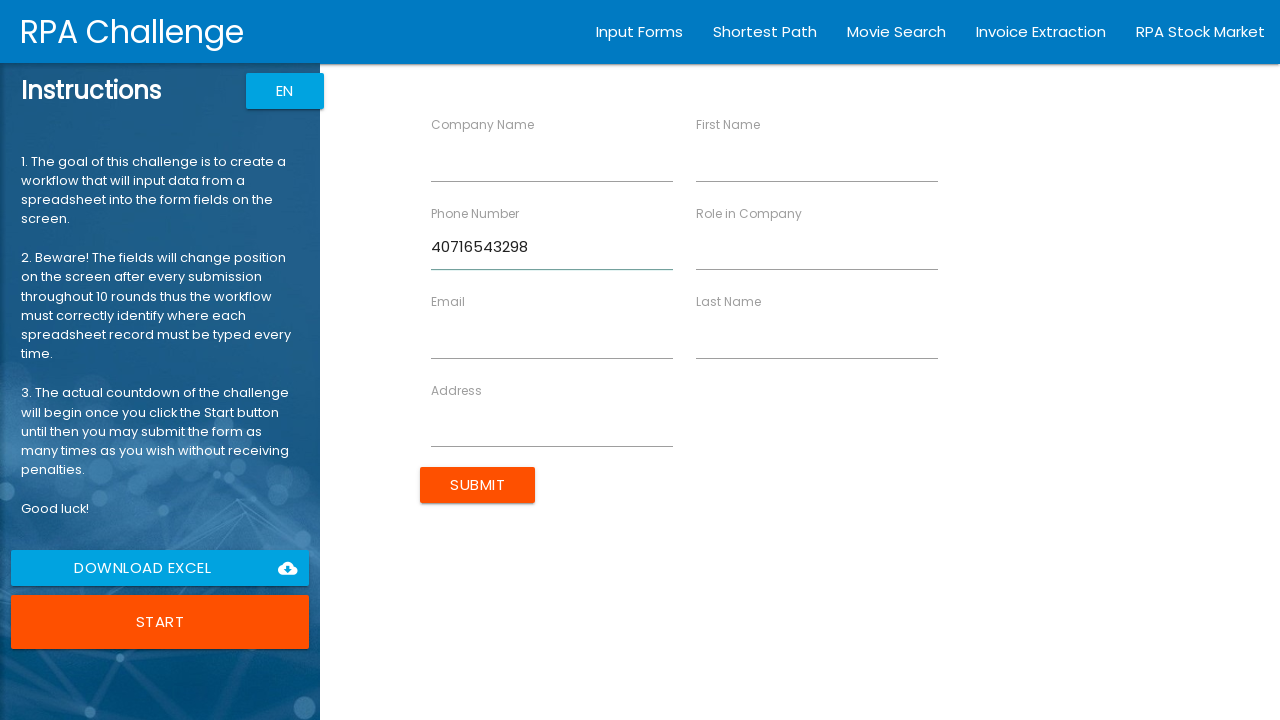

Filled last name field with 'Smith' on input[ng-reflect-name="labelLastName"]
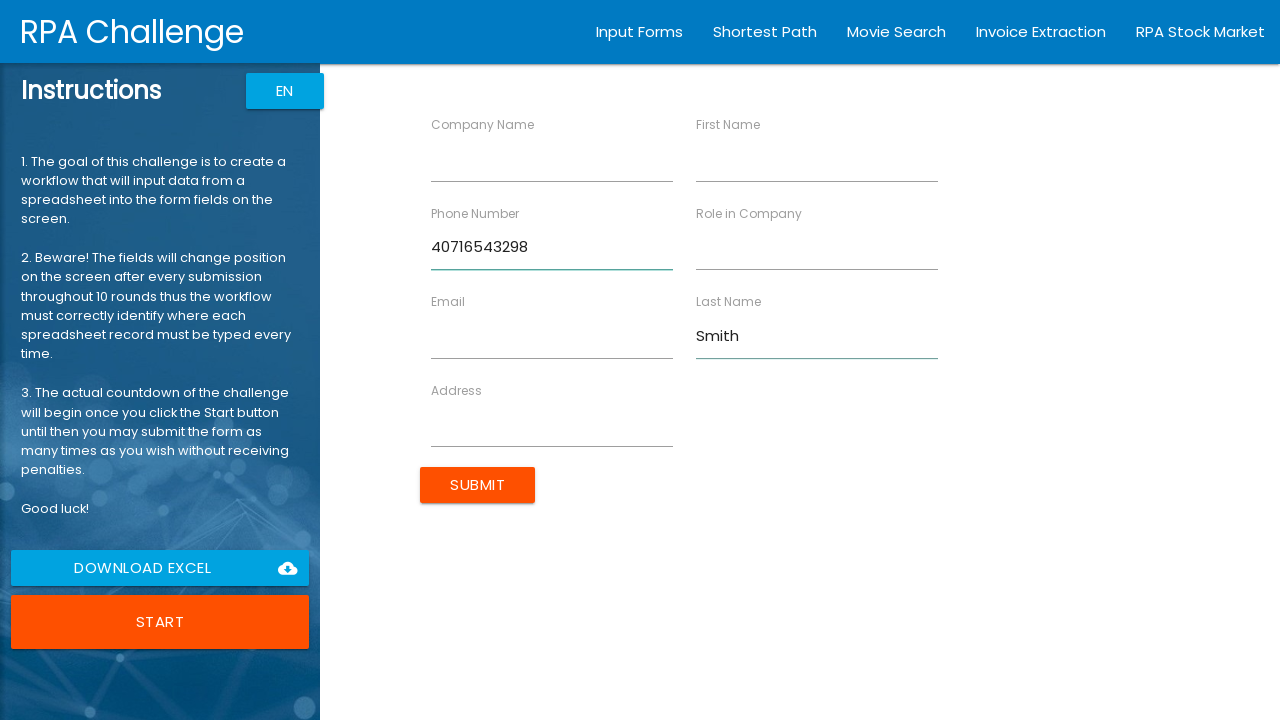

Filled email field with 'jsmith@itsolutions.co.uk' on input[ng-reflect-name="labelEmail"]
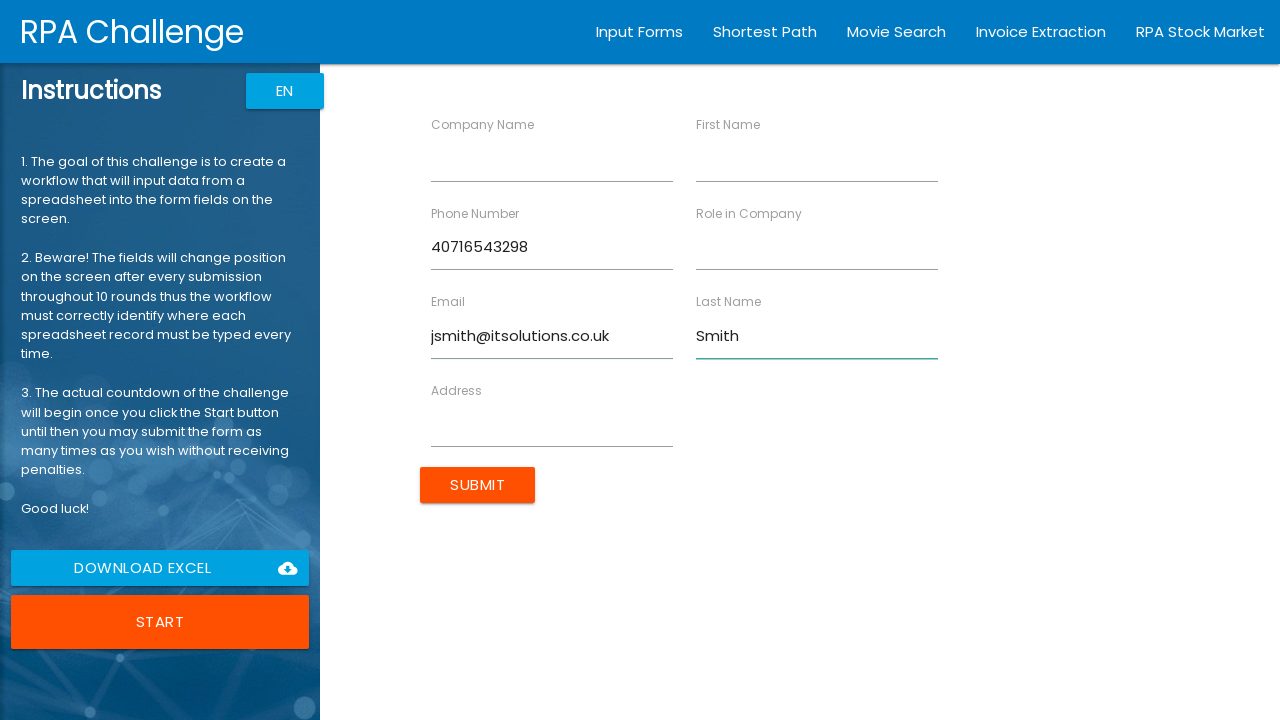

Filled company name field with 'IT Solutions' on input[ng-reflect-name="labelCompanyName"]
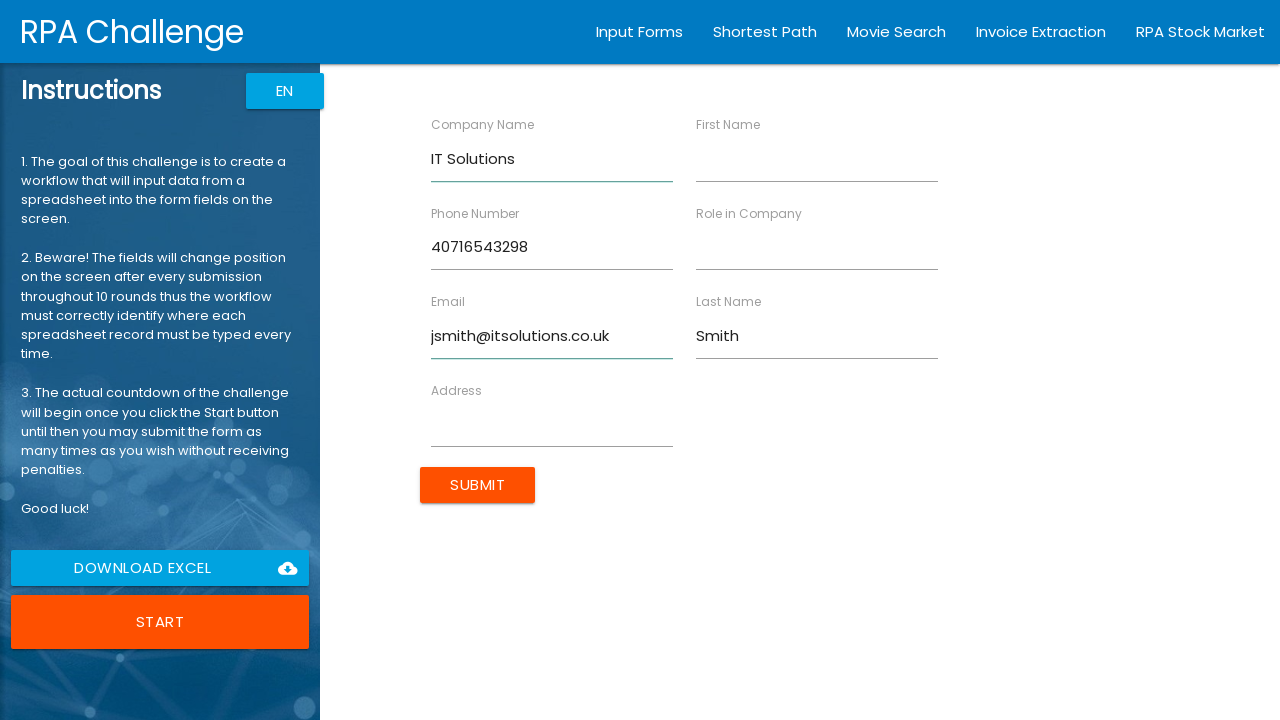

Filled role field with 'Analyst' on input[ng-reflect-name="labelRole"]
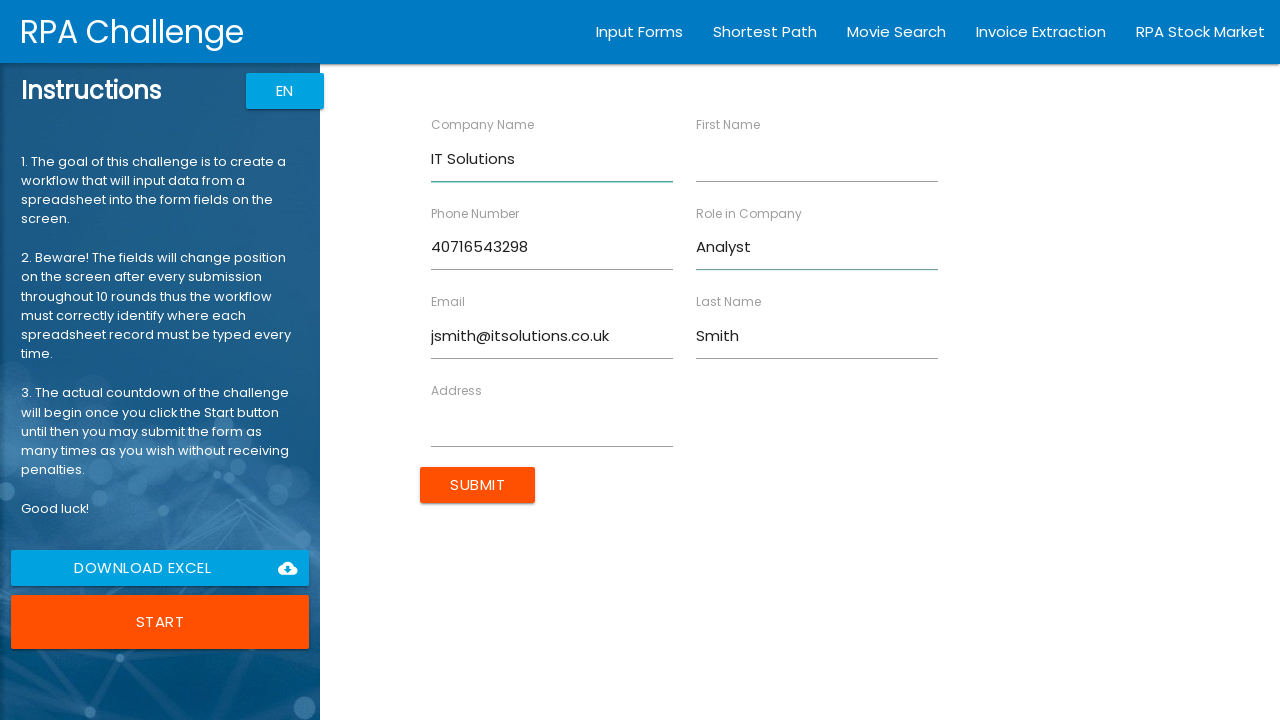

Filled address field with '98 North Road' on input[ng-reflect-name="labelAddress"]
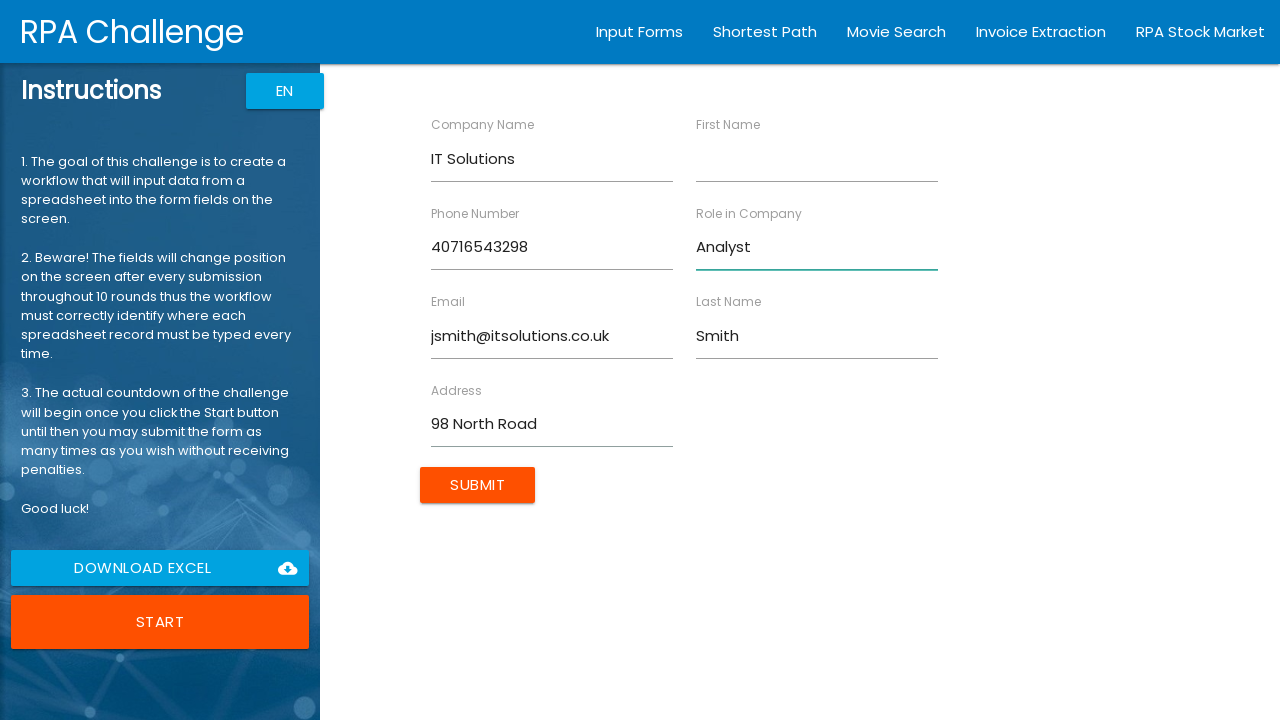

Filled first name field with 'John' on input[ng-reflect-name="labelFirstName"]
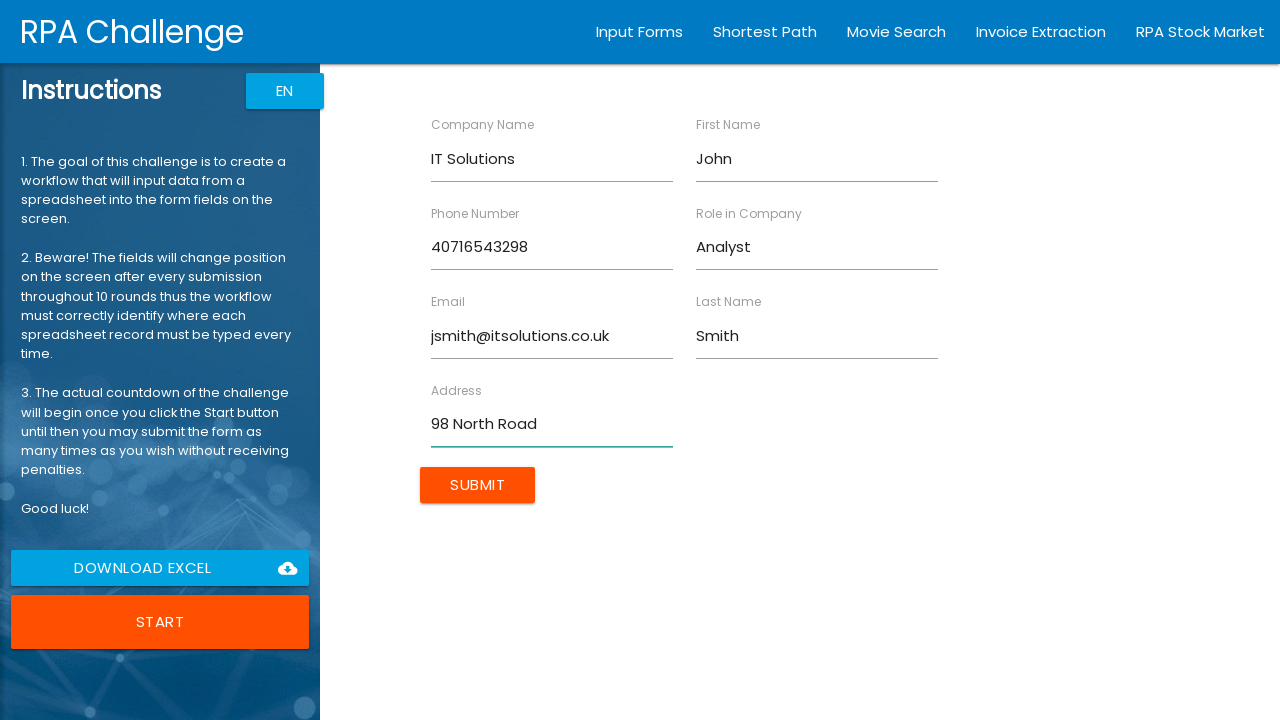

Clicked submit button for John Smith at (478, 485) on input[value="Submit"]
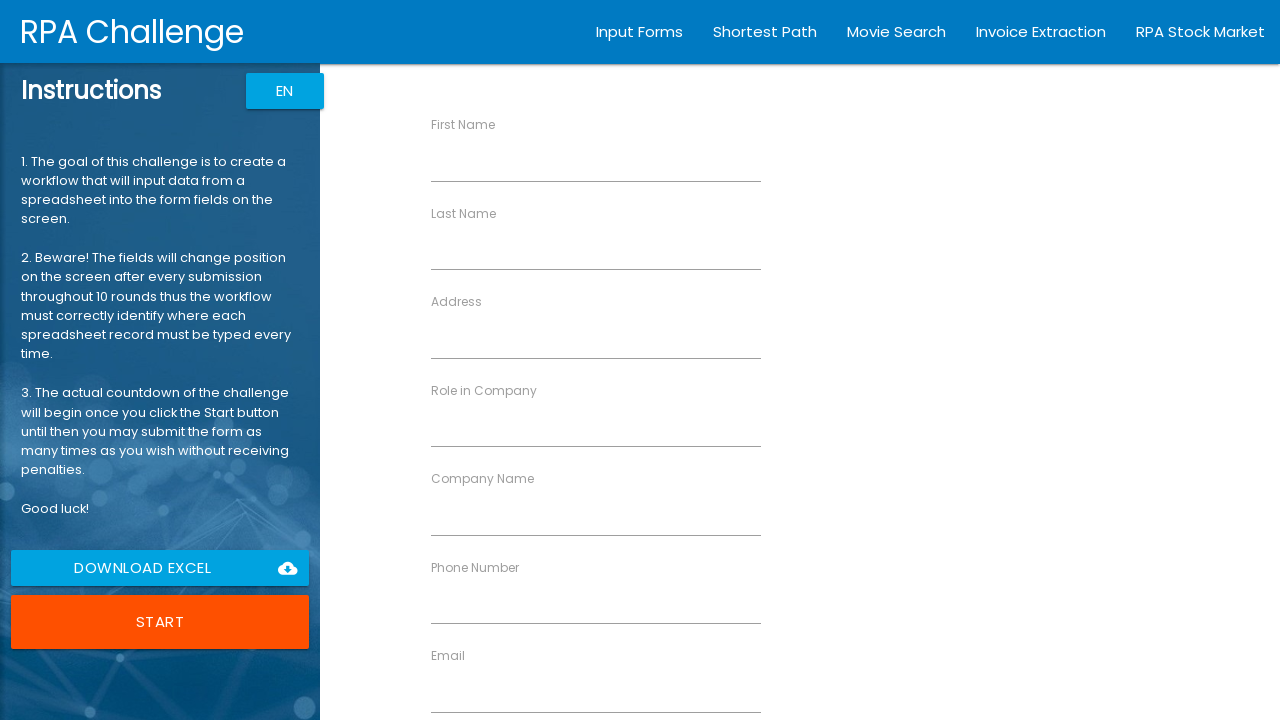

Filled phone number field with '40791345621' on input[ng-reflect-name="labelPhone"]
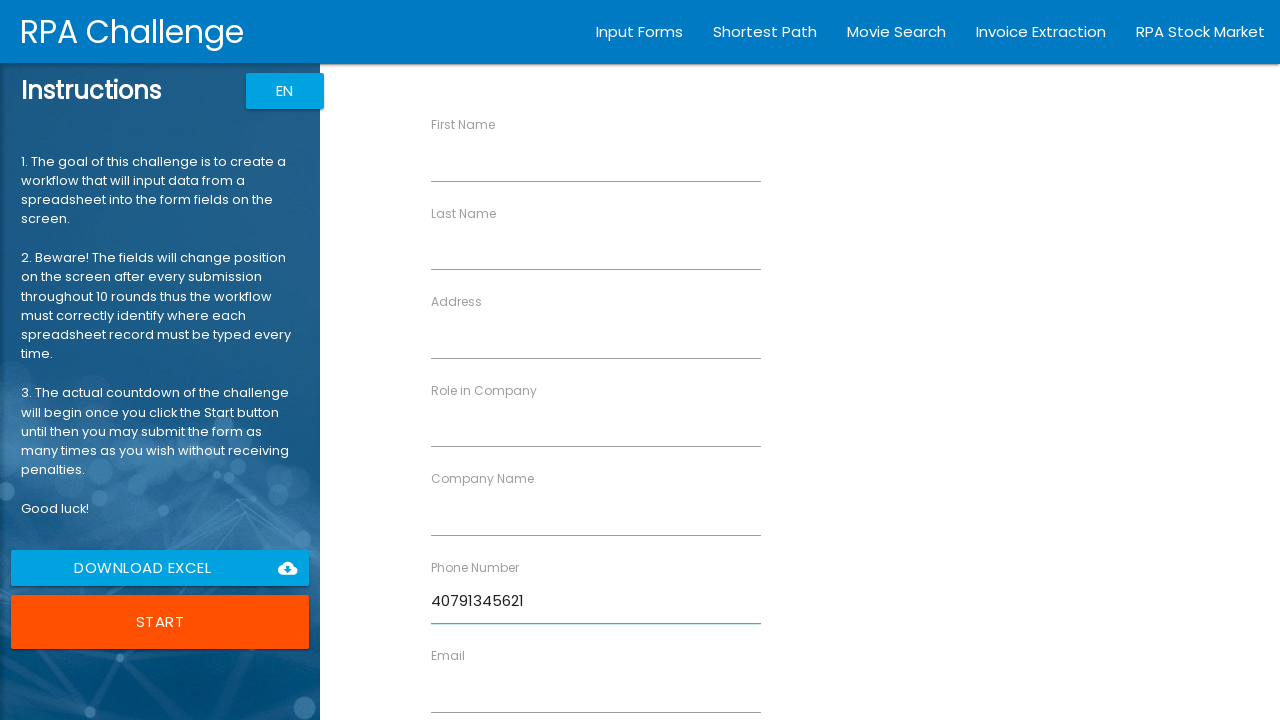

Filled last name field with 'Dorsey' on input[ng-reflect-name="labelLastName"]
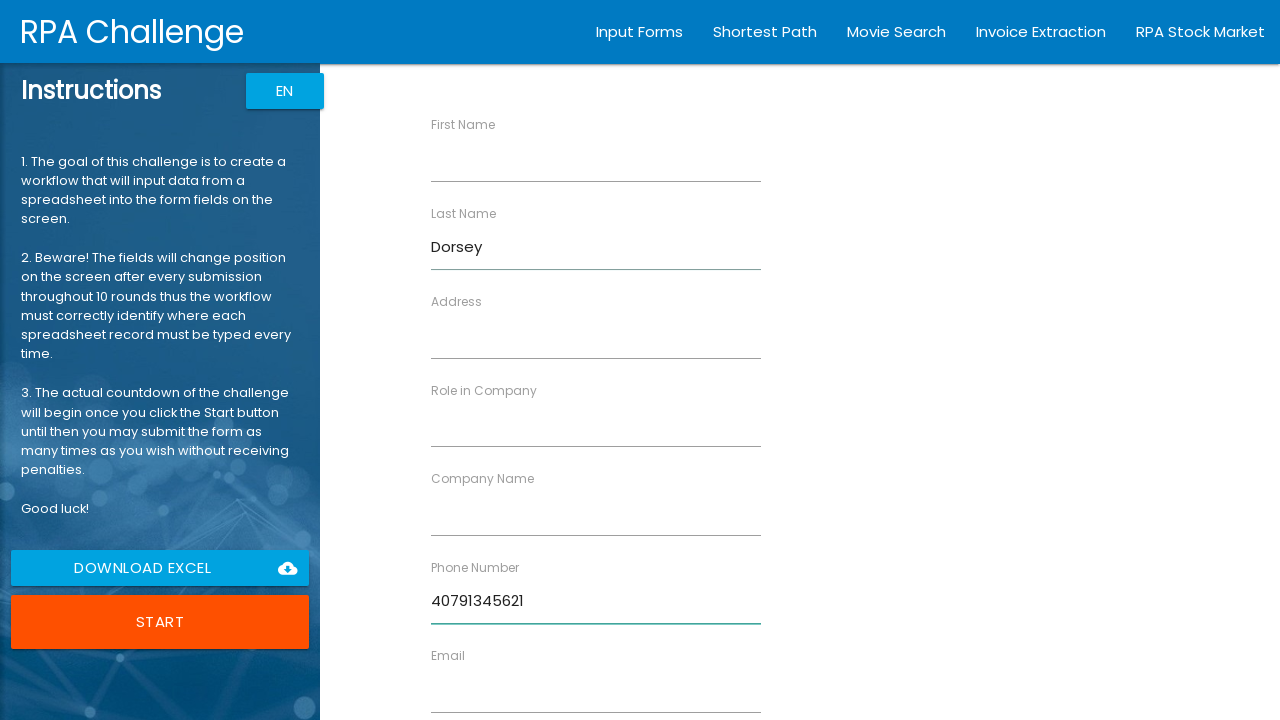

Filled email field with 'jdorsey@mc.com' on input[ng-reflect-name="labelEmail"]
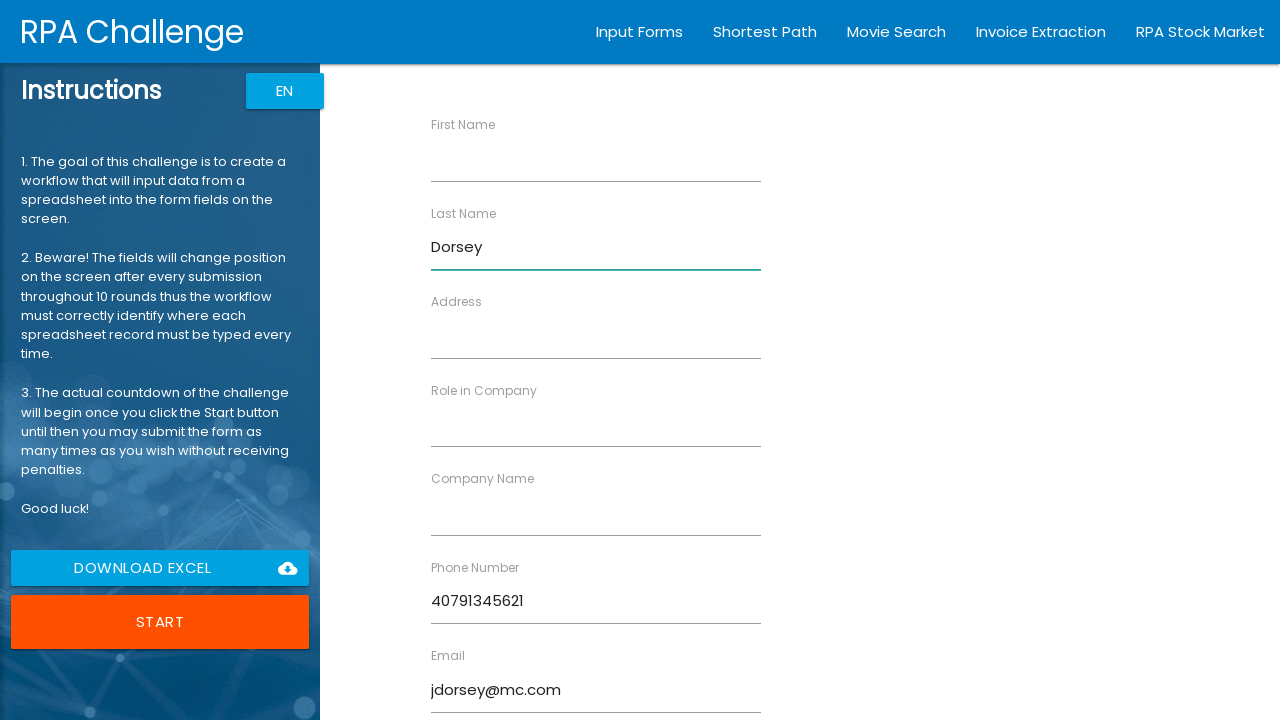

Filled company name field with 'MediCare' on input[ng-reflect-name="labelCompanyName"]
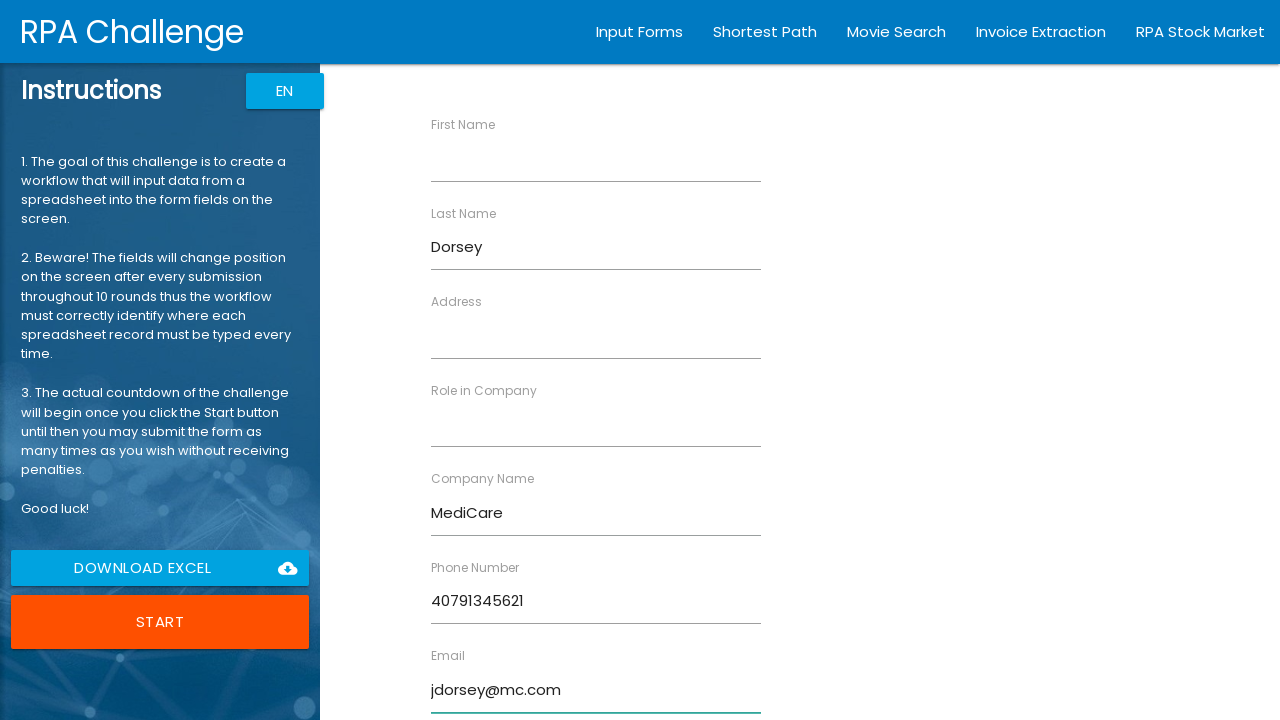

Filled role field with 'Medical Engineer' on input[ng-reflect-name="labelRole"]
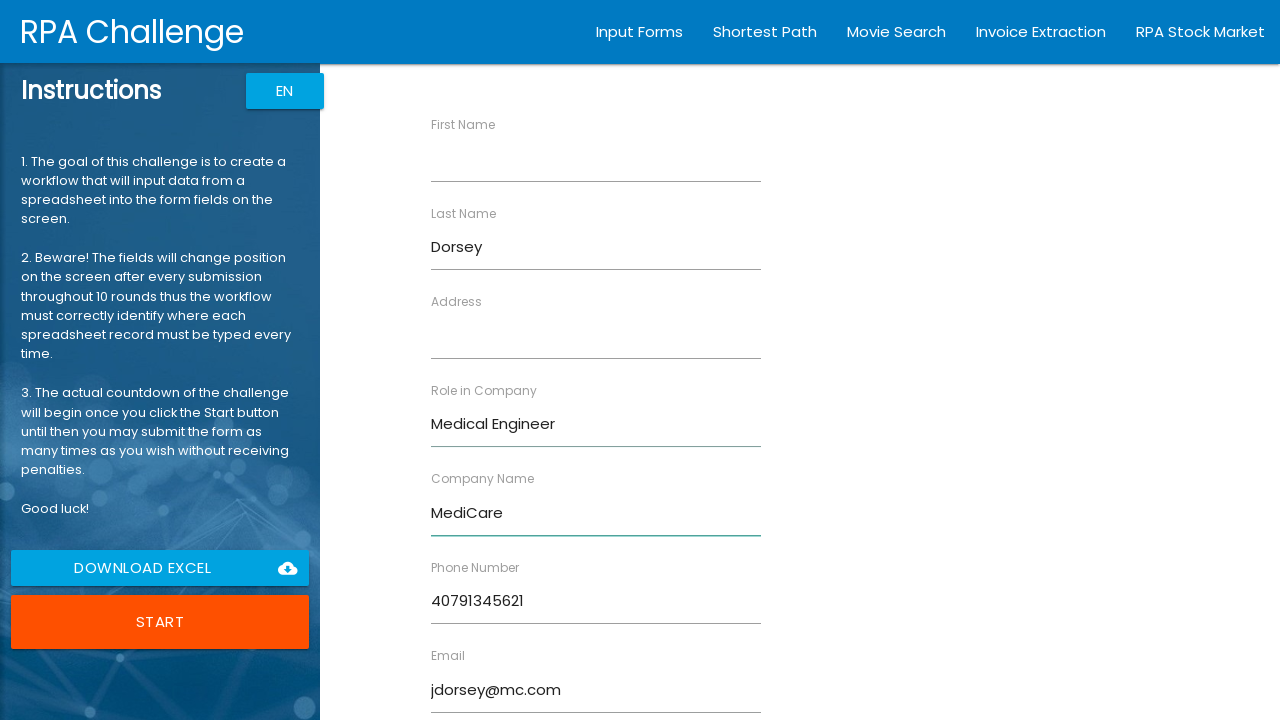

Filled address field with '11 Crown Street' on input[ng-reflect-name="labelAddress"]
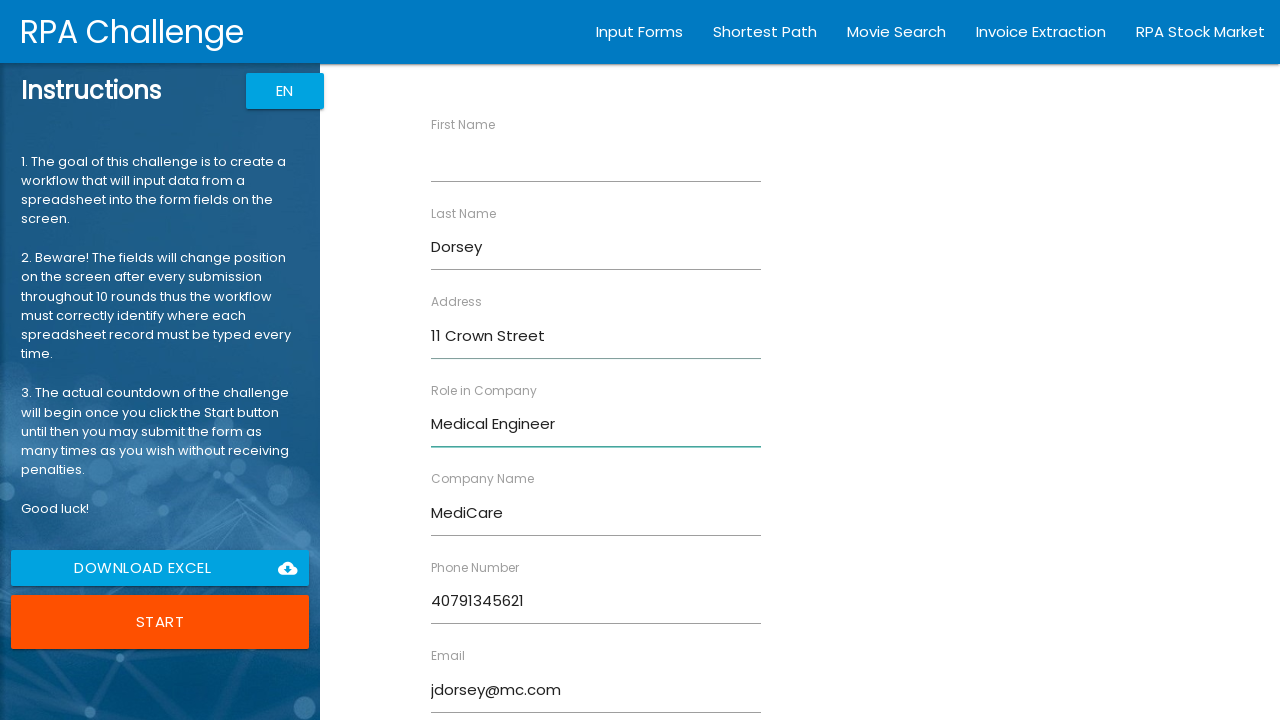

Filled first name field with 'Jane' on input[ng-reflect-name="labelFirstName"]
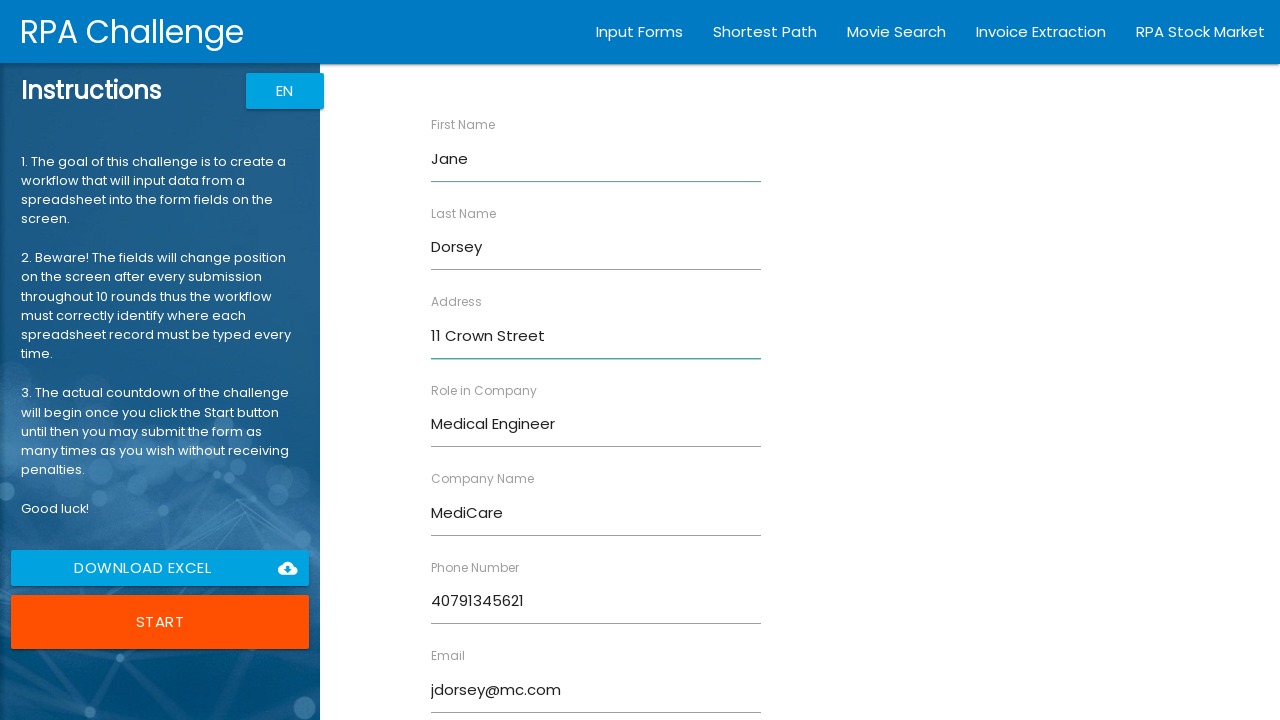

Clicked submit button for Jane Dorsey at (478, 688) on input[value="Submit"]
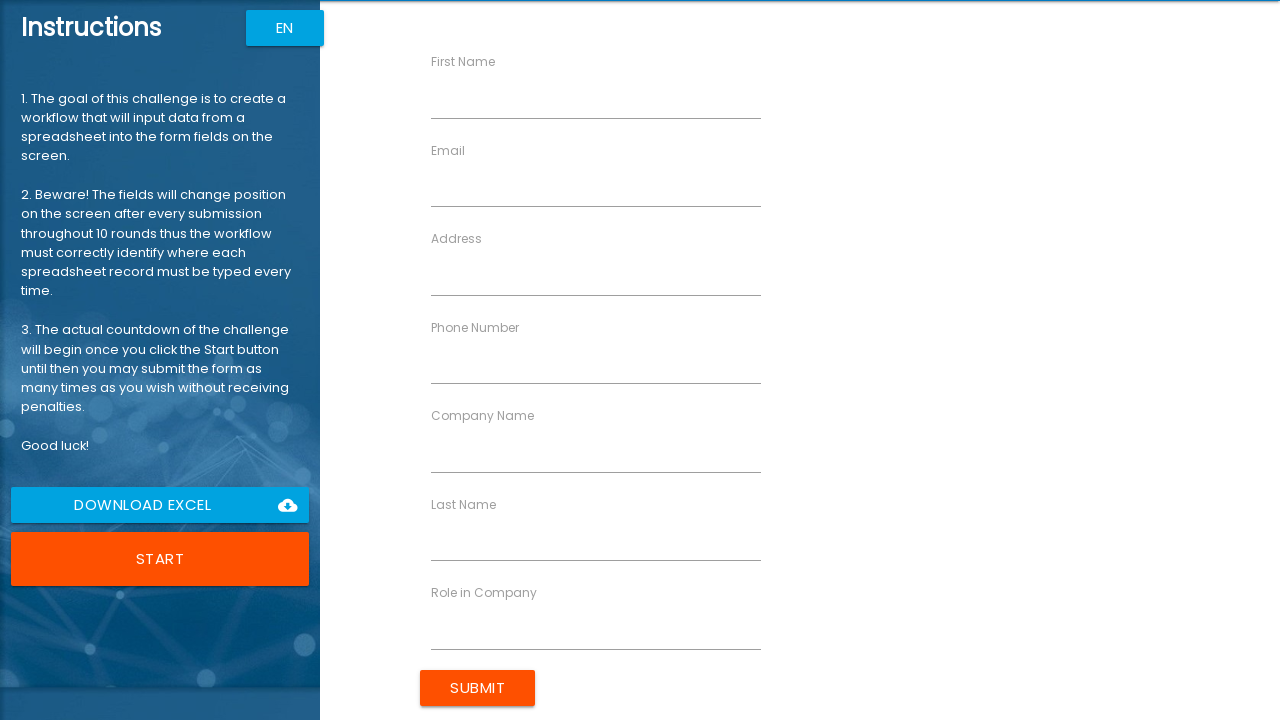

Filled phone number field with '40735416854' on input[ng-reflect-name="labelPhone"]
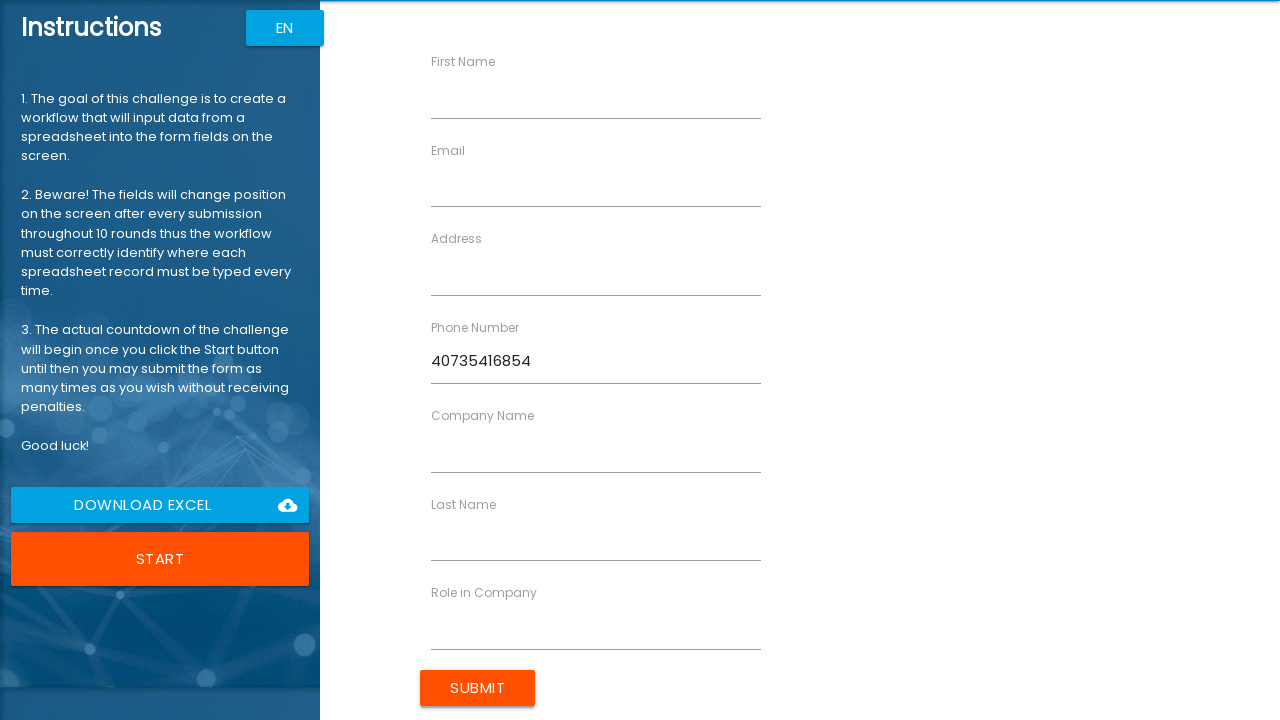

Filled last name field with 'Kipling' on input[ng-reflect-name="labelLastName"]
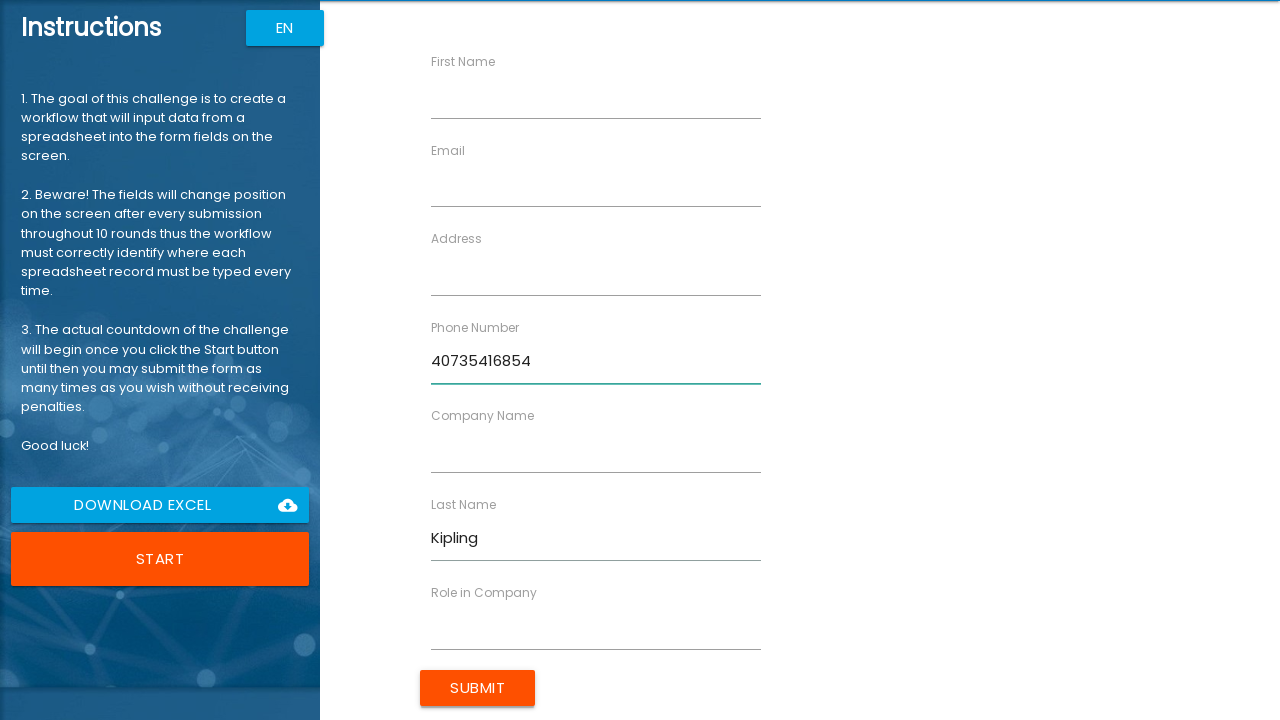

Filled email field with 'kipling@waterfront.com' on input[ng-reflect-name="labelEmail"]
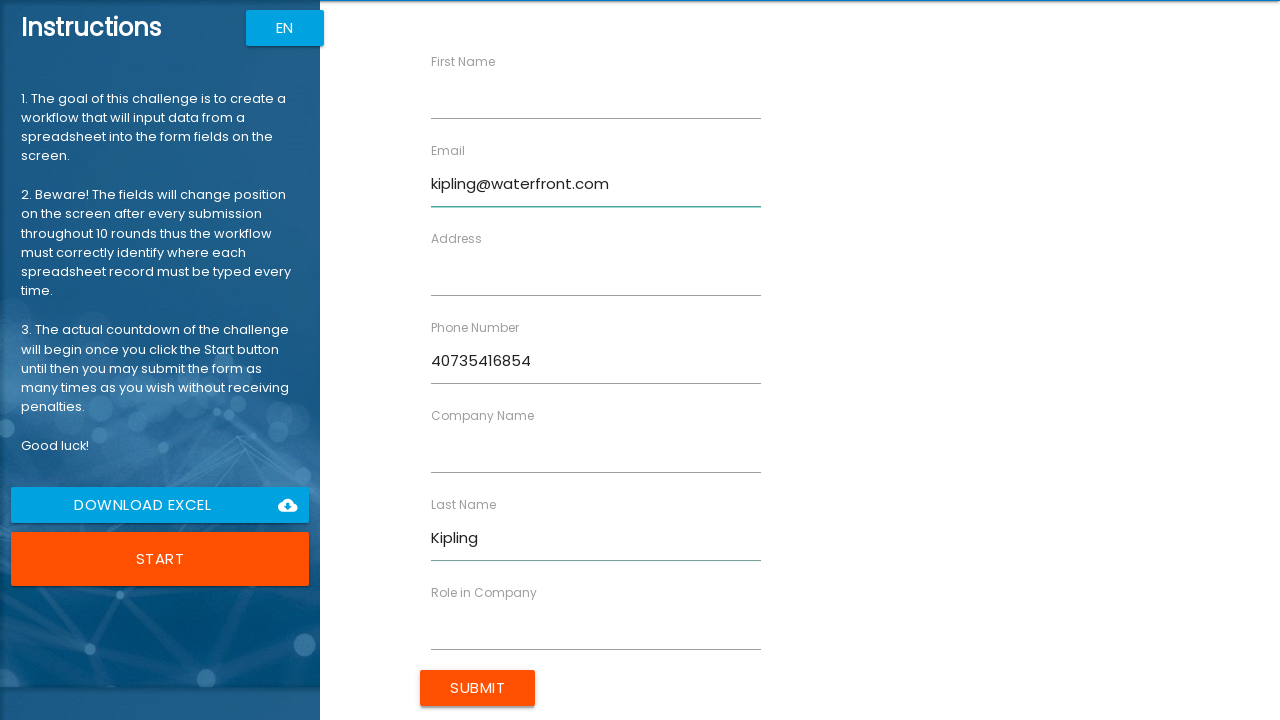

Filled company name field with 'Waterfront' on input[ng-reflect-name="labelCompanyName"]
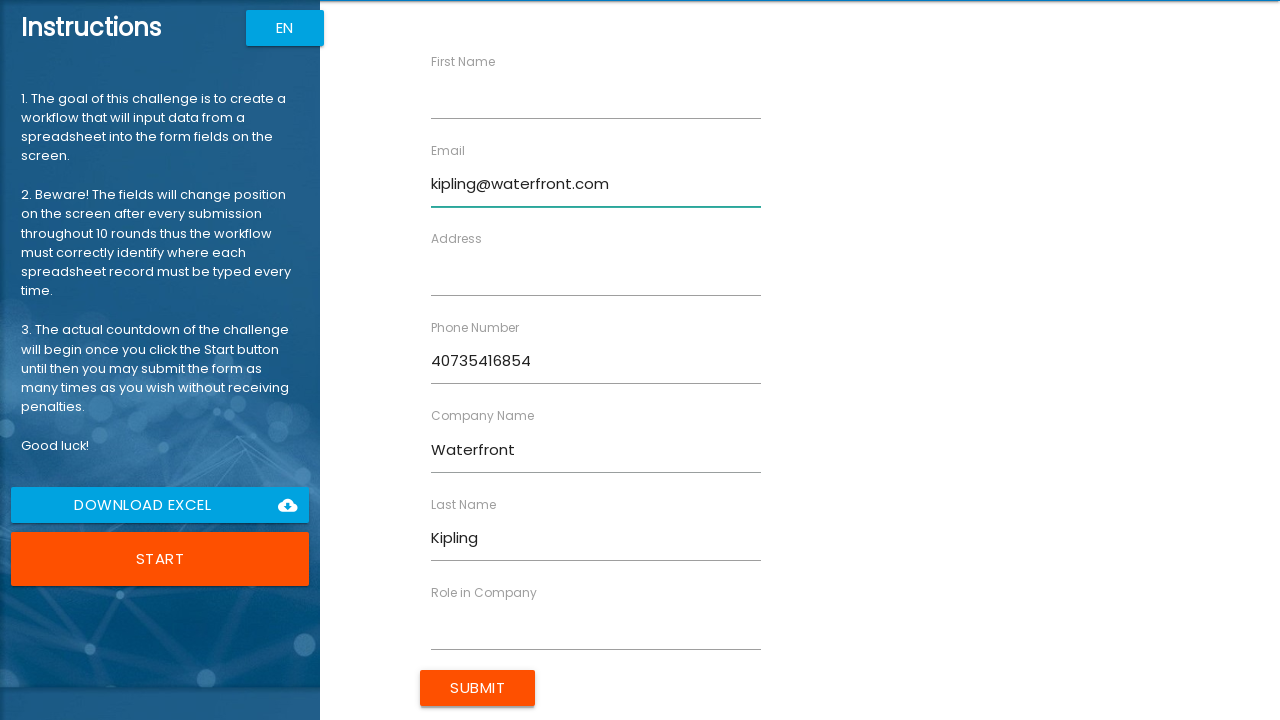

Filled role field with 'Accountant' on input[ng-reflect-name="labelRole"]
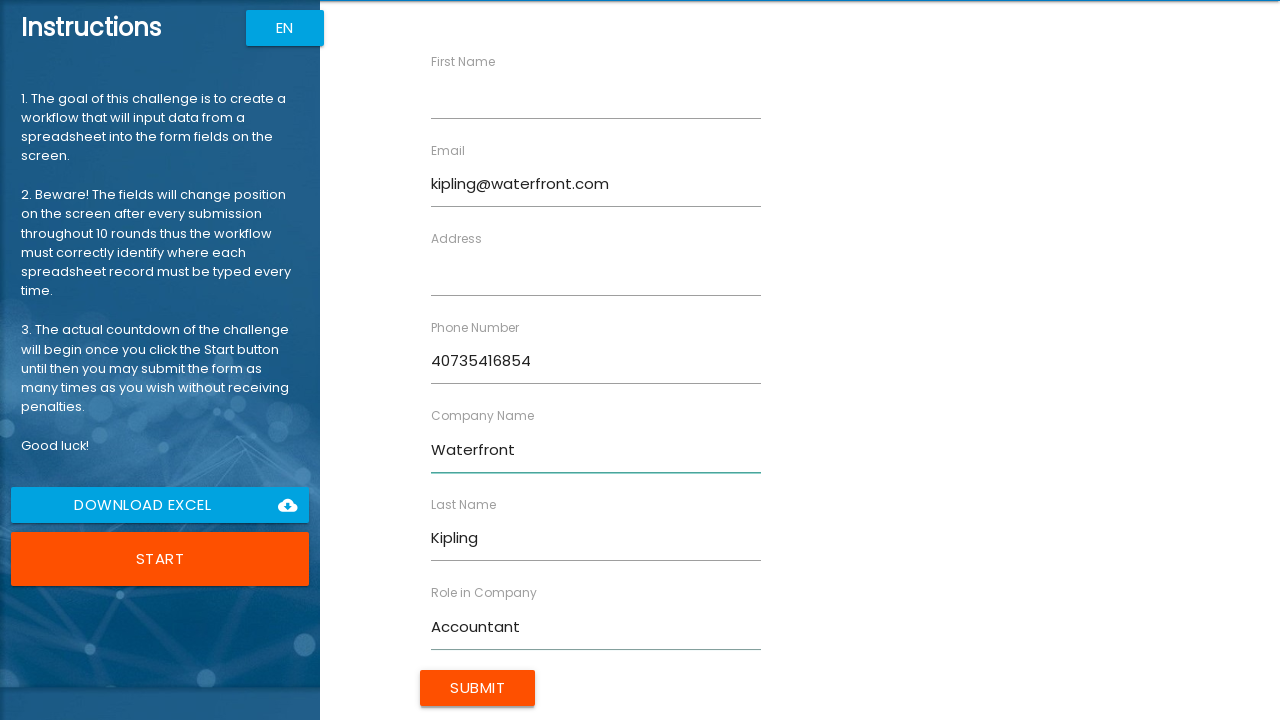

Filled address field with '22 Guild Street' on input[ng-reflect-name="labelAddress"]
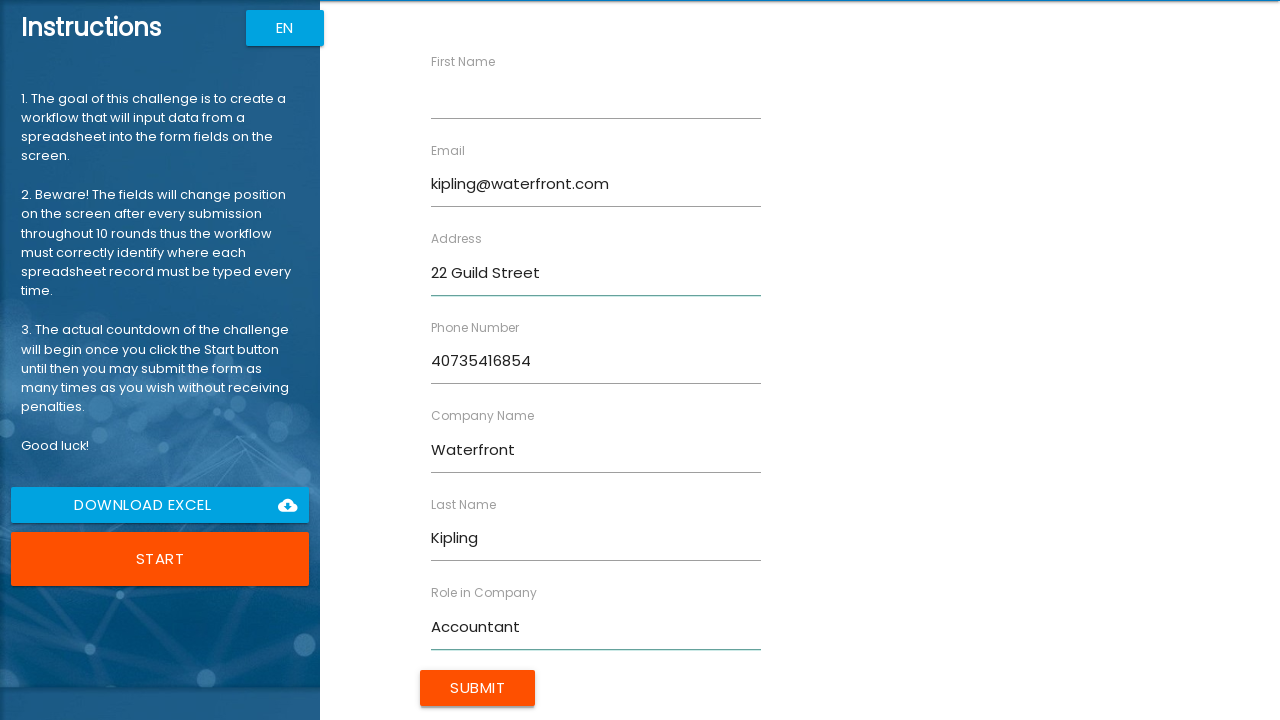

Filled first name field with 'Albert' on input[ng-reflect-name="labelFirstName"]
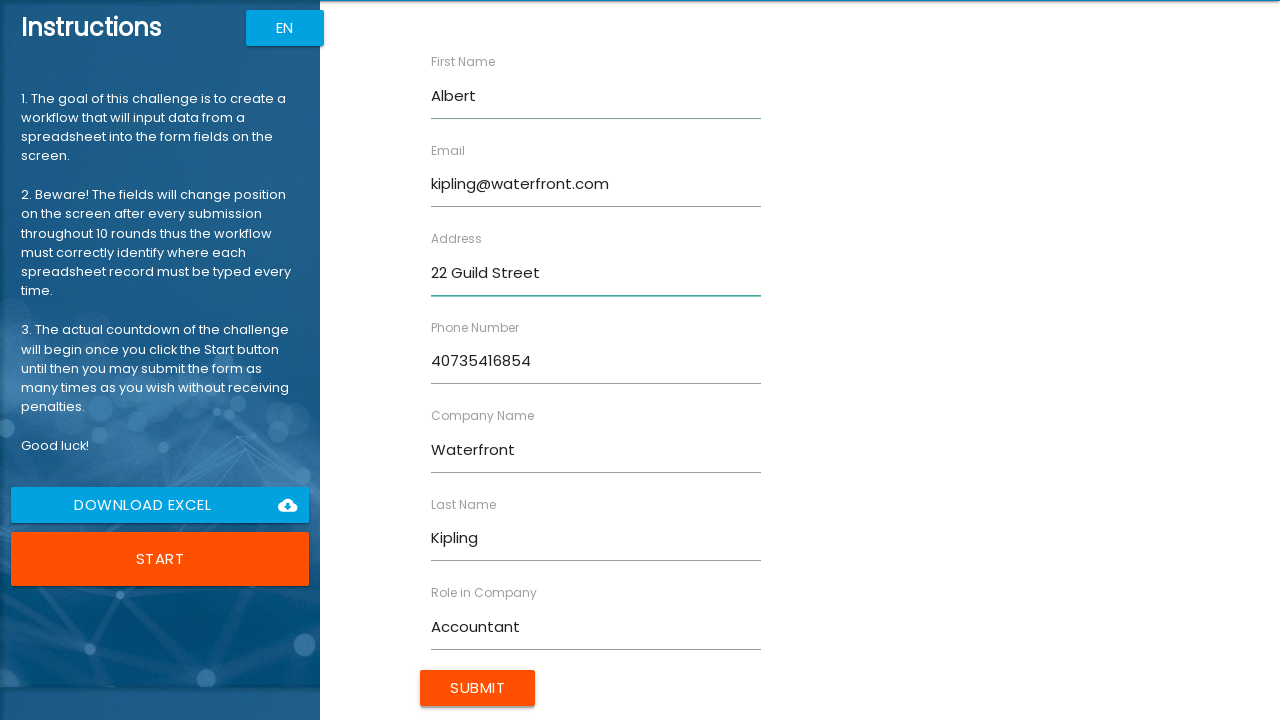

Clicked submit button for Albert Kipling at (478, 688) on input[value="Submit"]
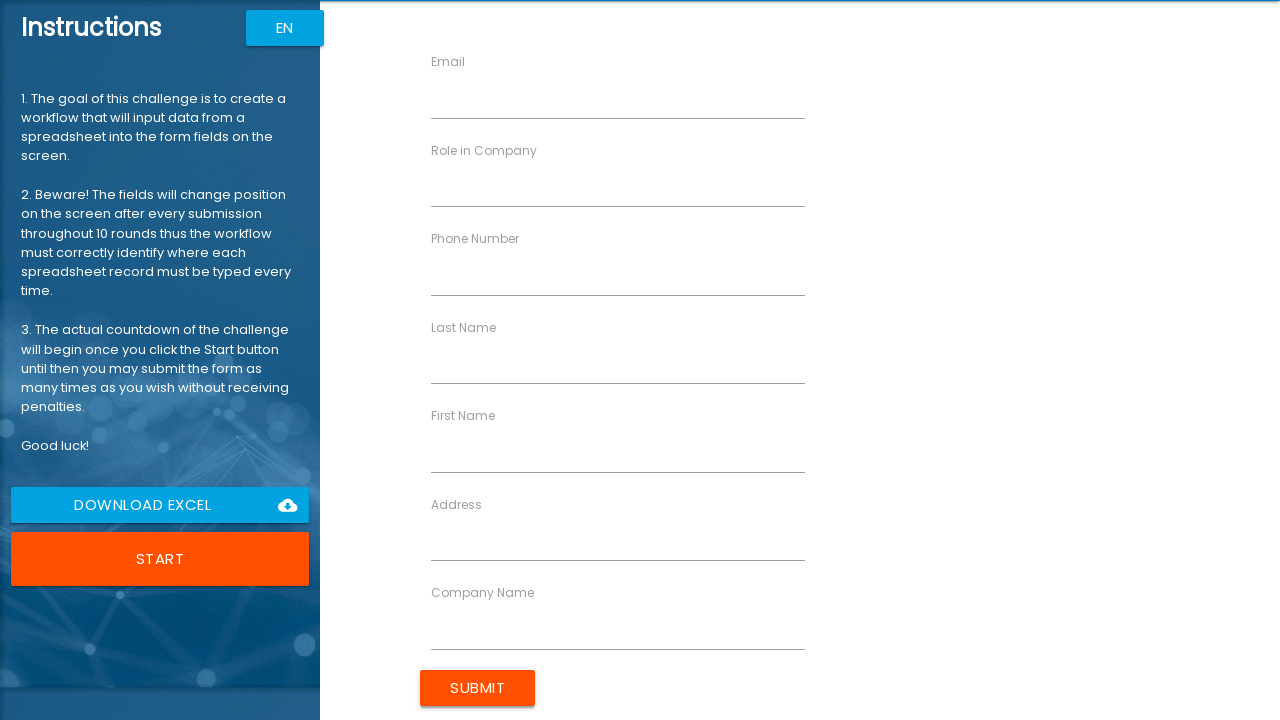

Filled phone number field with '40733652145' on input[ng-reflect-name="labelPhone"]
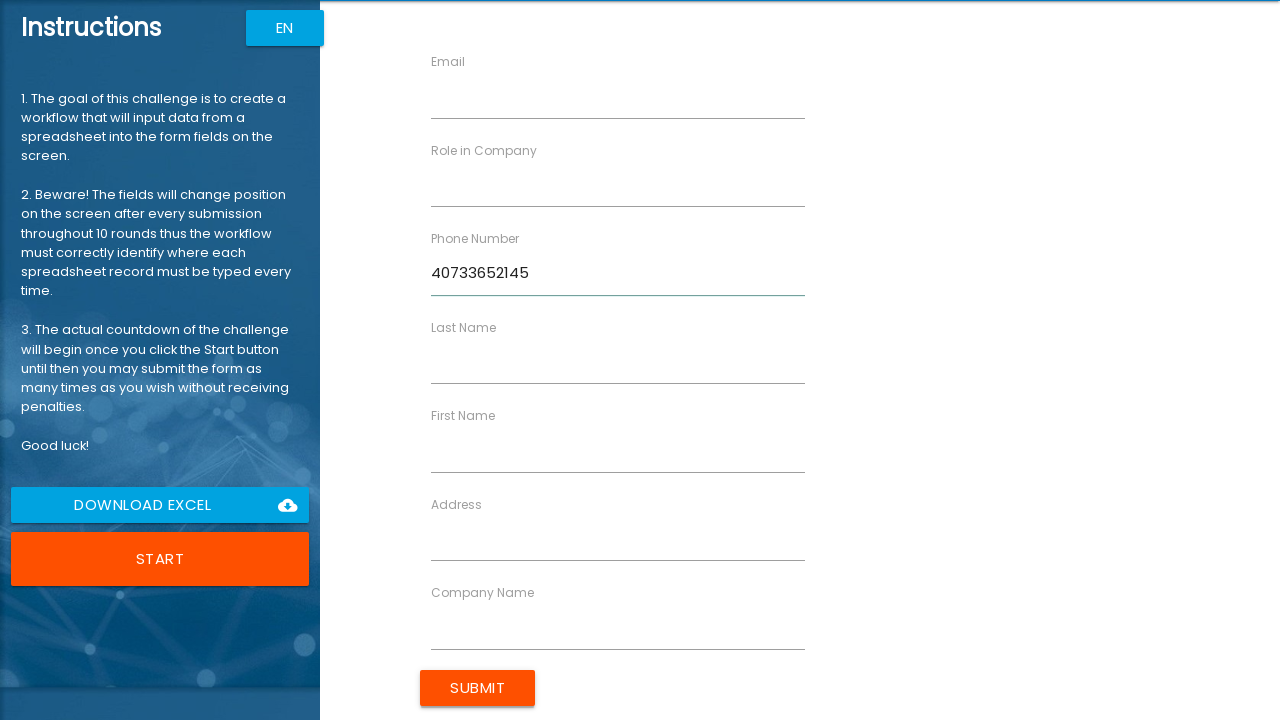

Filled last name field with 'Robertson' on input[ng-reflect-name="labelLastName"]
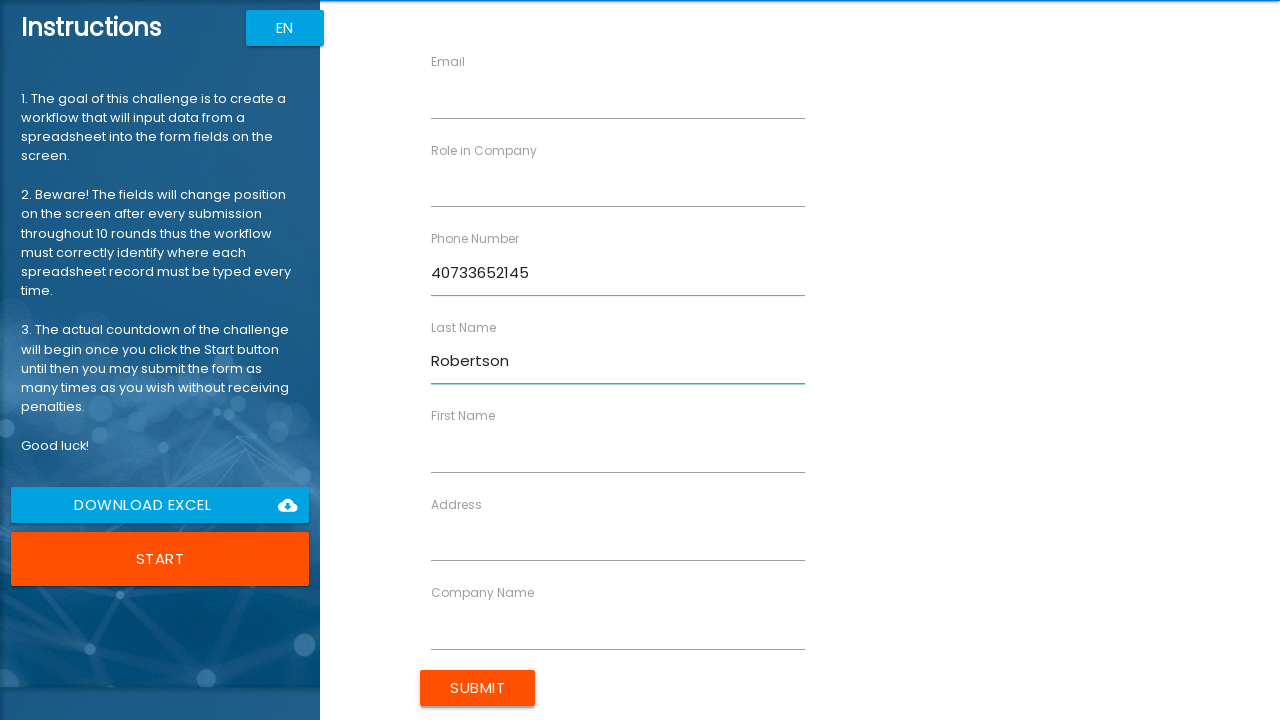

Filled email field with 'mrobertson@mc.com' on input[ng-reflect-name="labelEmail"]
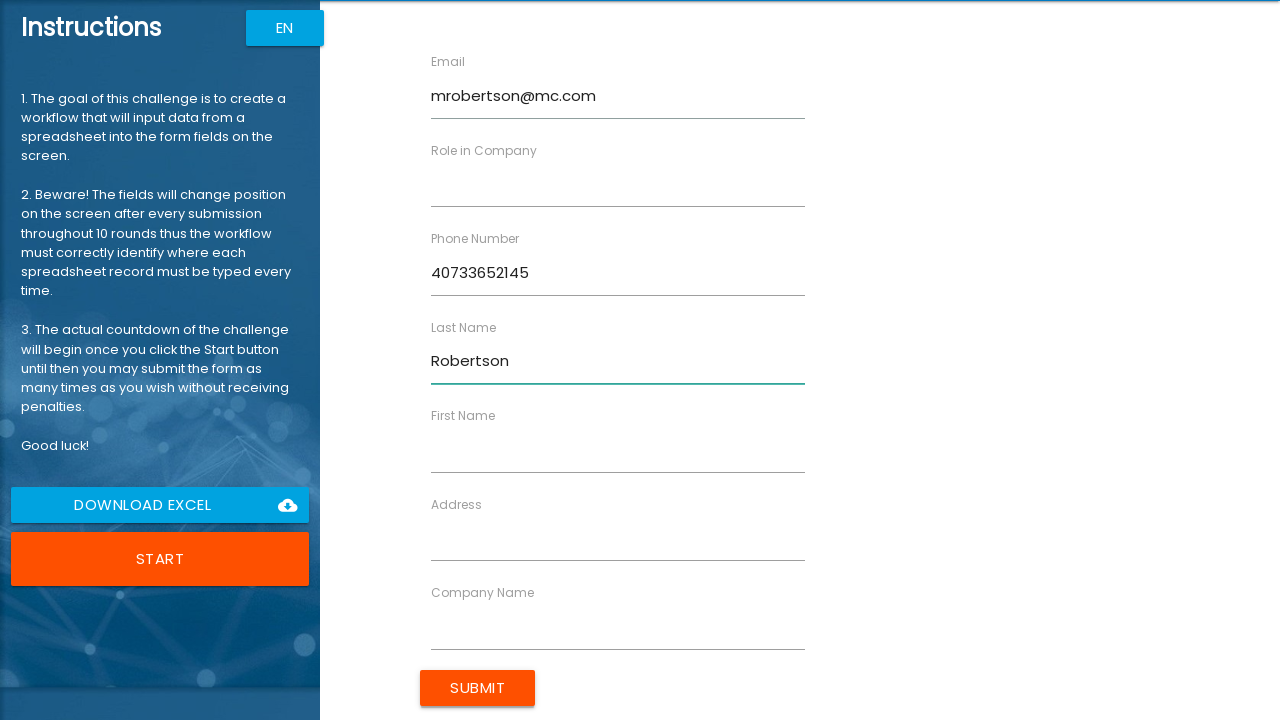

Filled company name field with 'MediCare' on input[ng-reflect-name="labelCompanyName"]
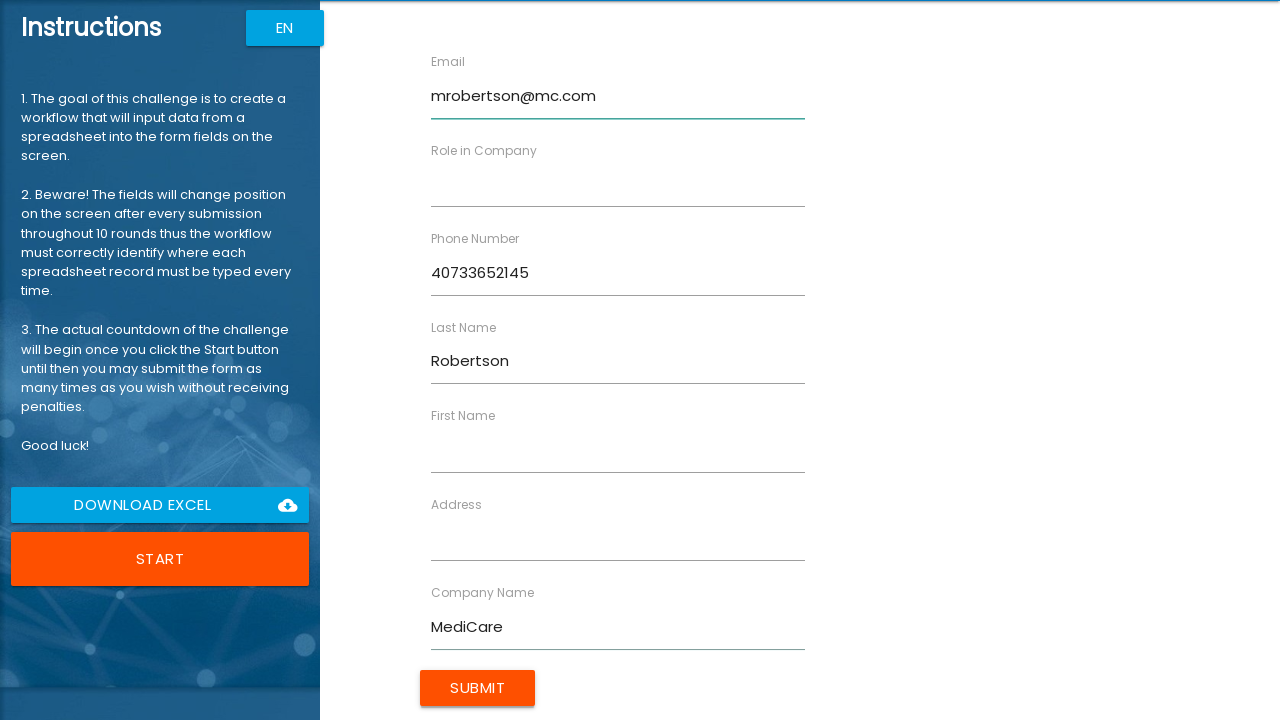

Filled role field with 'IT Specialist' on input[ng-reflect-name="labelRole"]
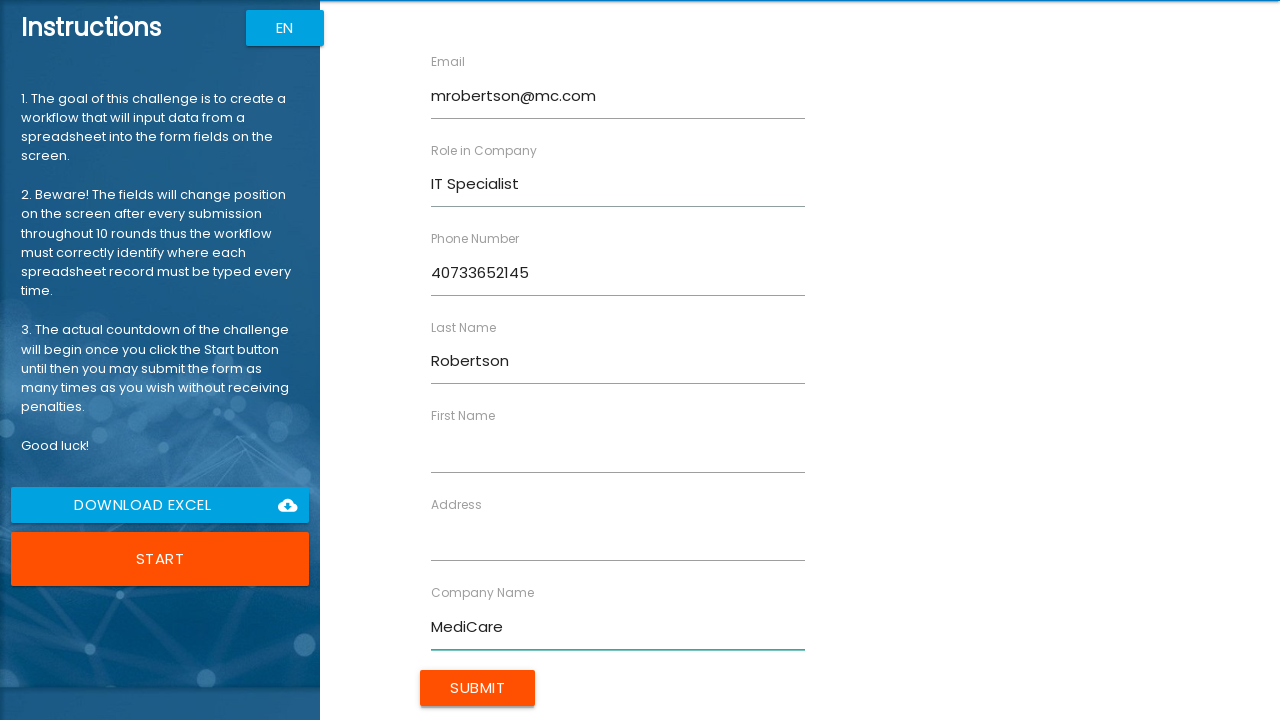

Filled address field with '17 Farburn Terrace' on input[ng-reflect-name="labelAddress"]
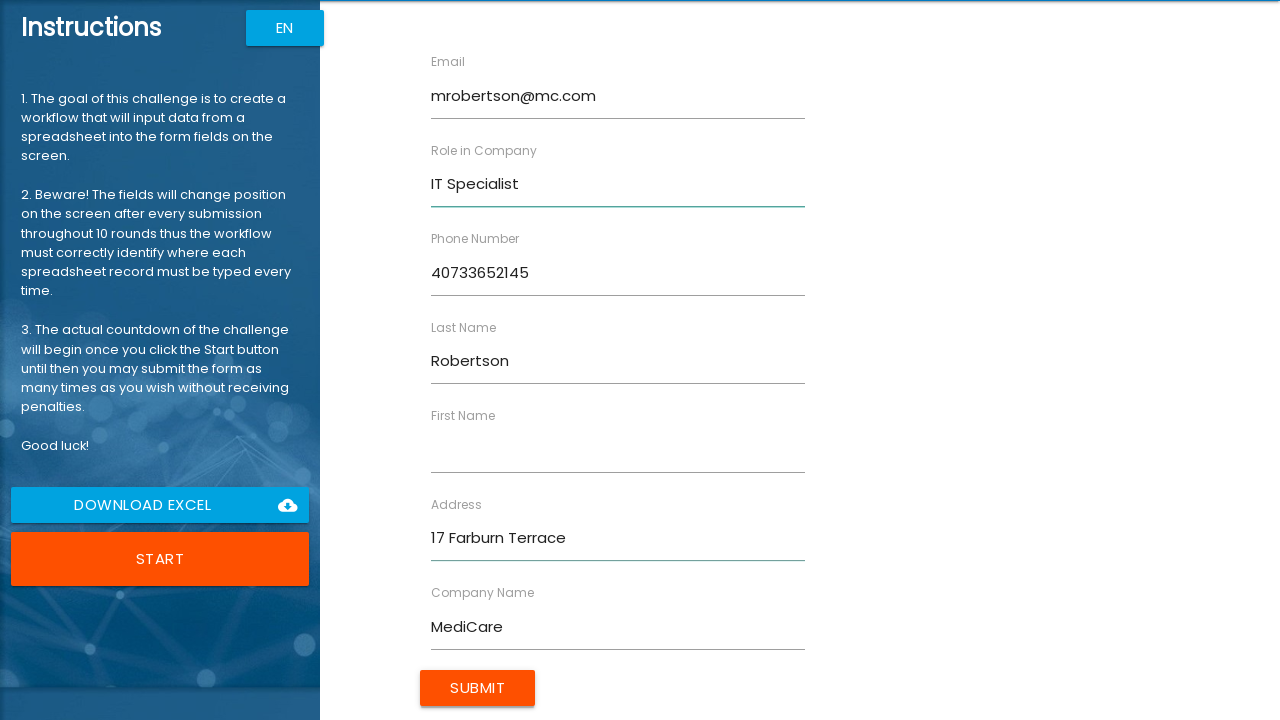

Filled first name field with 'Michael' on input[ng-reflect-name="labelFirstName"]
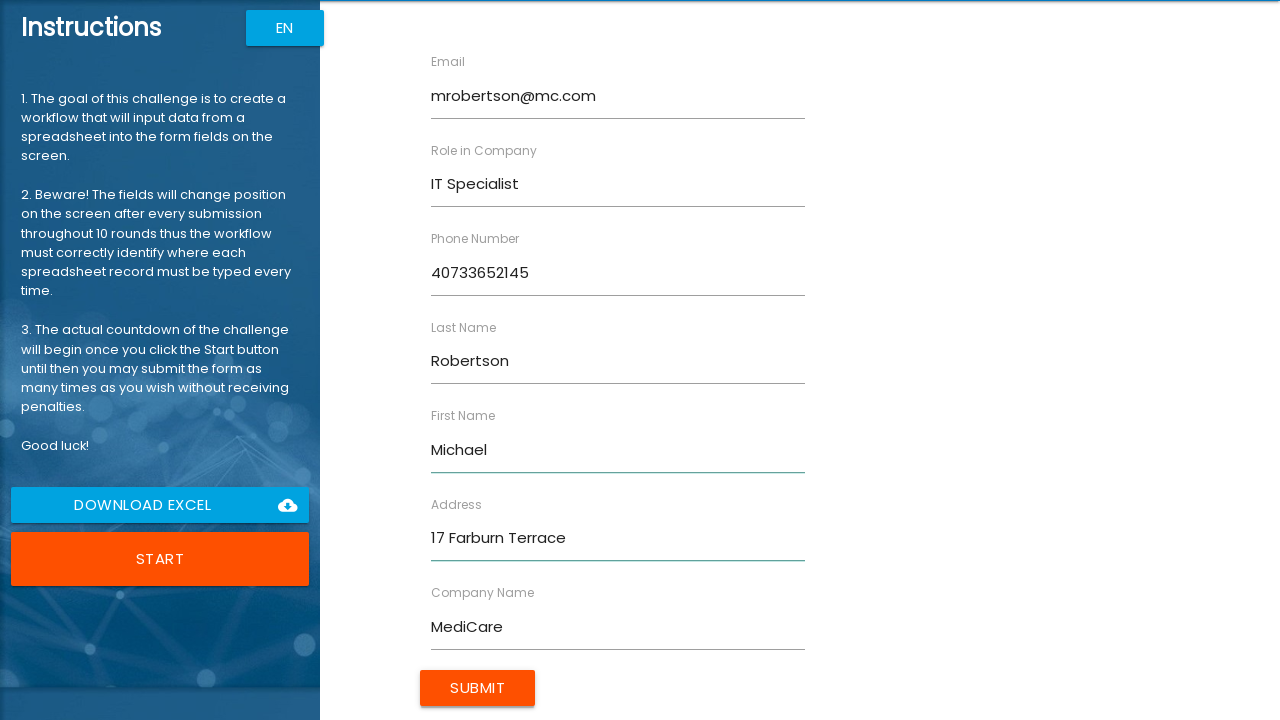

Clicked submit button for Michael Robertson at (478, 688) on input[value="Submit"]
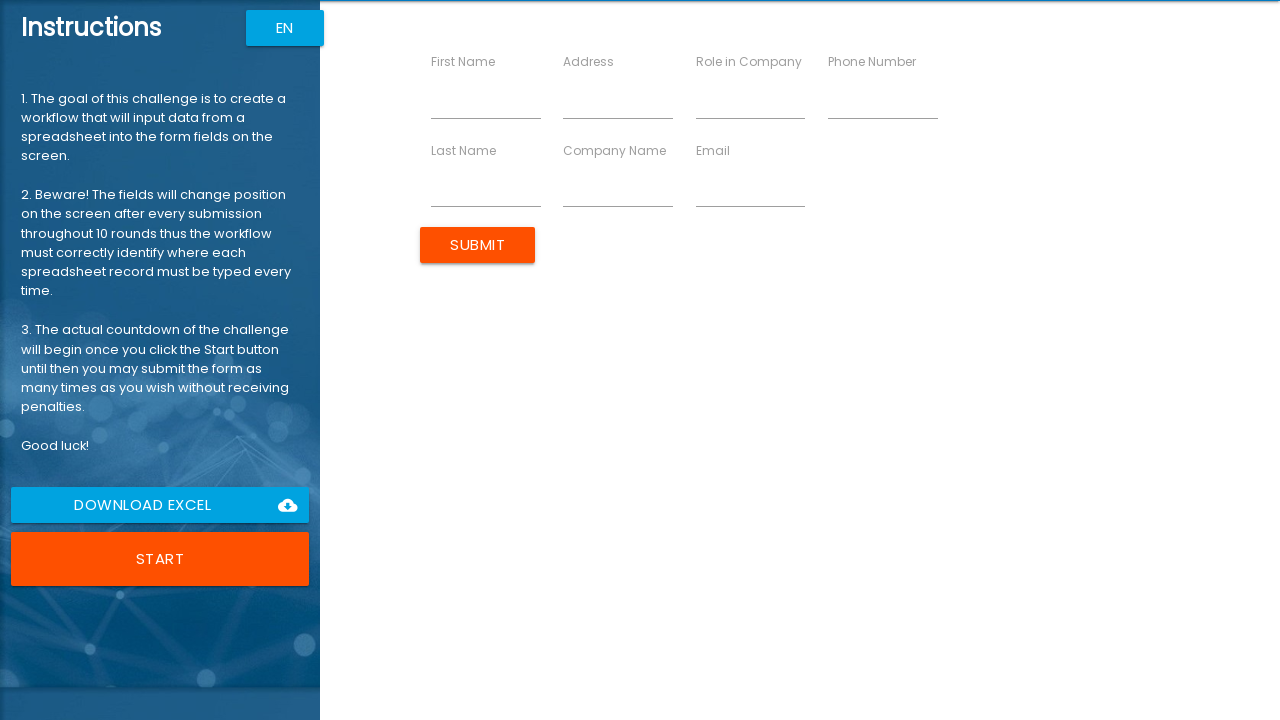

Filled phone number field with '40799885412' on input[ng-reflect-name="labelPhone"]
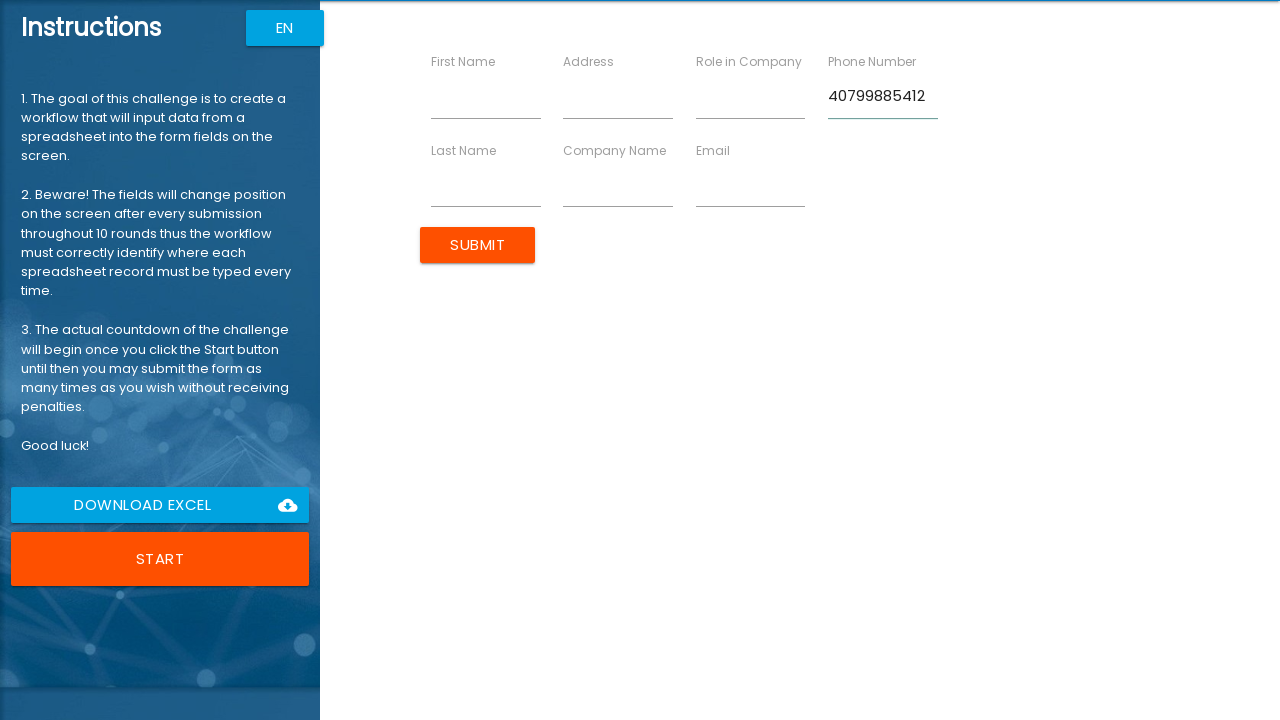

Filled last name field with 'Derrick' on input[ng-reflect-name="labelLastName"]
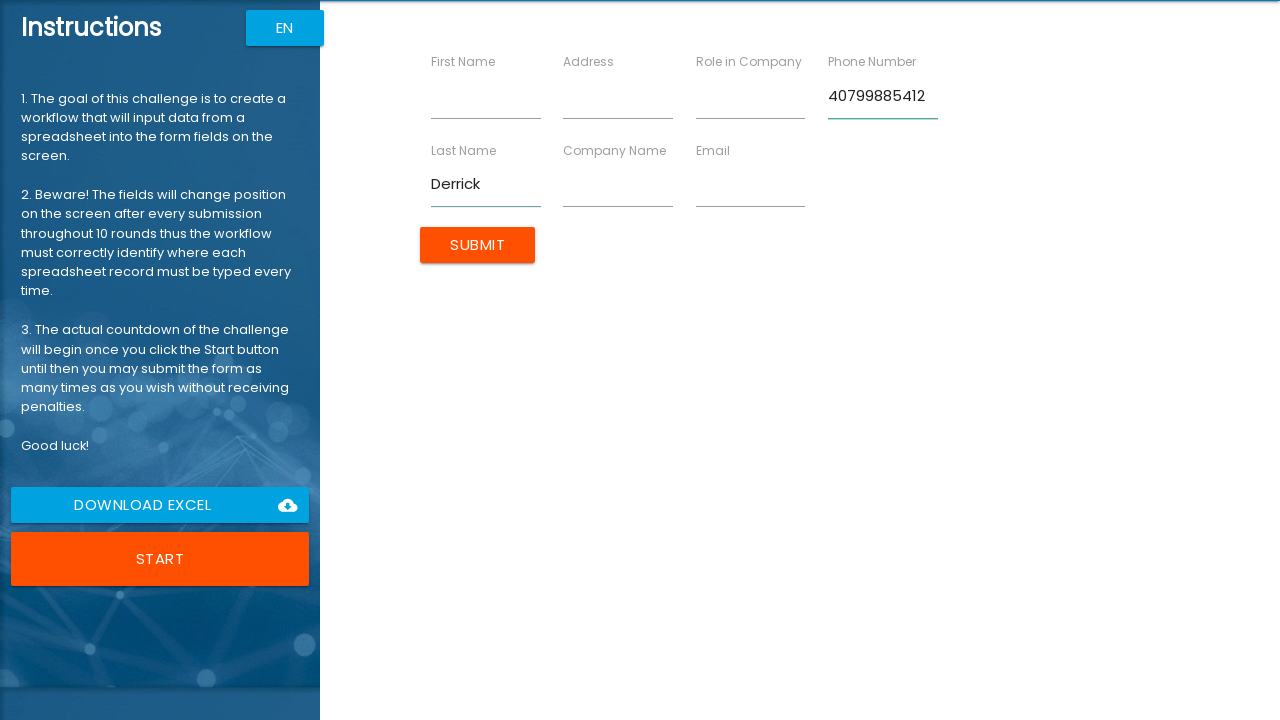

Filled email field with 'dderrick@timepath.co.uk' on input[ng-reflect-name="labelEmail"]
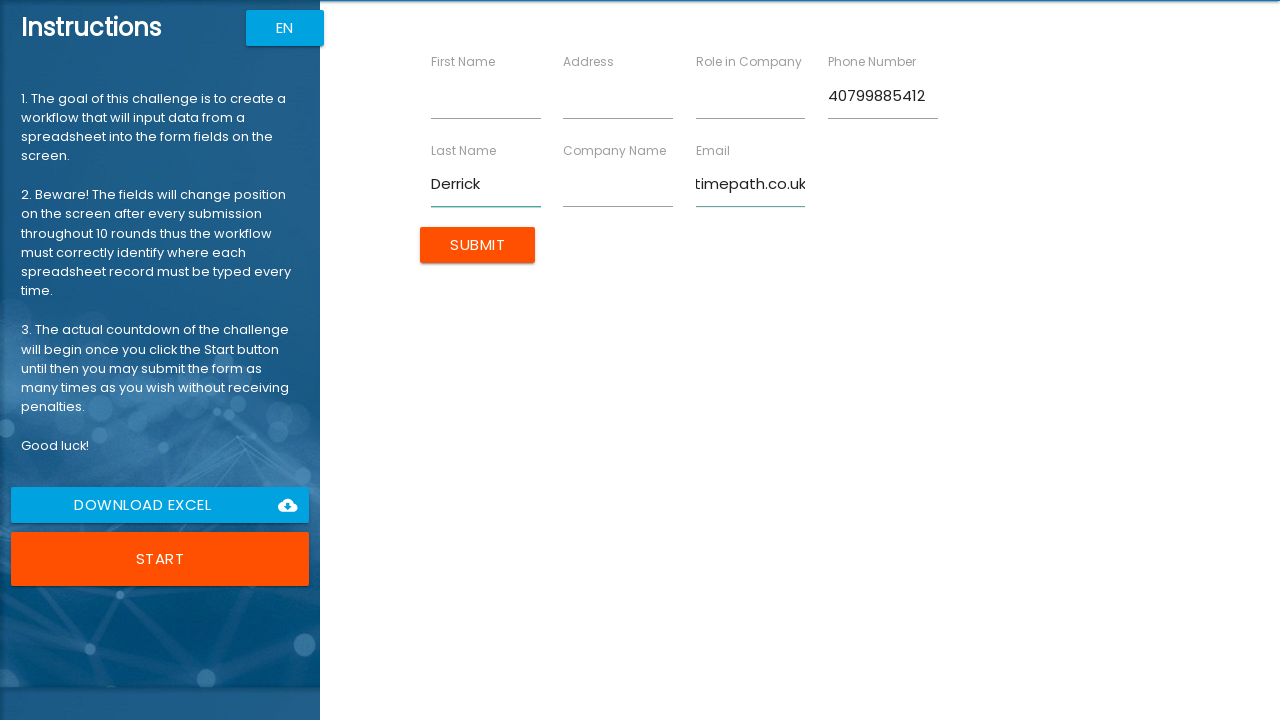

Filled company name field with 'Timepath Inc.' on input[ng-reflect-name="labelCompanyName"]
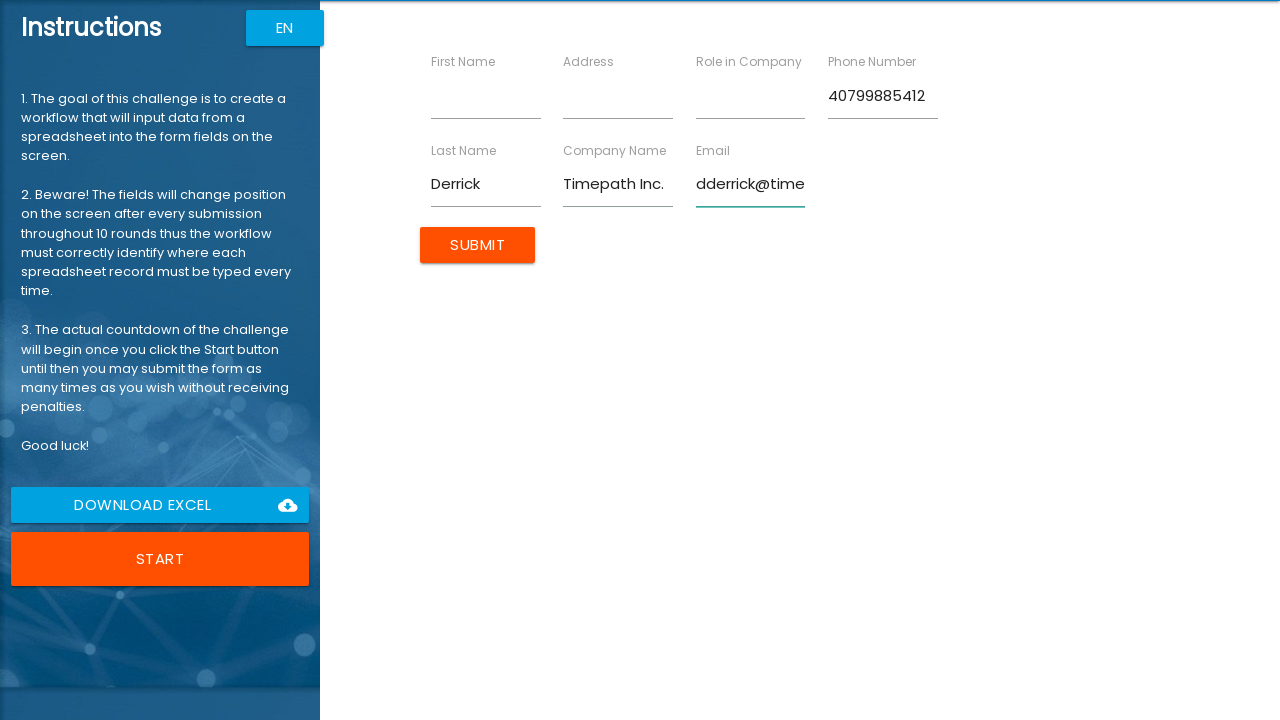

Filled role field with 'Analyst' on input[ng-reflect-name="labelRole"]
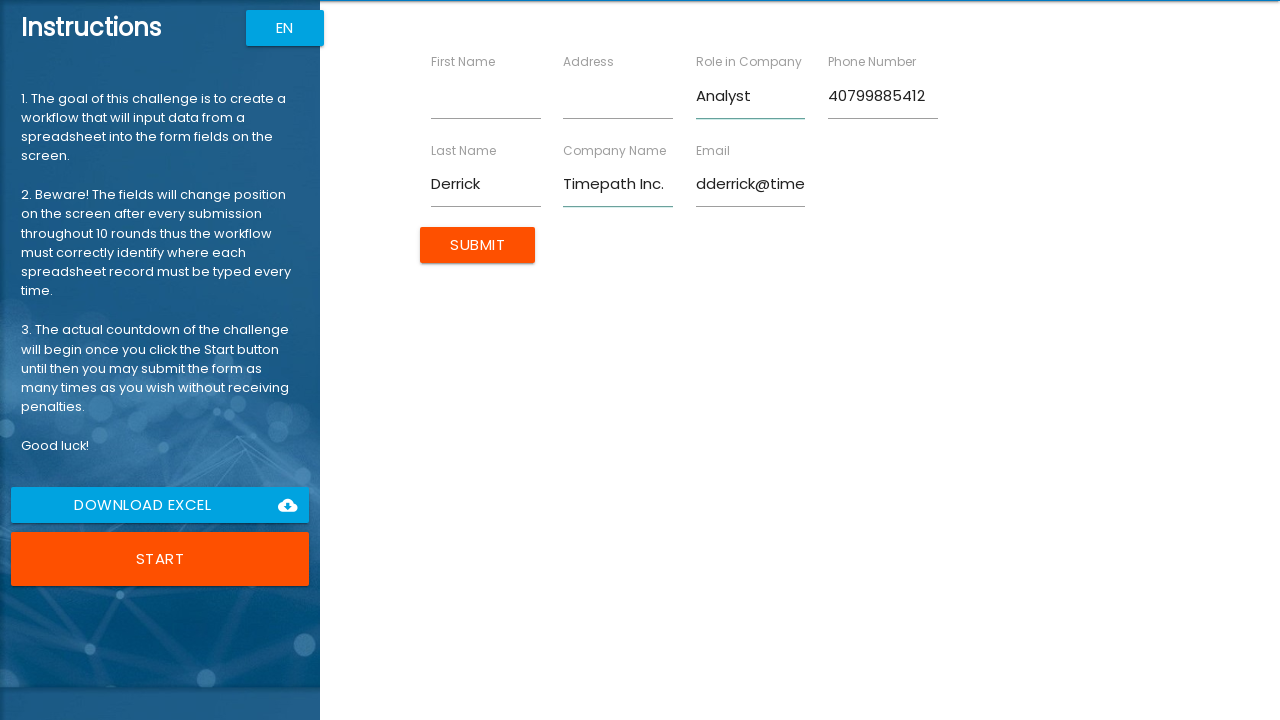

Filled address field with '99 Shire Oak Road' on input[ng-reflect-name="labelAddress"]
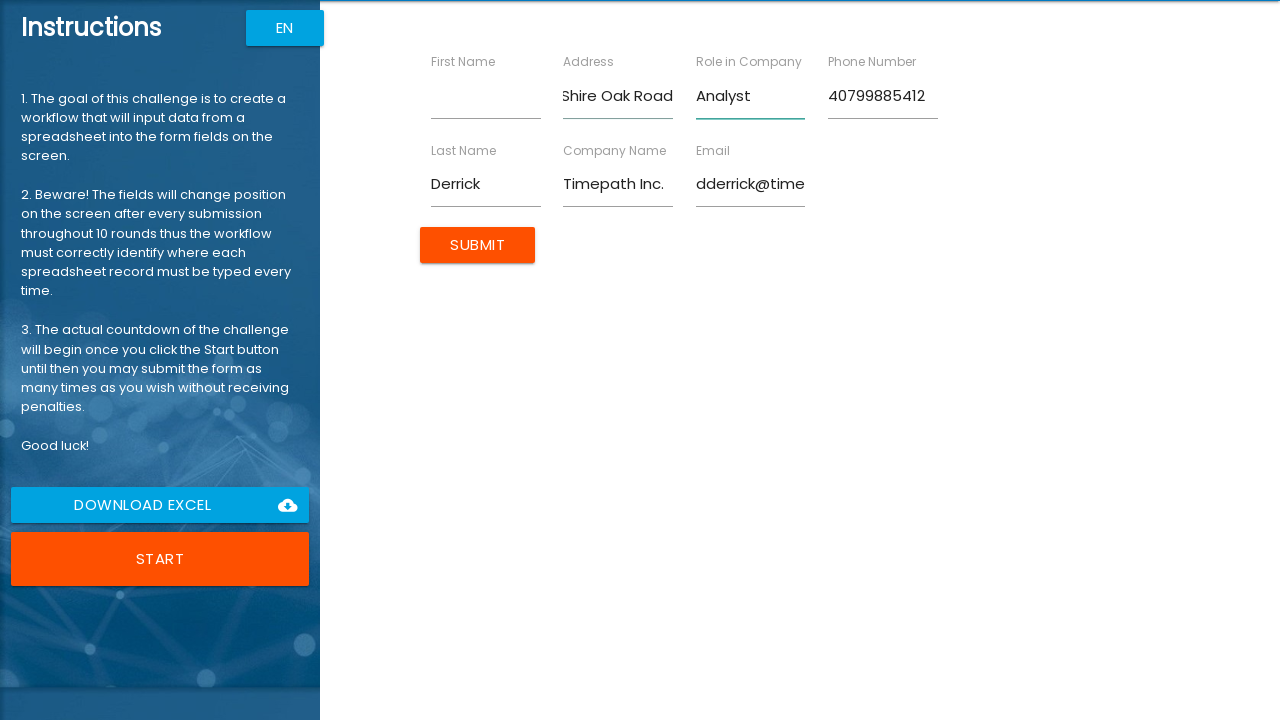

Filled first name field with 'Doug' on input[ng-reflect-name="labelFirstName"]
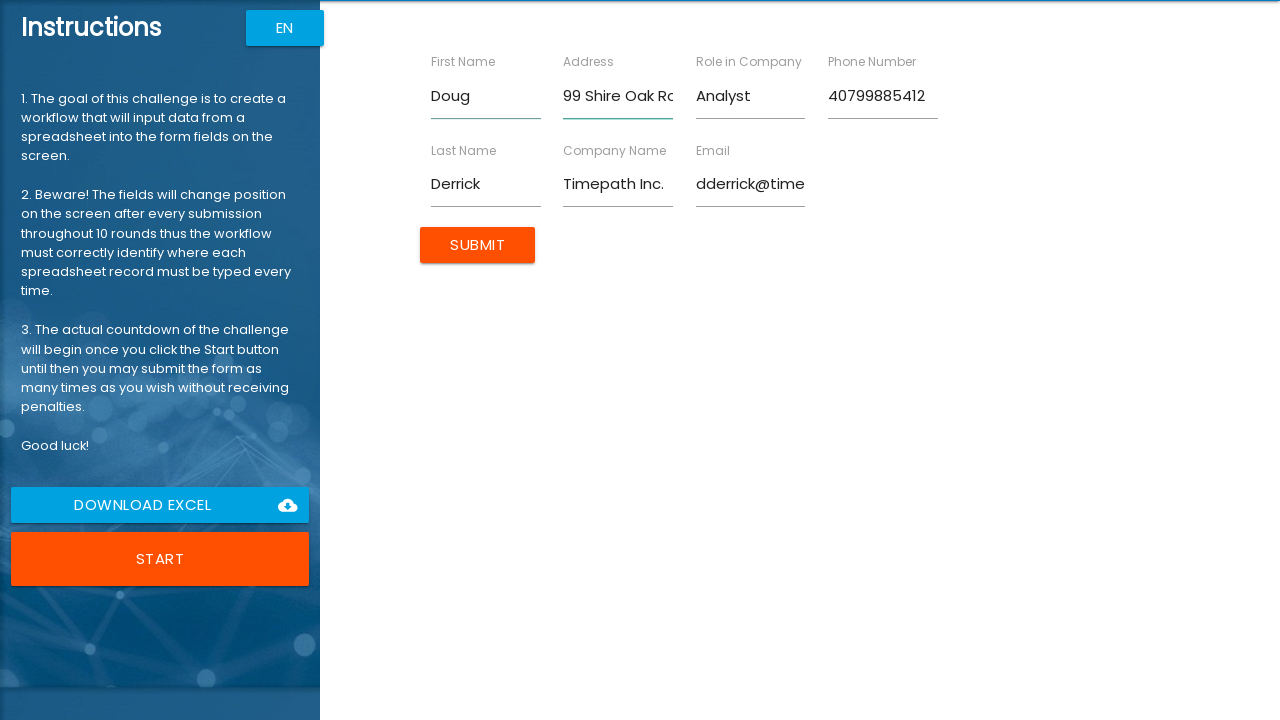

Clicked submit button for Doug Derrick at (478, 245) on input[value="Submit"]
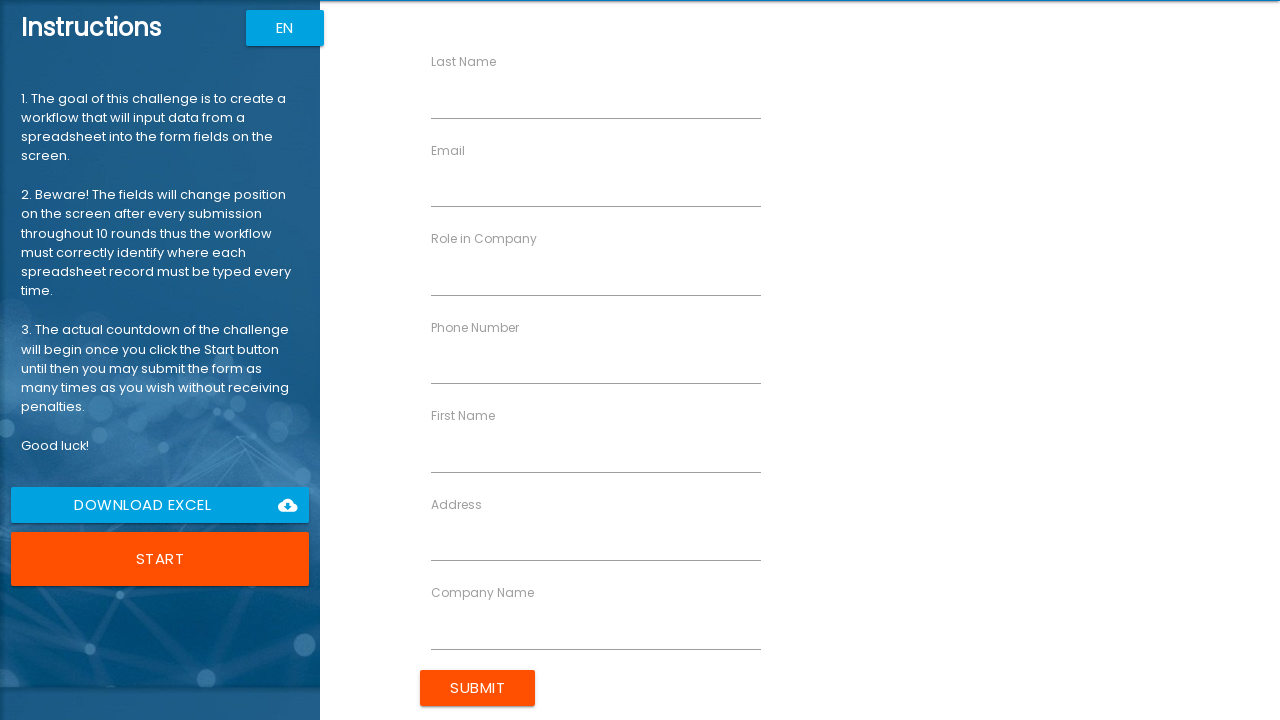

Filled phone number field with '40733154268' on input[ng-reflect-name="labelPhone"]
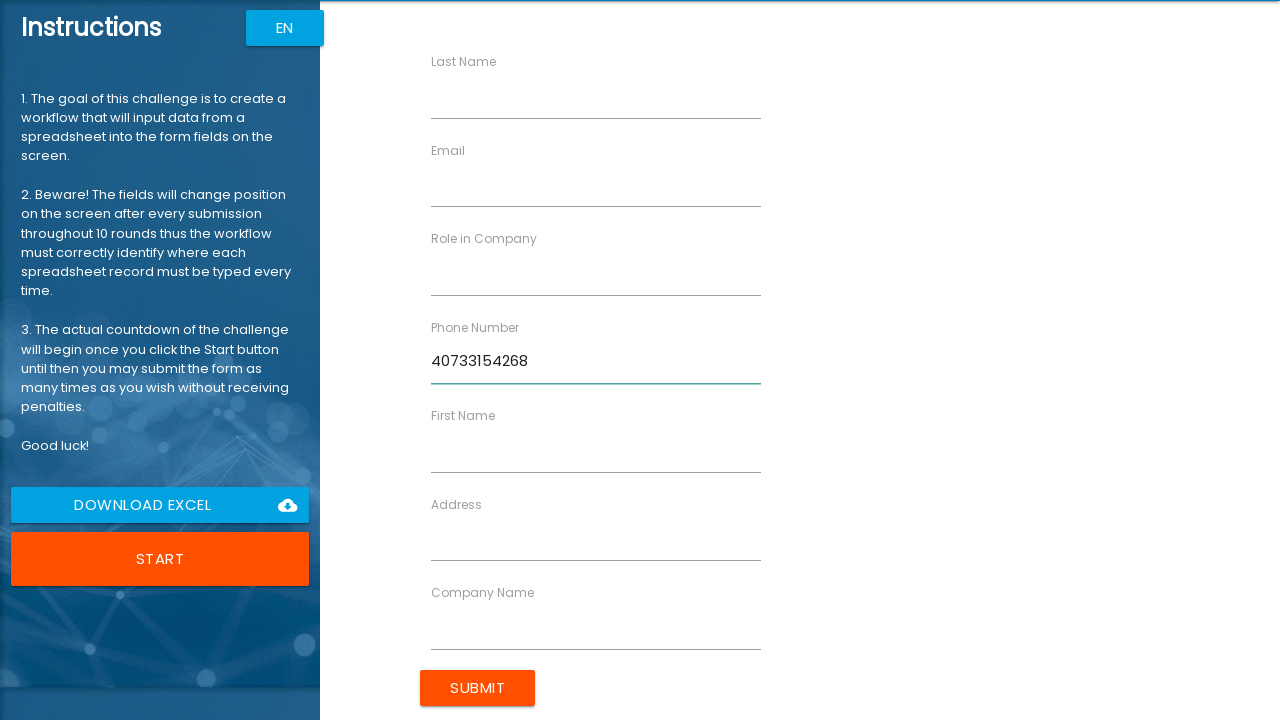

Filled last name field with 'Marlowe' on input[ng-reflect-name="labelLastName"]
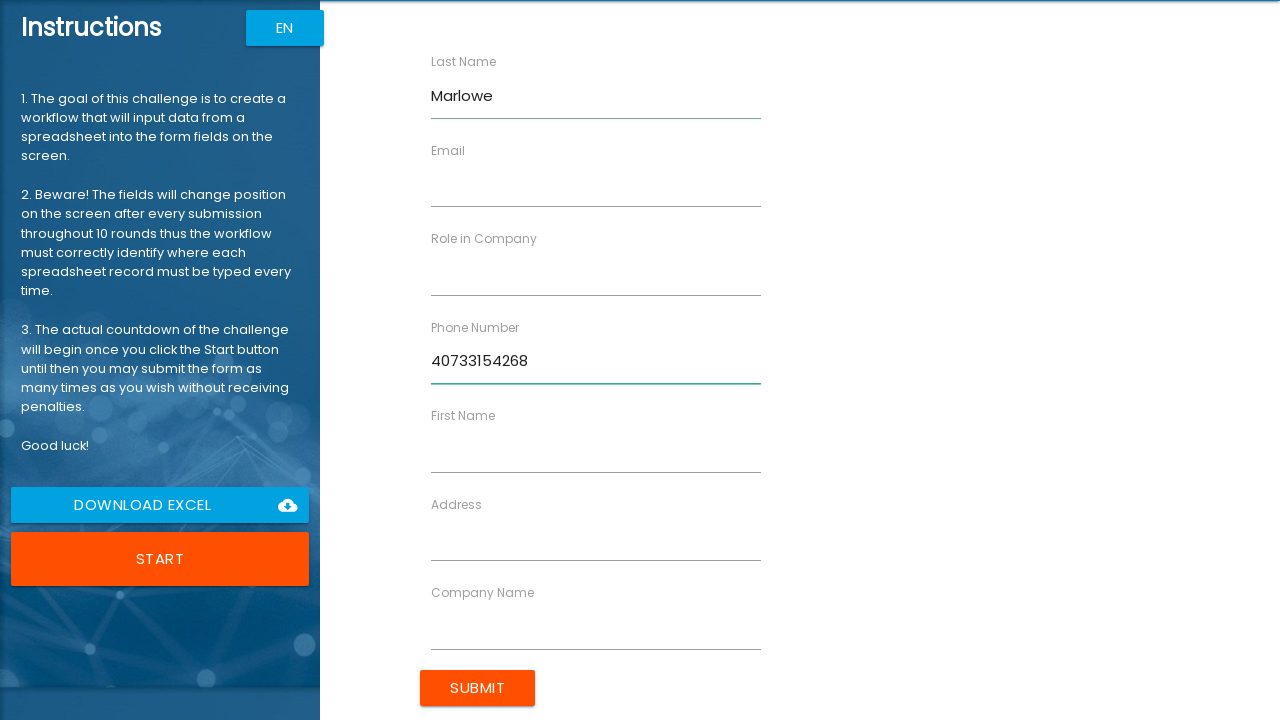

Filled email field with 'jmarlowe@aperture.us' on input[ng-reflect-name="labelEmail"]
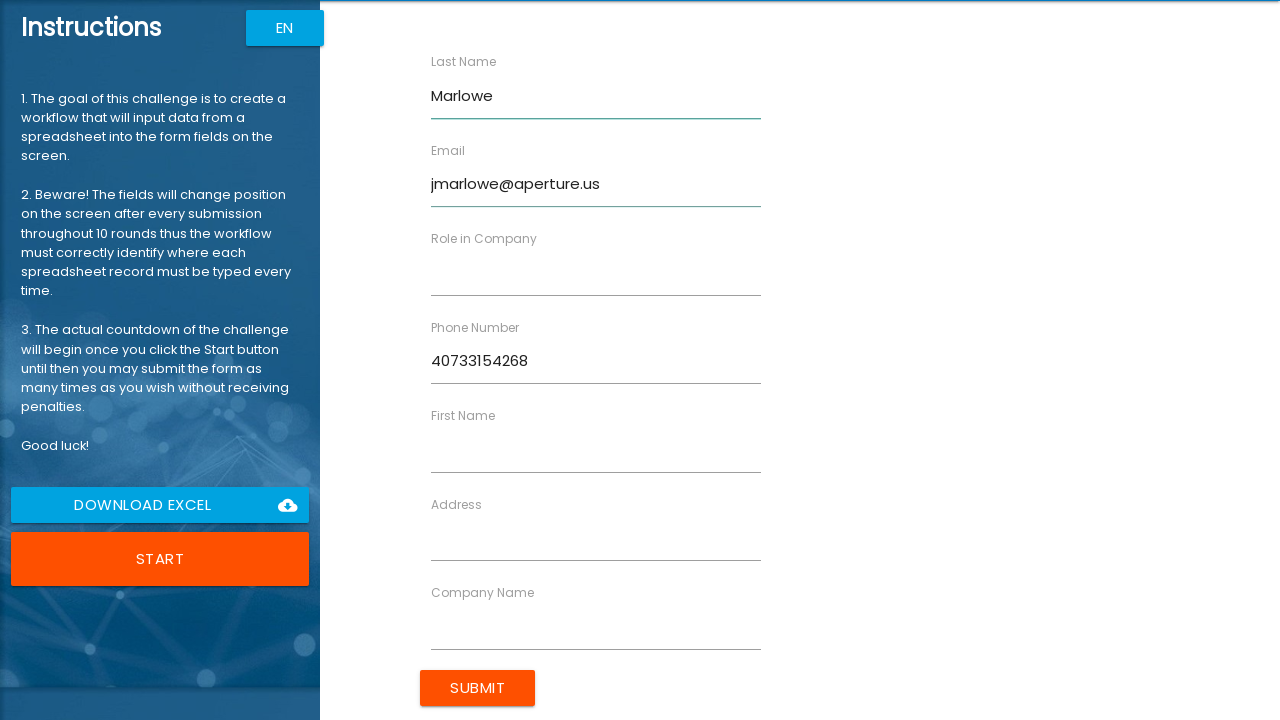

Filled company name field with 'Aperture Inc.' on input[ng-reflect-name="labelCompanyName"]
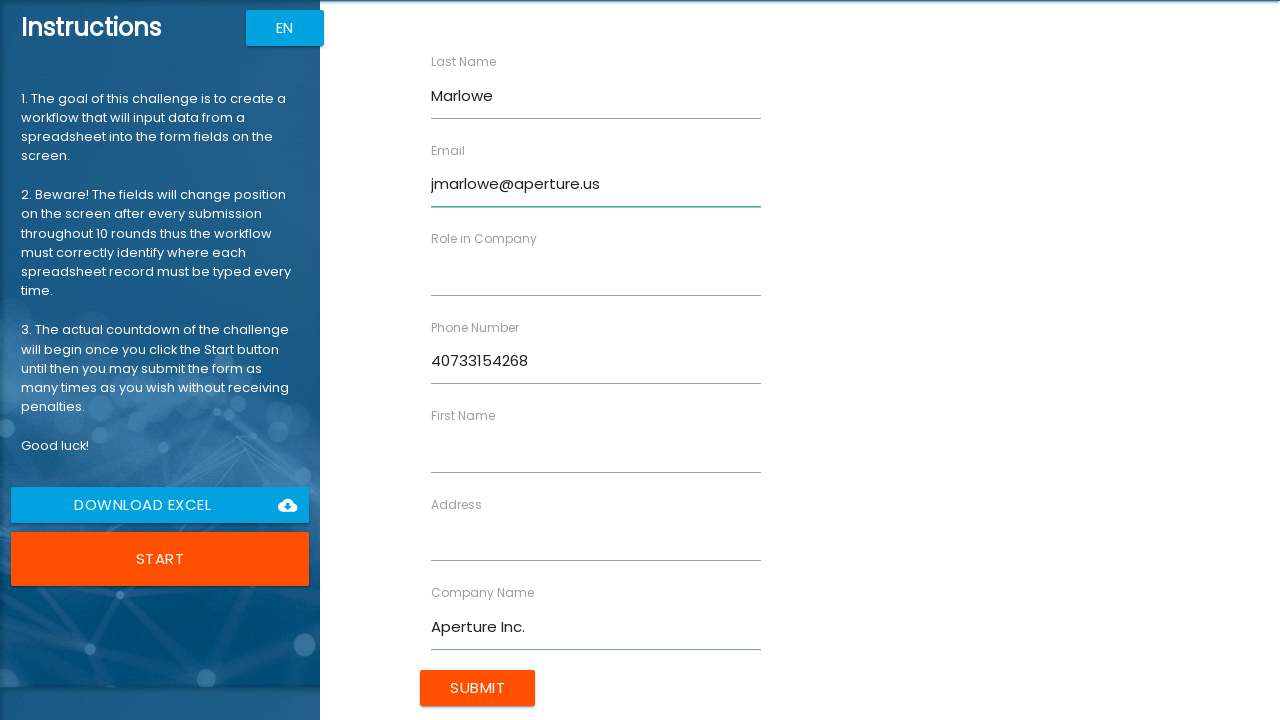

Filled role field with 'Scientist' on input[ng-reflect-name="labelRole"]
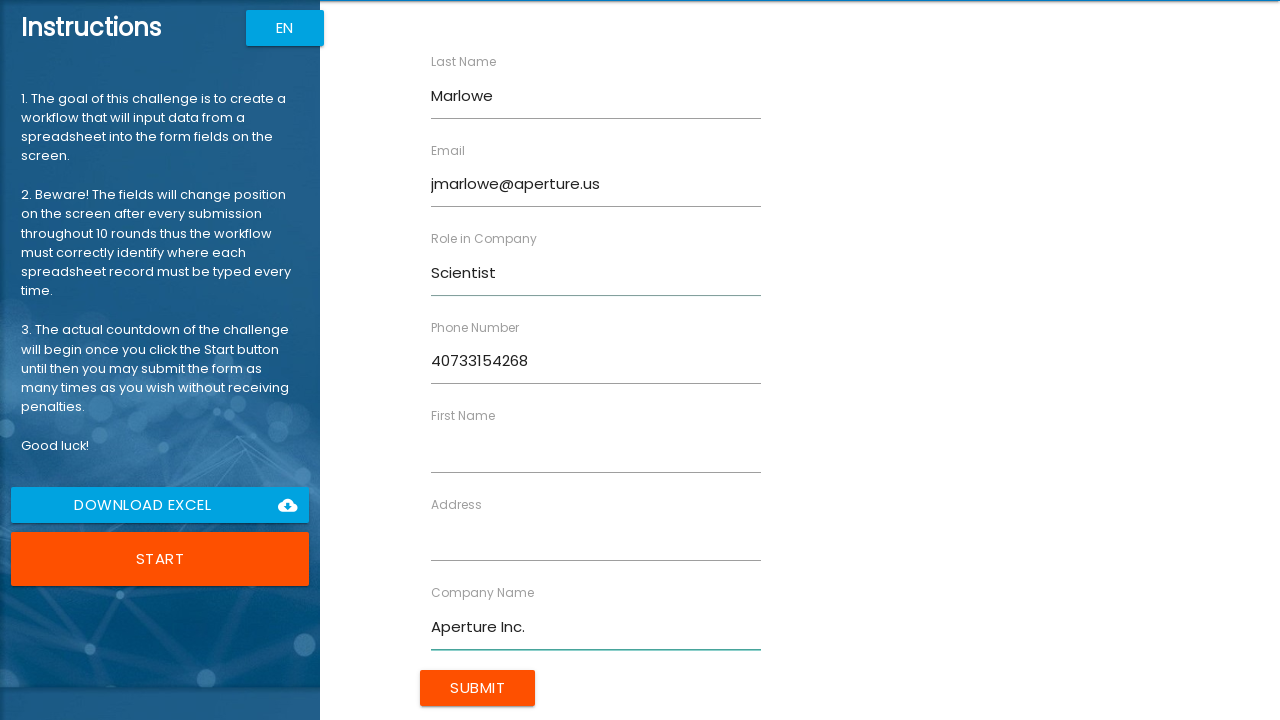

Filled address field with '27 Cheshire Street' on input[ng-reflect-name="labelAddress"]
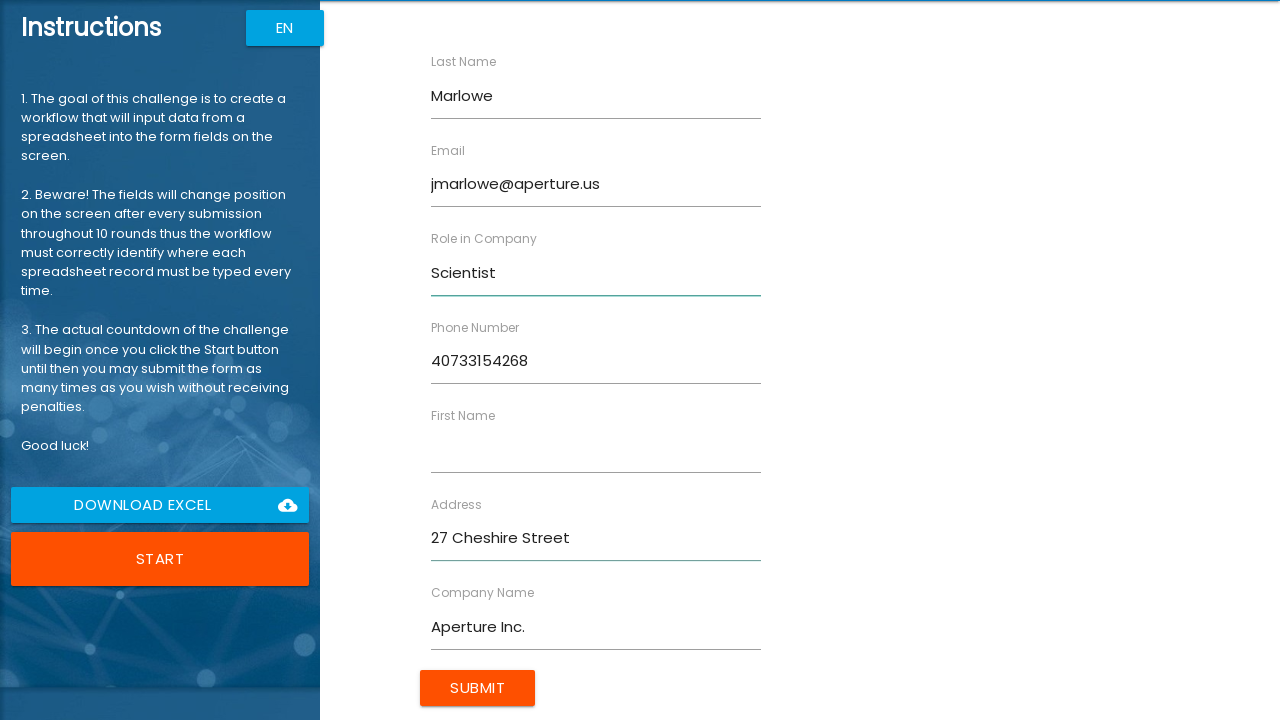

Filled first name field with 'Jessie' on input[ng-reflect-name="labelFirstName"]
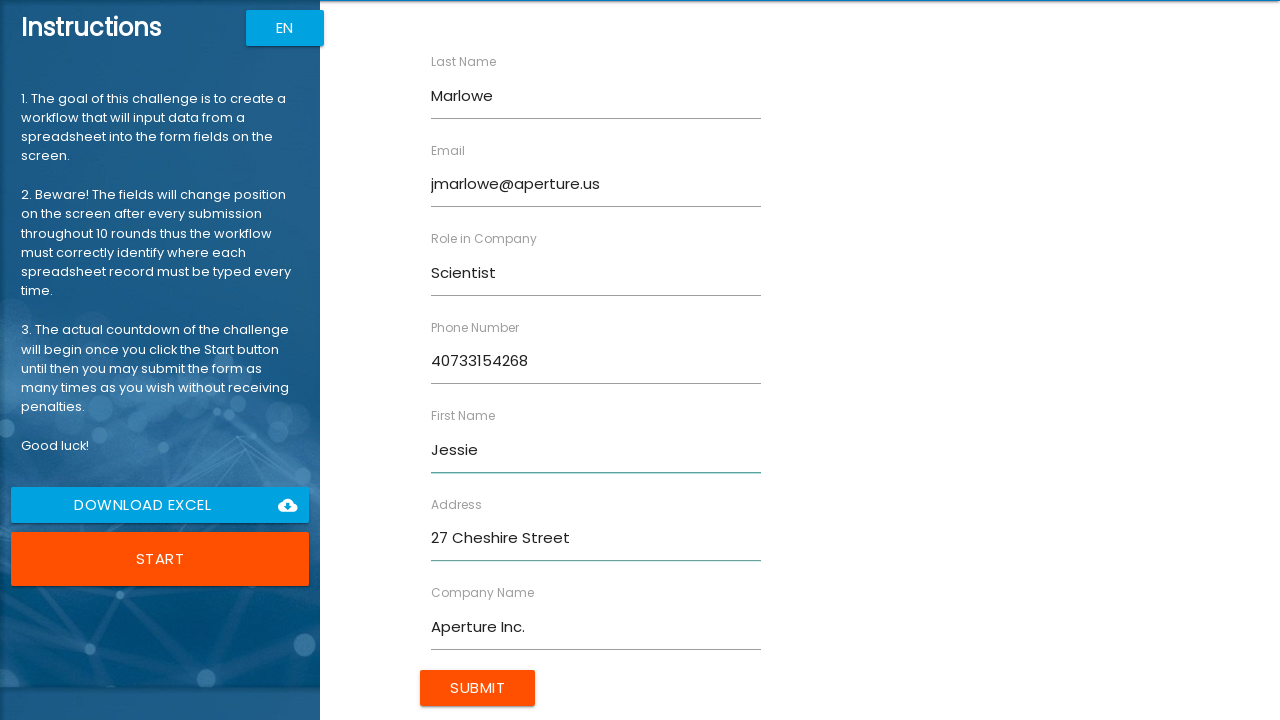

Clicked submit button for Jessie Marlowe at (478, 688) on input[value="Submit"]
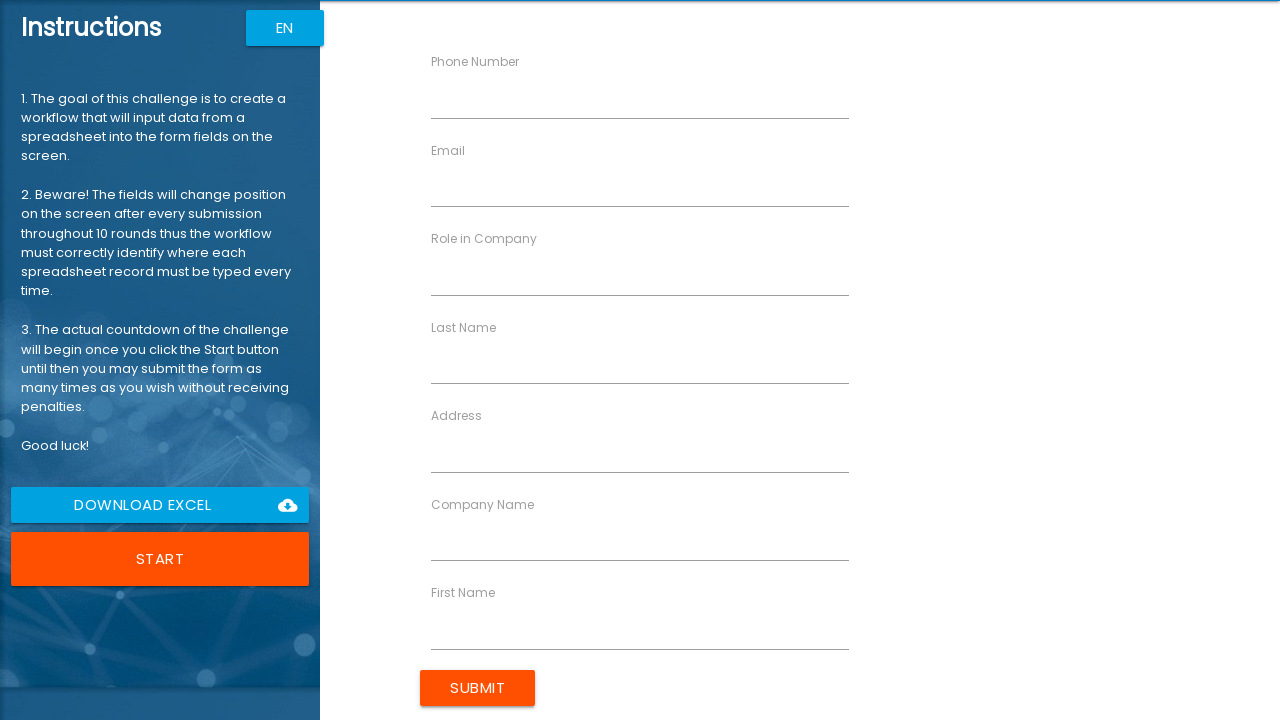

Filled phone number field with '40712462257' on input[ng-reflect-name="labelPhone"]
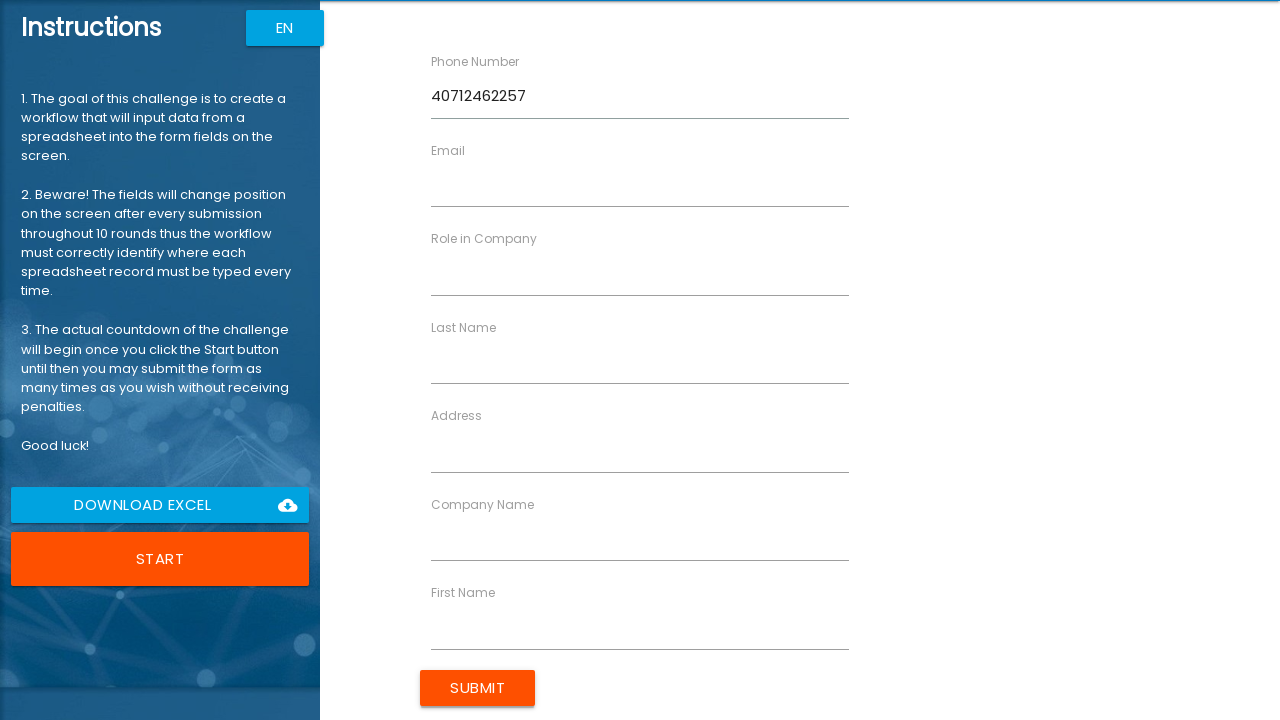

Filled last name field with 'Hamm' on input[ng-reflect-name="labelLastName"]
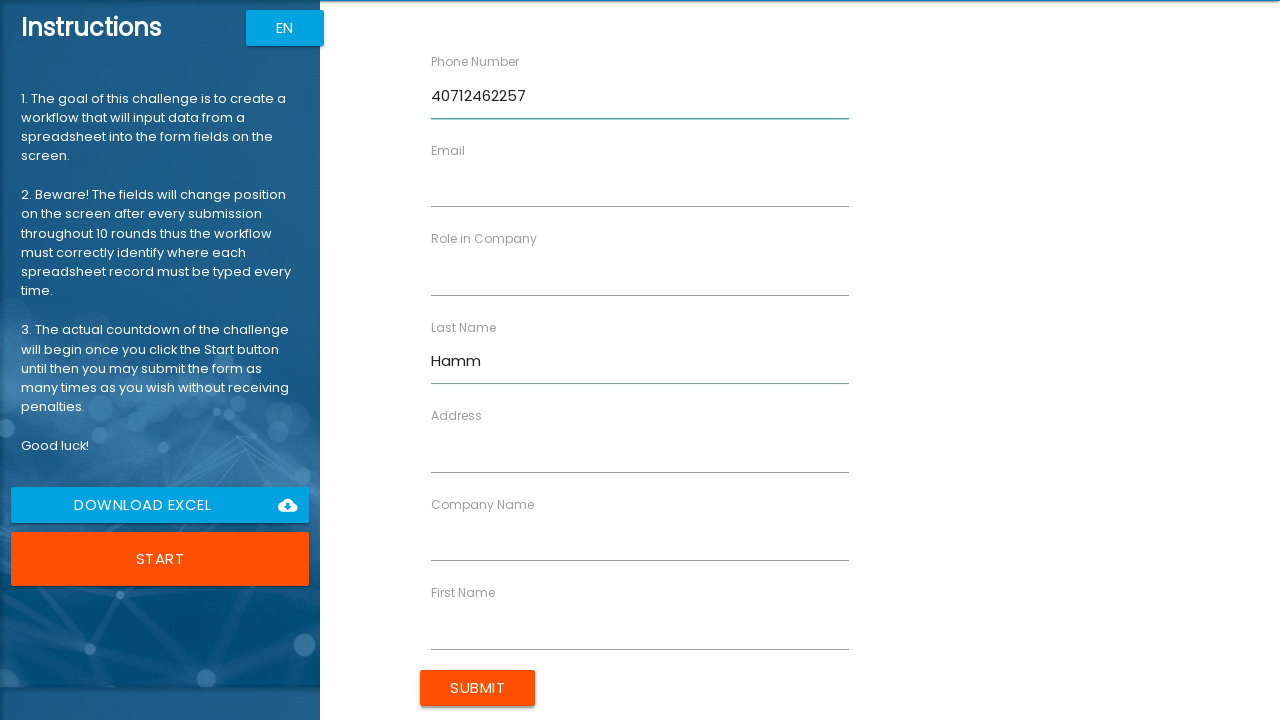

Filled email field with 'shamm@sugarwell.org' on input[ng-reflect-name="labelEmail"]
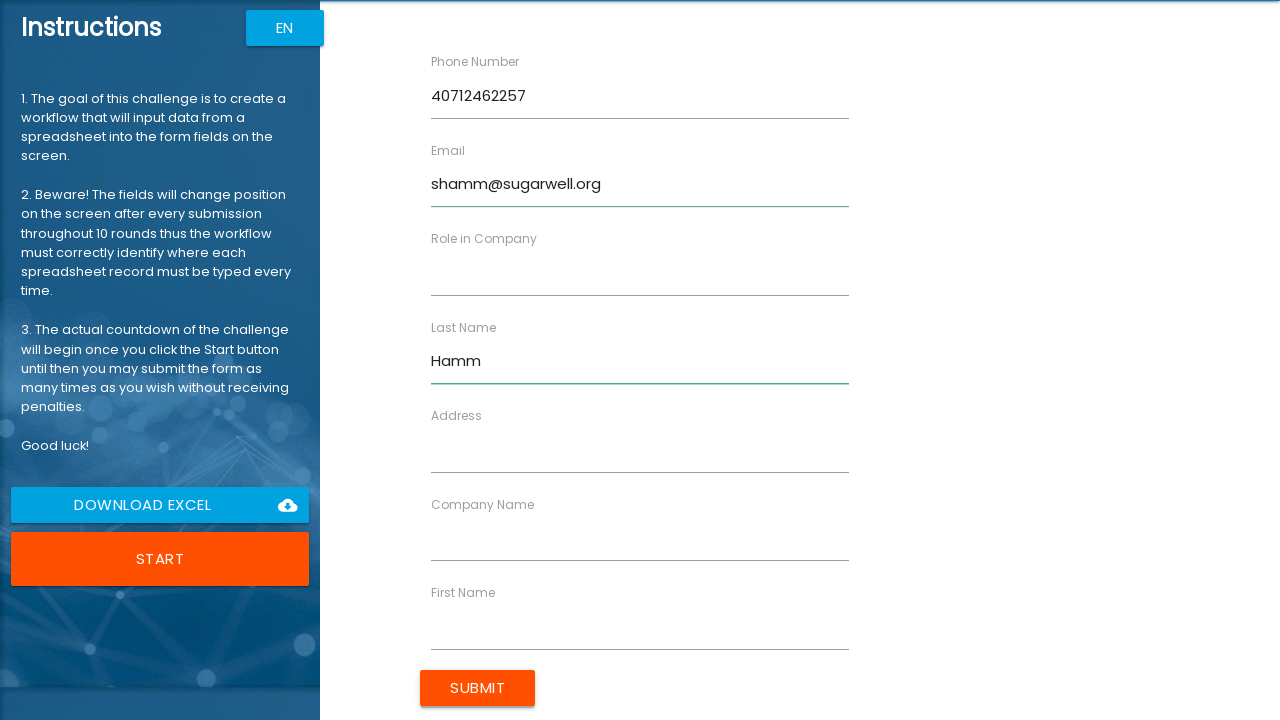

Filled company name field with 'Sugarwell' on input[ng-reflect-name="labelCompanyName"]
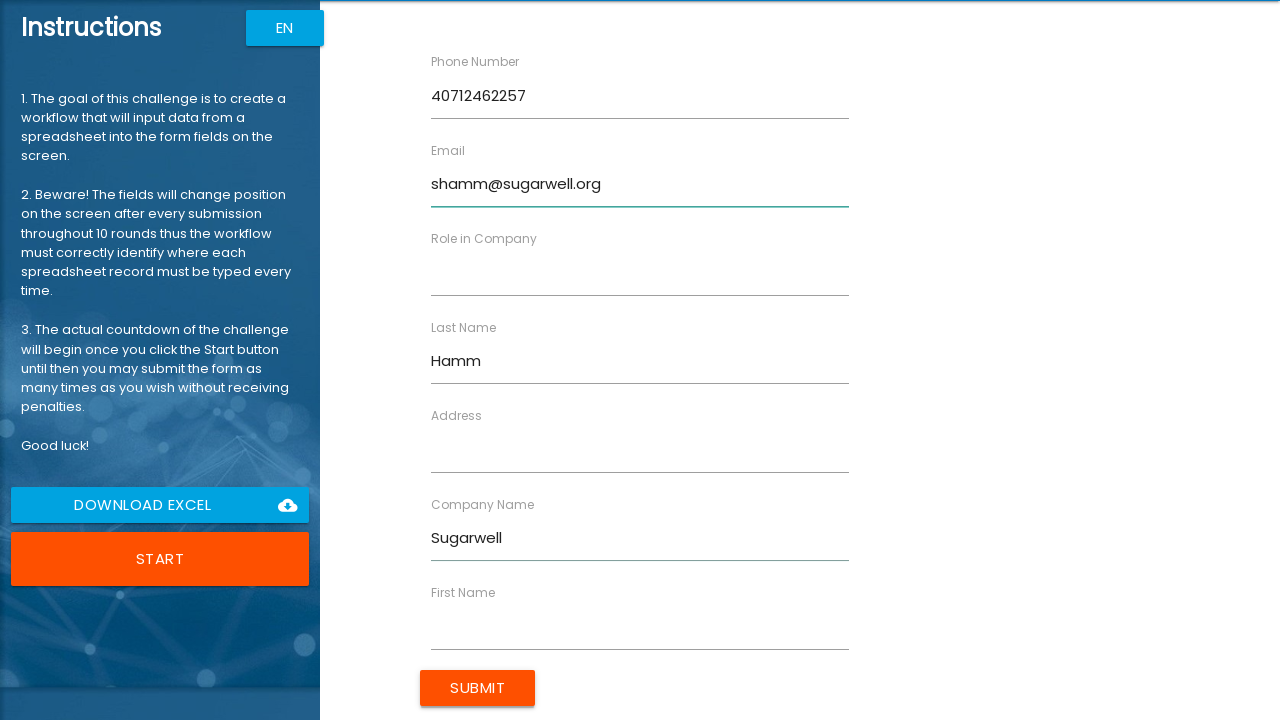

Filled role field with 'Advisor' on input[ng-reflect-name="labelRole"]
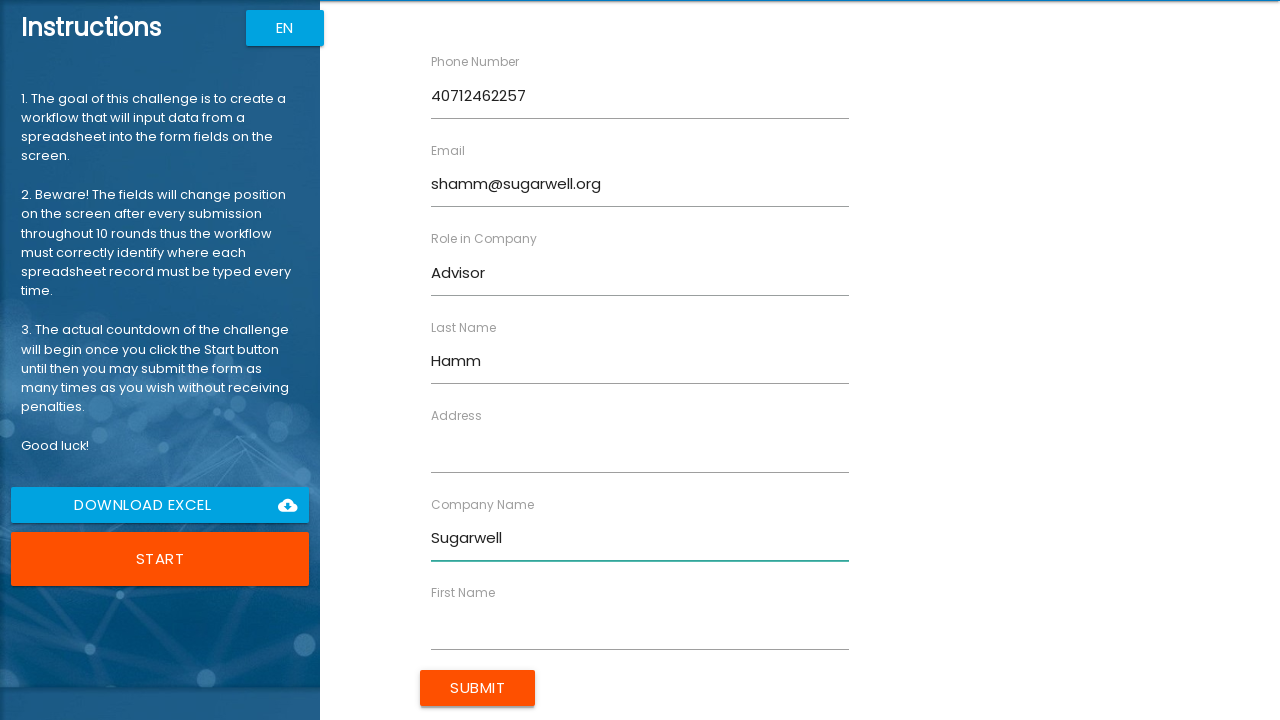

Filled address field with '10 Dam Road' on input[ng-reflect-name="labelAddress"]
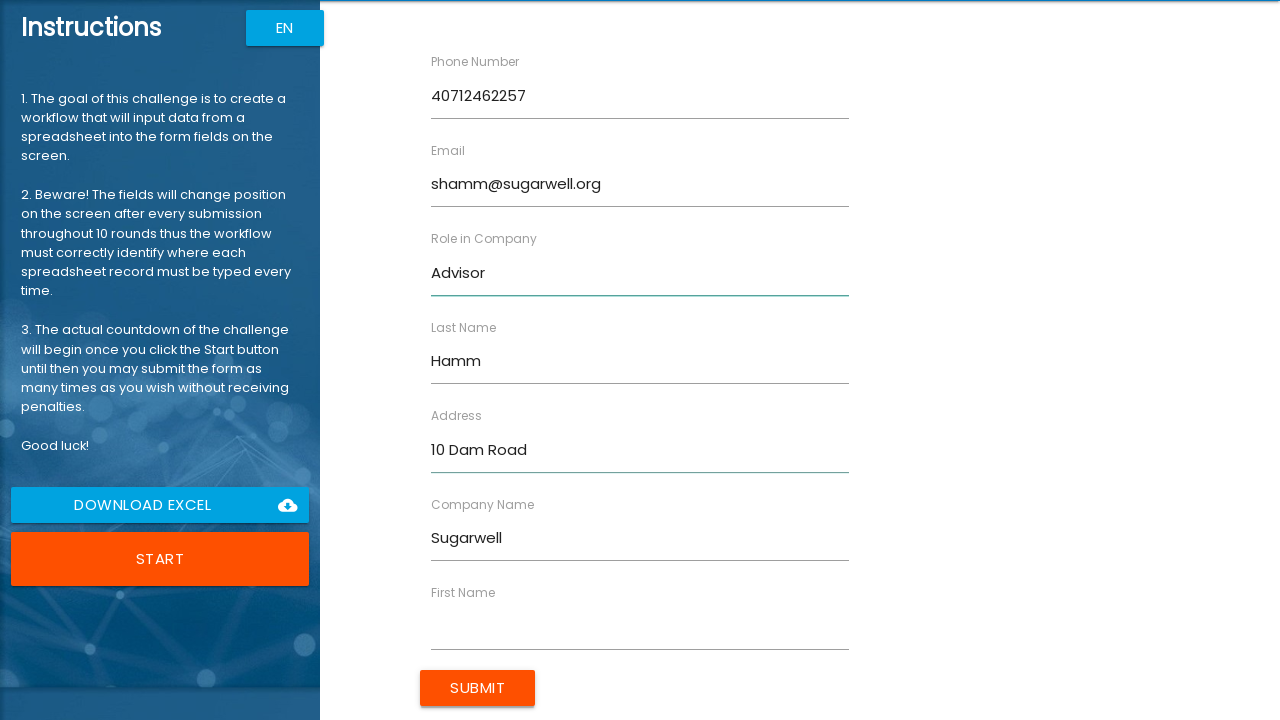

Filled first name field with 'Stan' on input[ng-reflect-name="labelFirstName"]
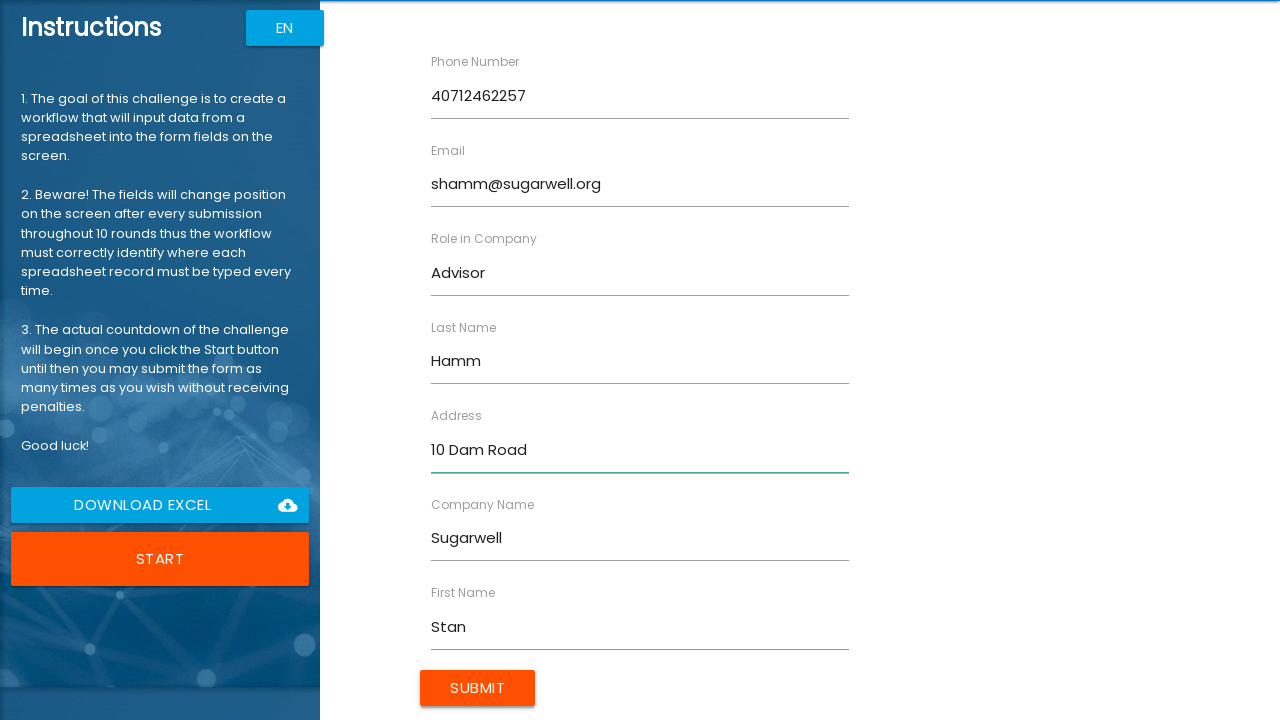

Clicked submit button for Stan Hamm at (478, 688) on input[value="Submit"]
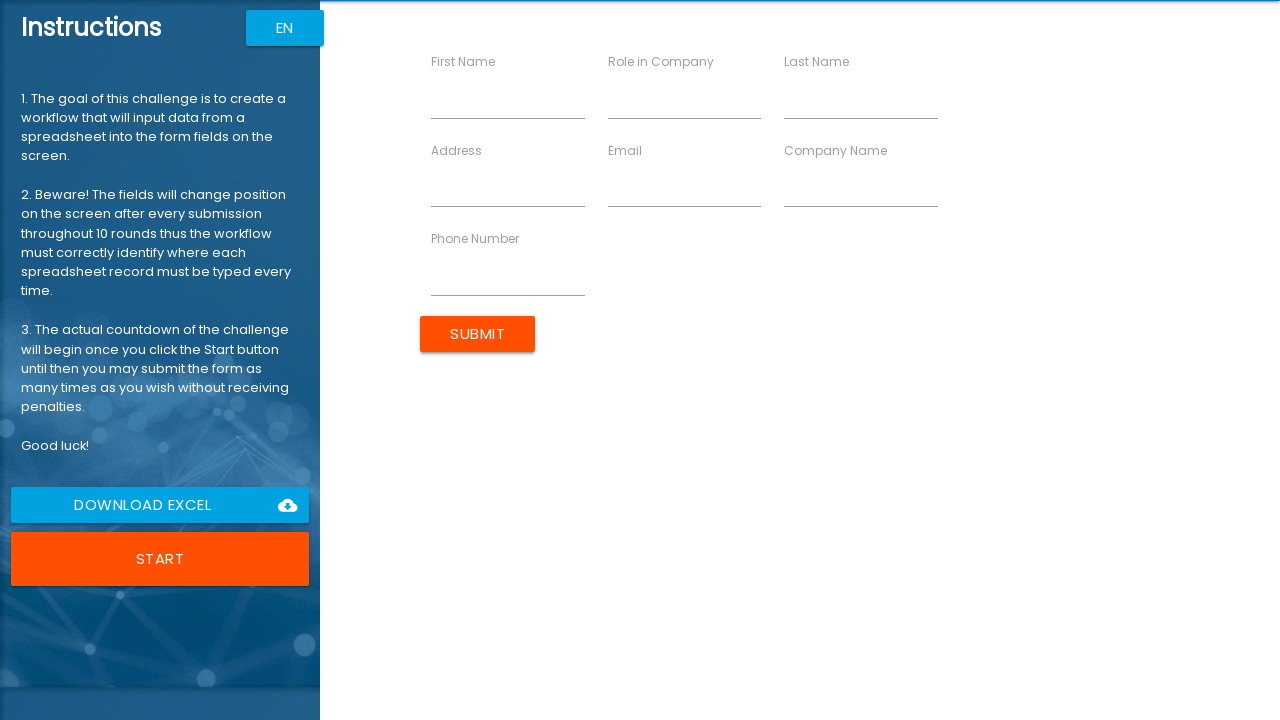

Filled phone number field with '40731254562' on input[ng-reflect-name="labelPhone"]
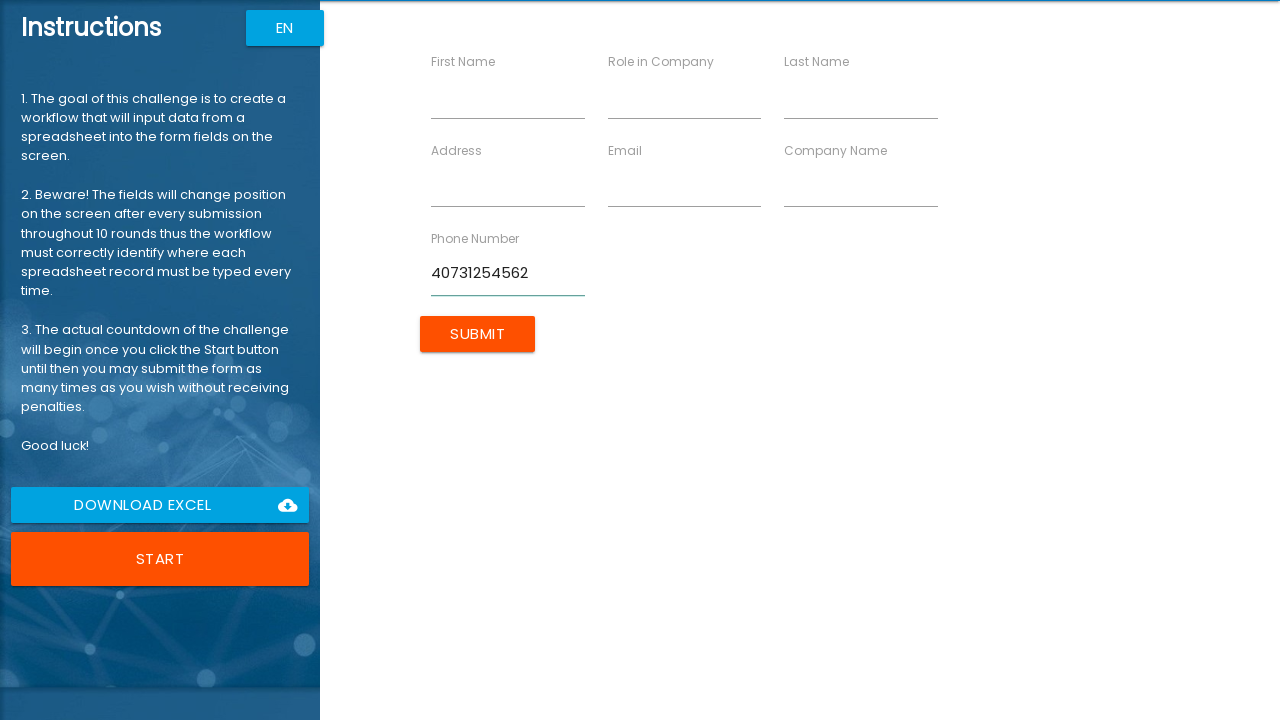

Filled last name field with 'Norton' on input[ng-reflect-name="labelLastName"]
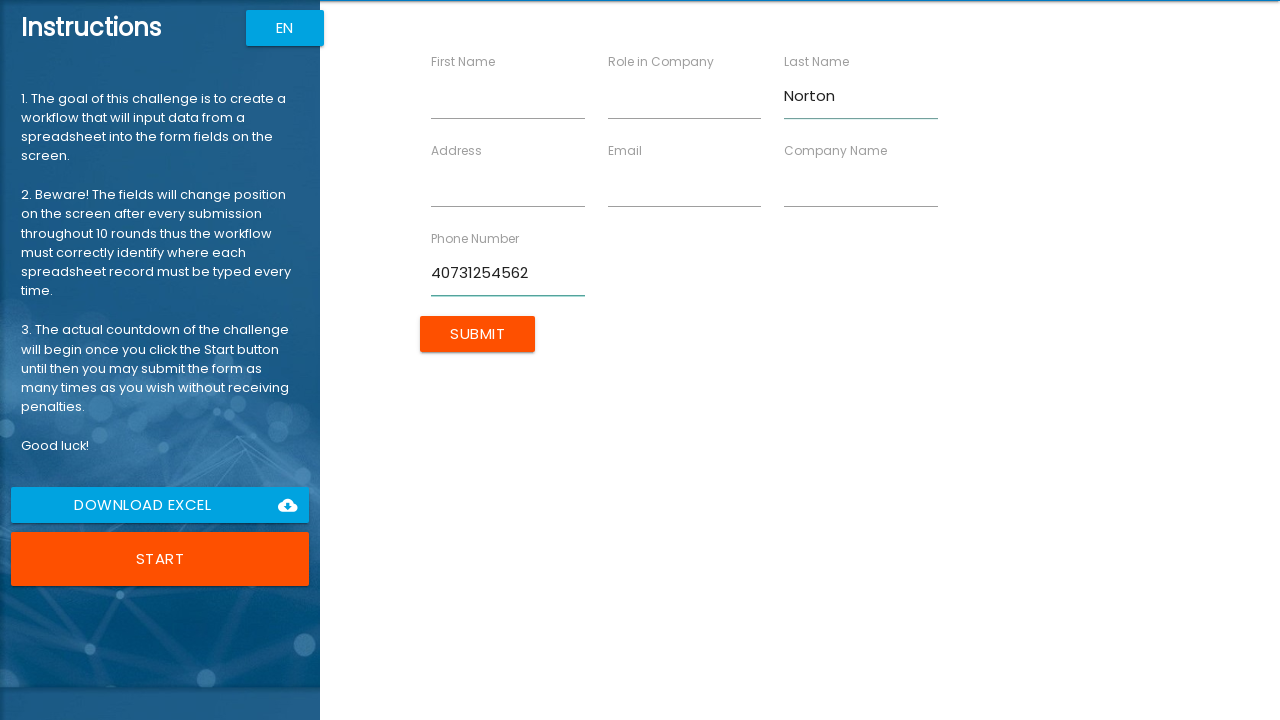

Filled email field with 'mnorton@aperture.us' on input[ng-reflect-name="labelEmail"]
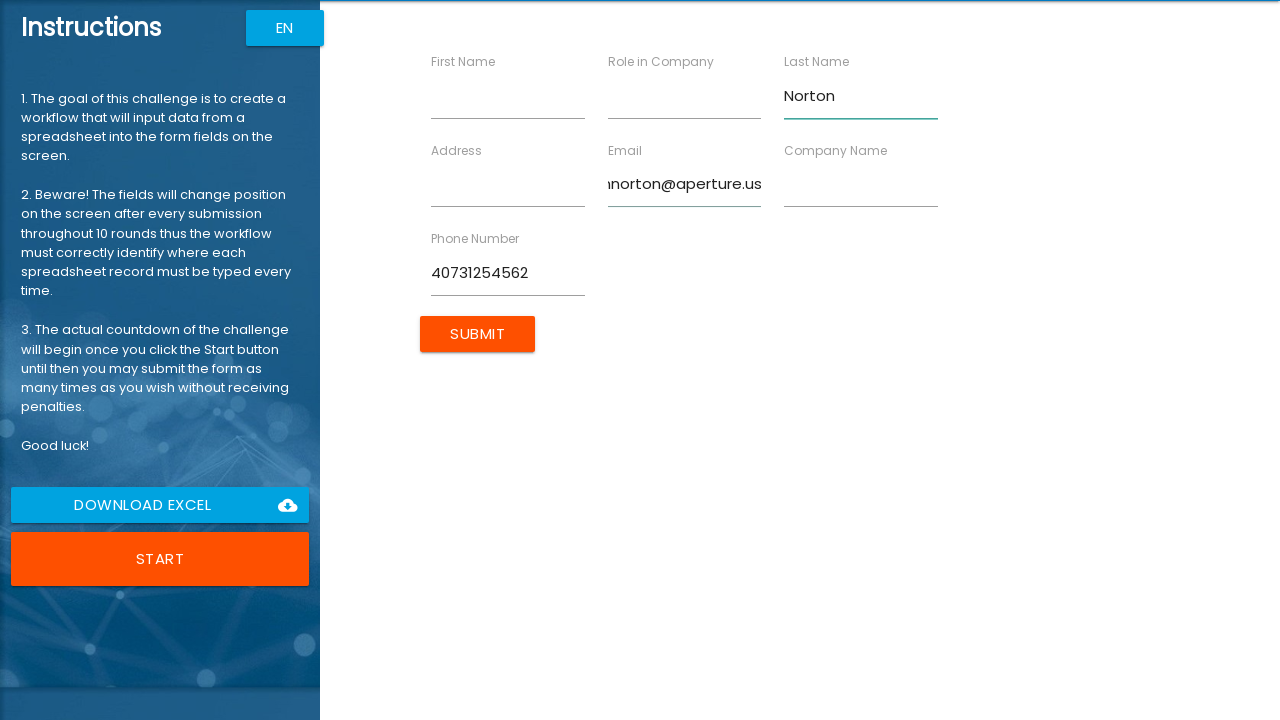

Filled company name field with 'Aperture Inc.' on input[ng-reflect-name="labelCompanyName"]
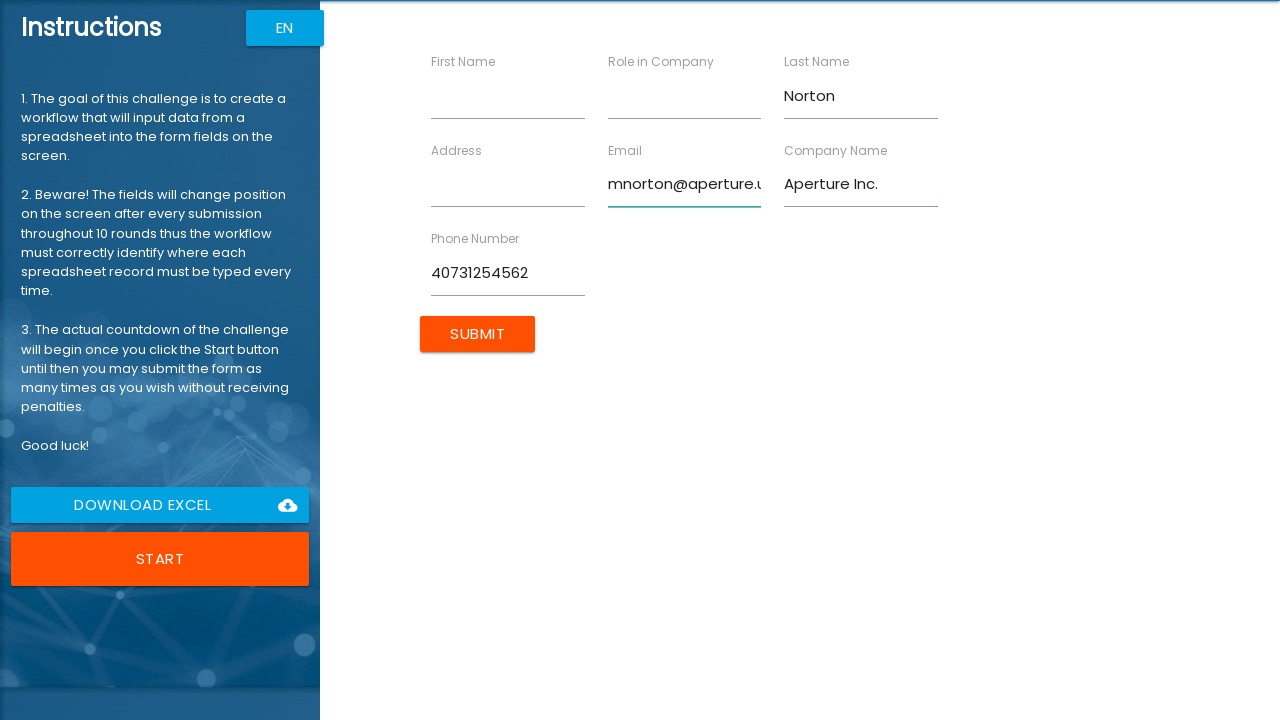

Filled role field with 'Scientist' on input[ng-reflect-name="labelRole"]
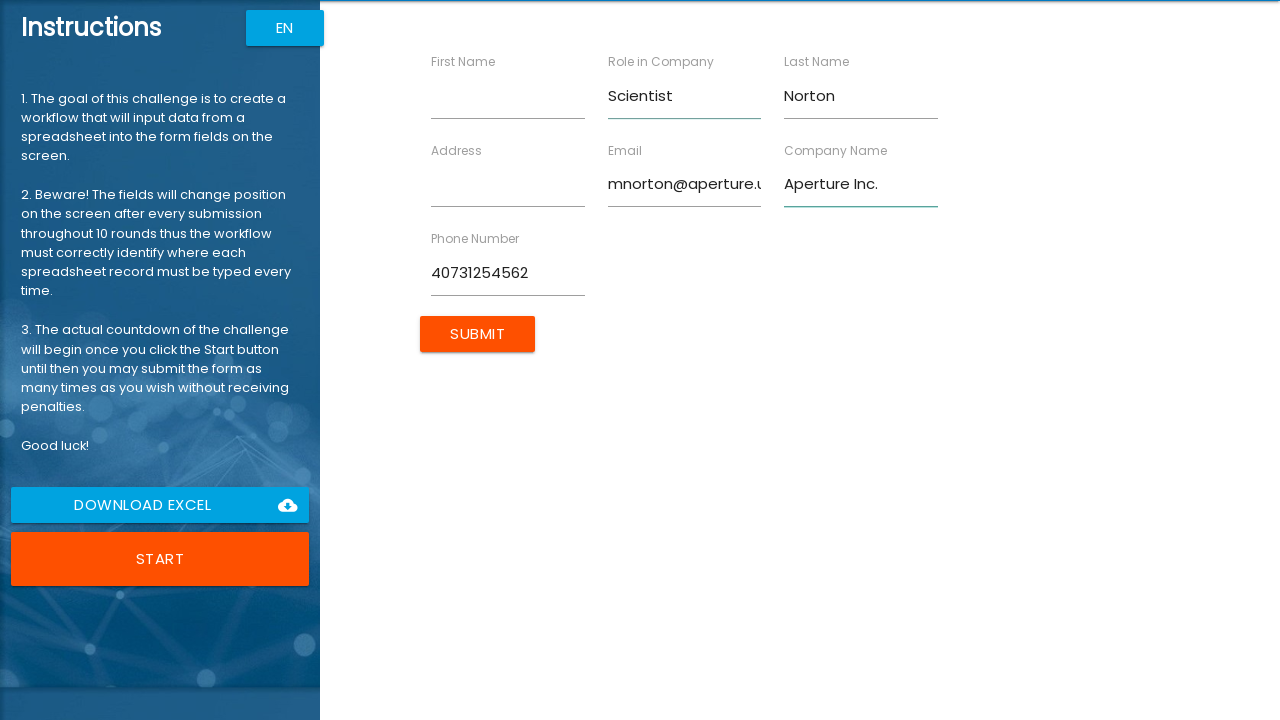

Filled address field with '13 White Rabbit Street' on input[ng-reflect-name="labelAddress"]
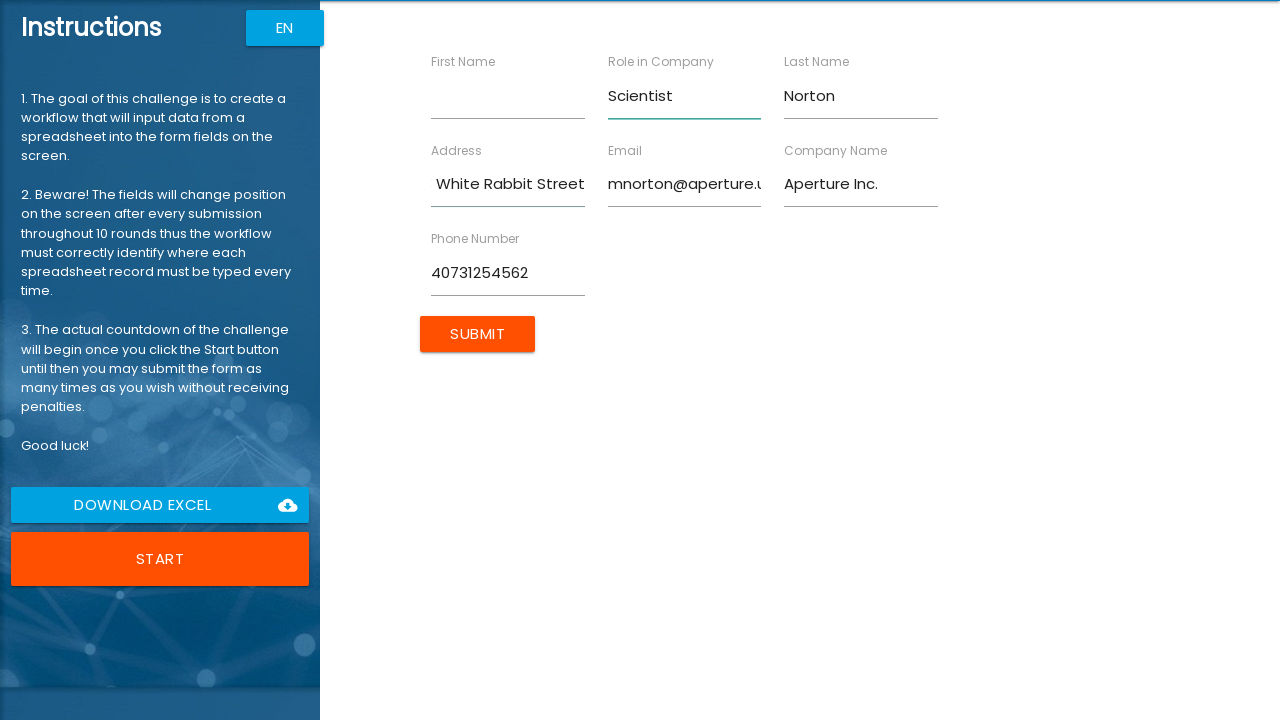

Filled first name field with 'Michelle' on input[ng-reflect-name="labelFirstName"]
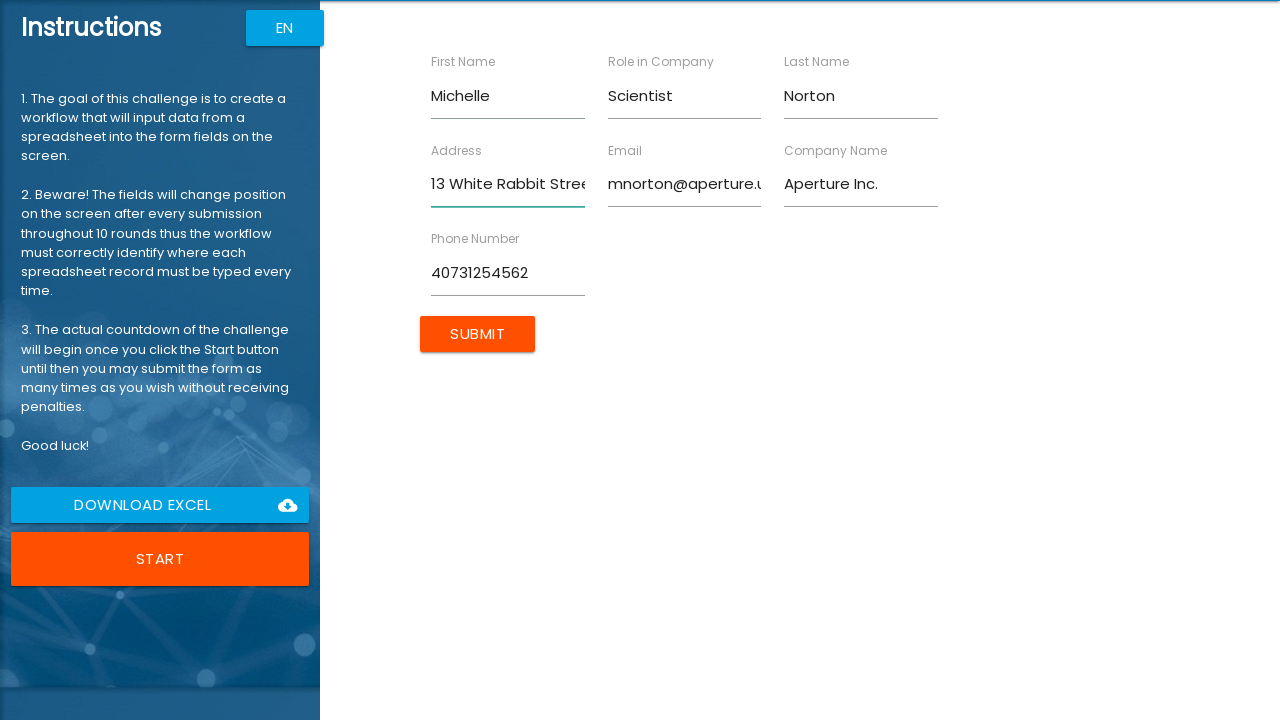

Clicked submit button for Michelle Norton at (478, 334) on input[value="Submit"]
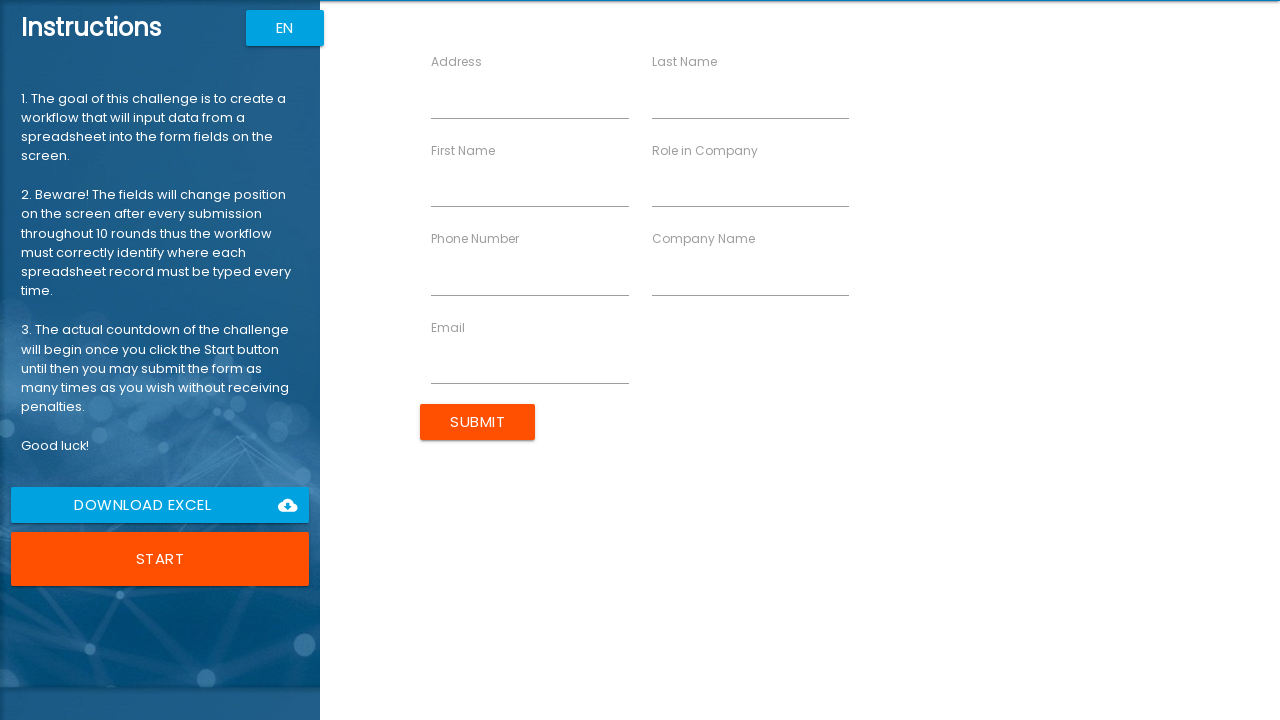

Filled phone number field with '40741785214' on input[ng-reflect-name="labelPhone"]
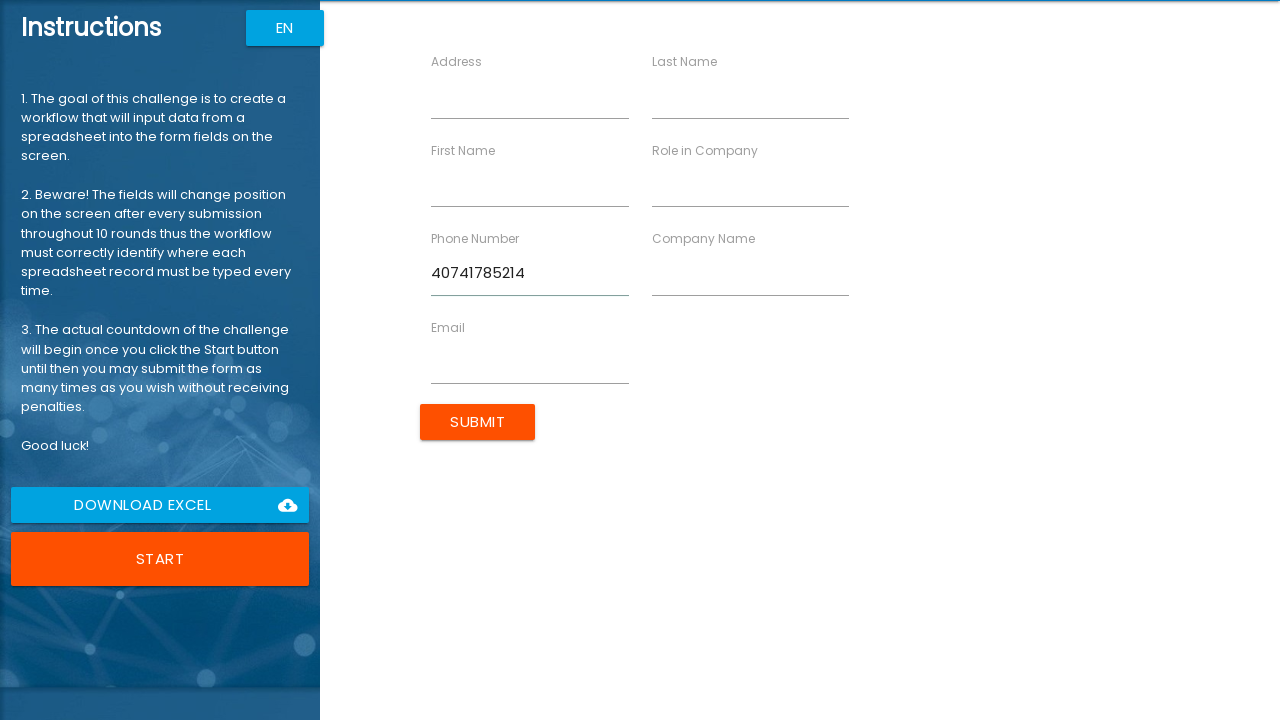

Filled last name field with 'Shelby' on input[ng-reflect-name="labelLastName"]
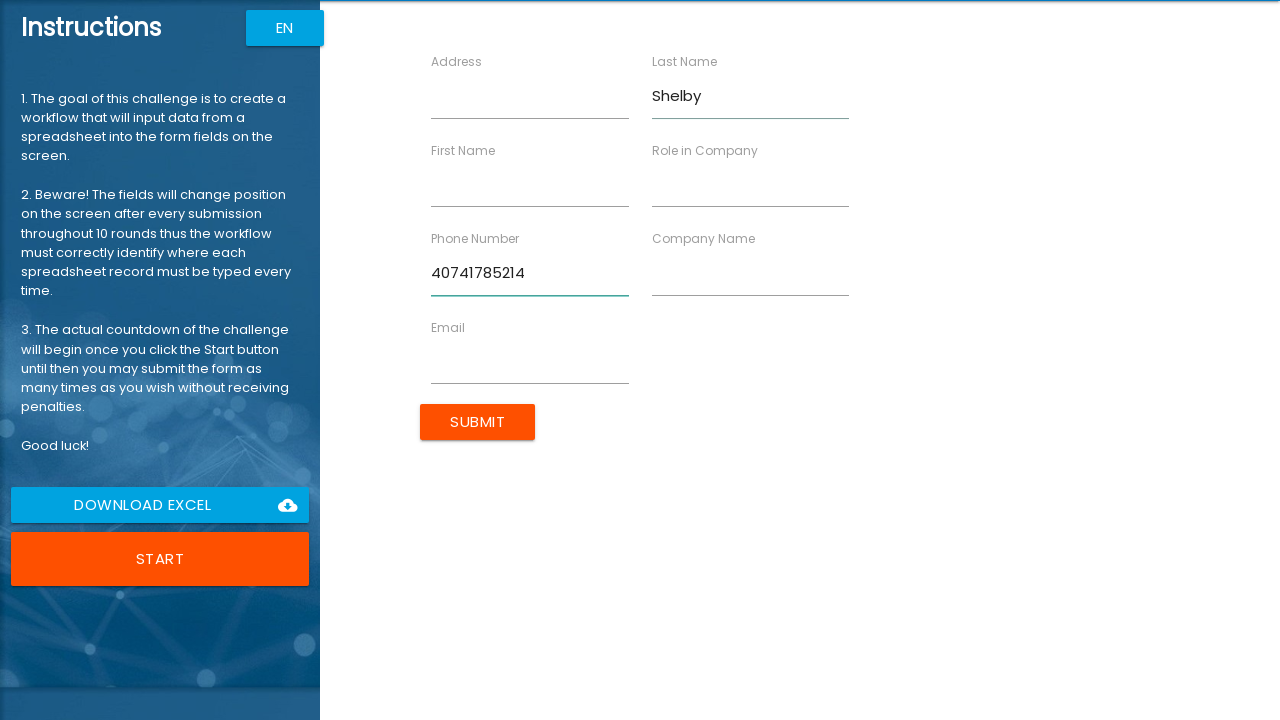

Filled email field with 'sshelby@techdev.com' on input[ng-reflect-name="labelEmail"]
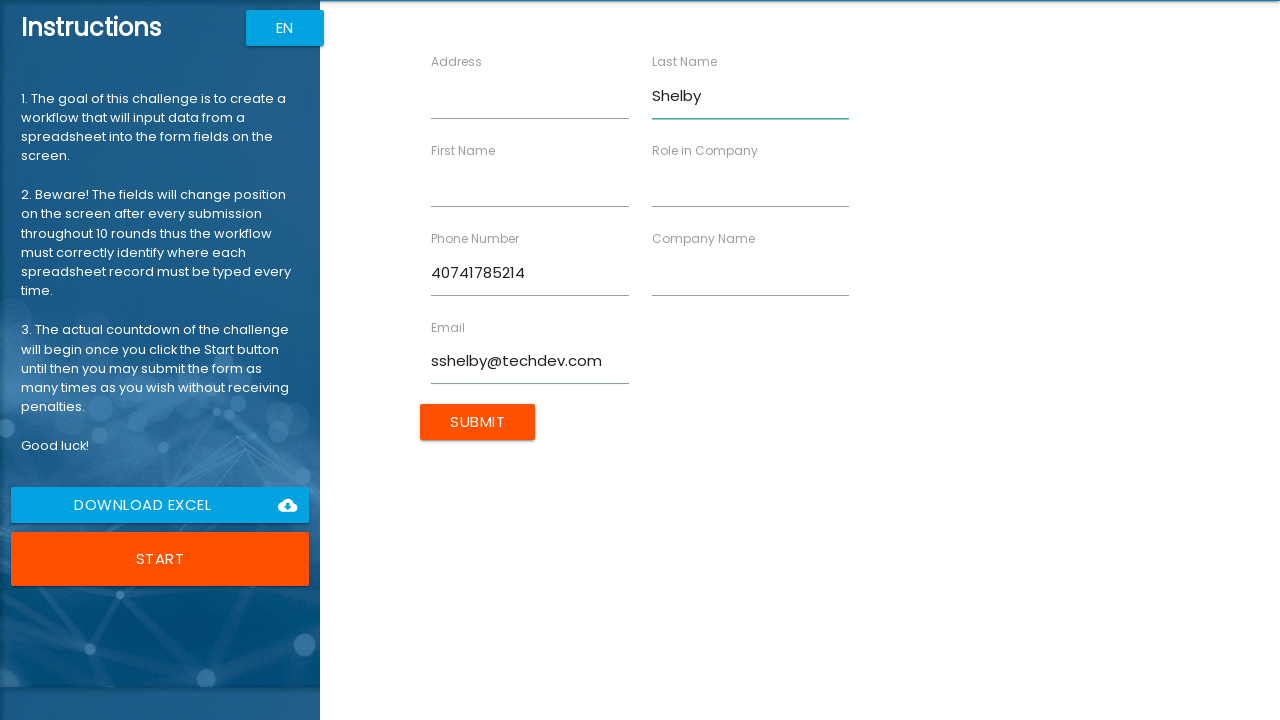

Filled company name field with 'TechDev' on input[ng-reflect-name="labelCompanyName"]
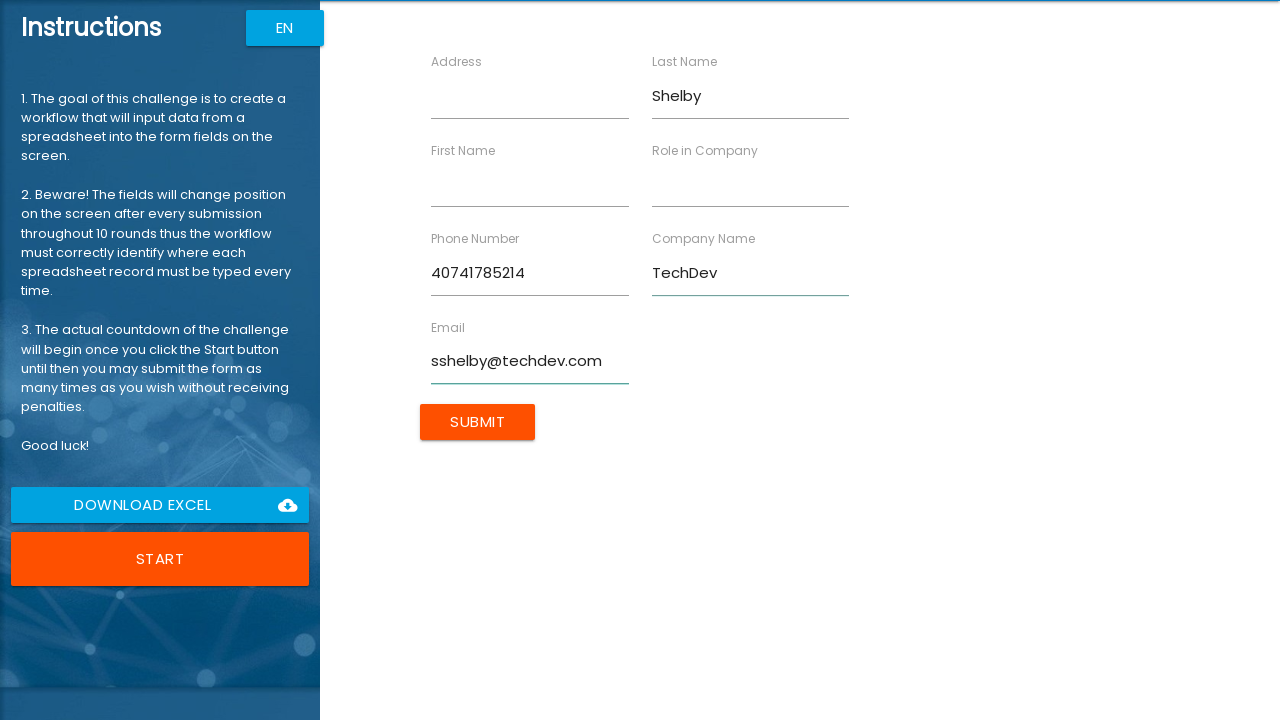

Filled role field with 'HR Manager' on input[ng-reflect-name="labelRole"]
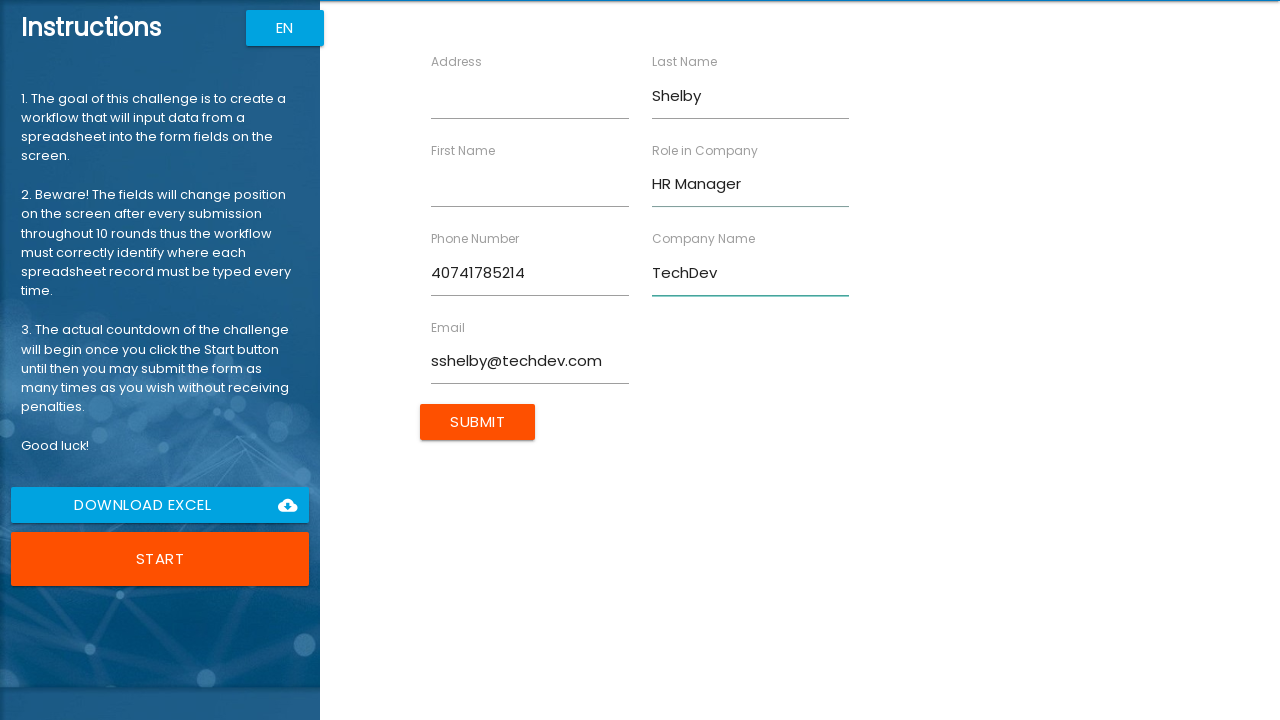

Filled address field with '19 Pineapple Boulevard' on input[ng-reflect-name="labelAddress"]
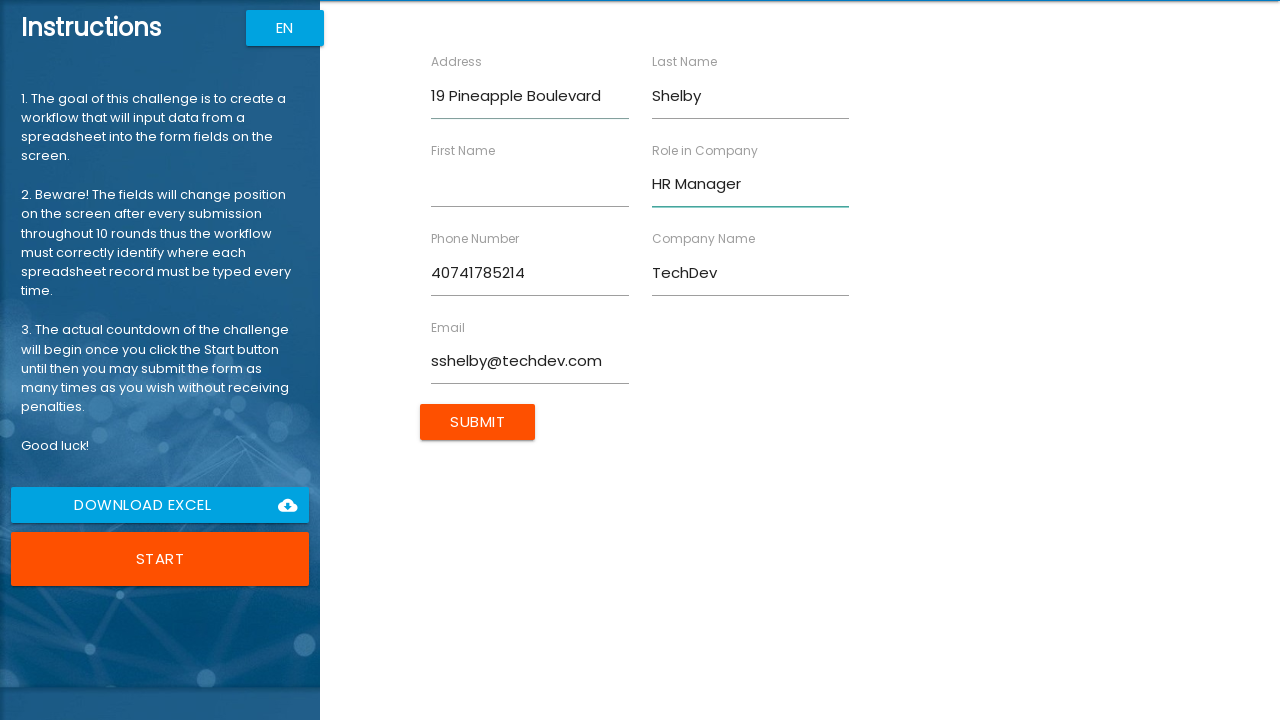

Filled first name field with 'Stacy' on input[ng-reflect-name="labelFirstName"]
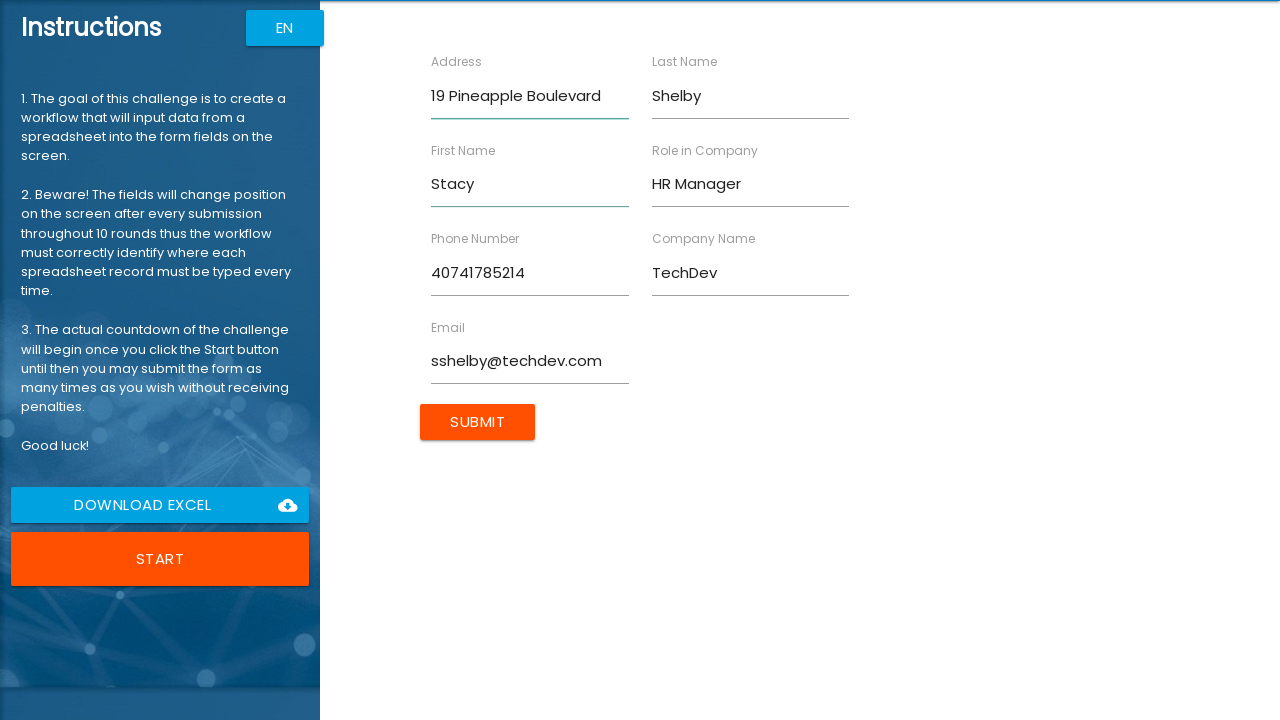

Clicked submit button for Stacy Shelby at (478, 422) on input[value="Submit"]
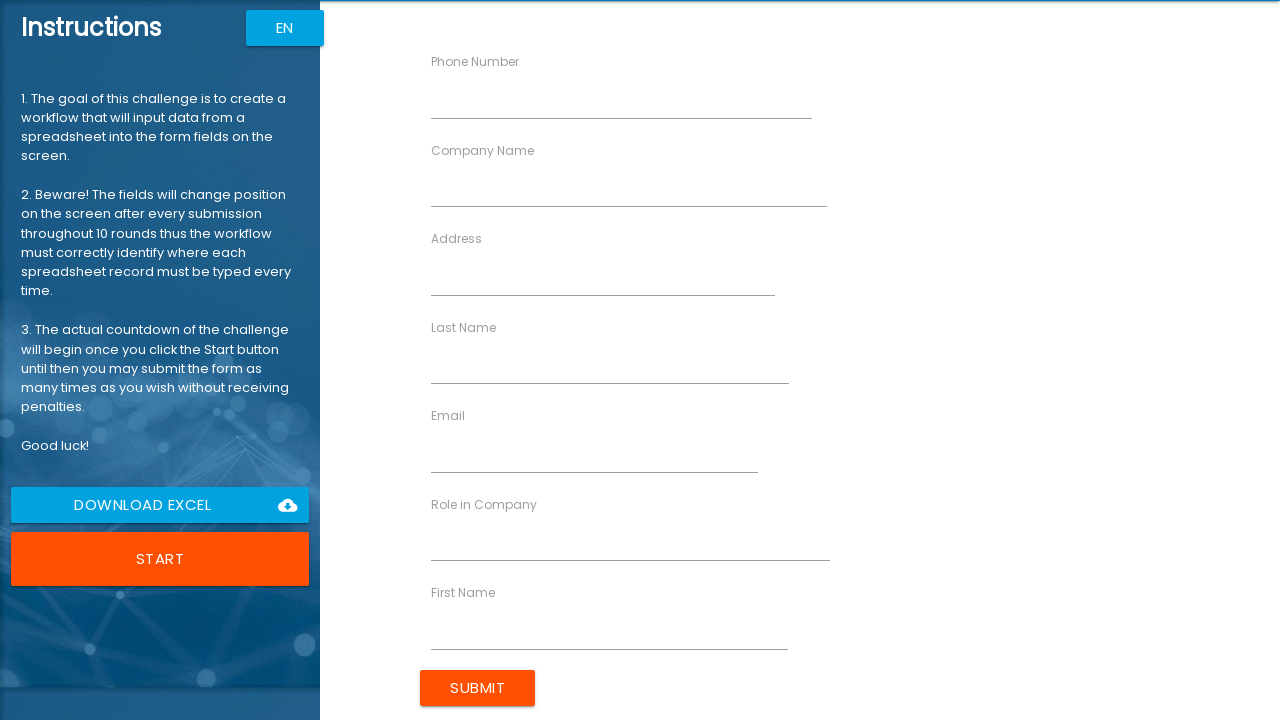

Filled phone number field with '40731653845' on input[ng-reflect-name="labelPhone"]
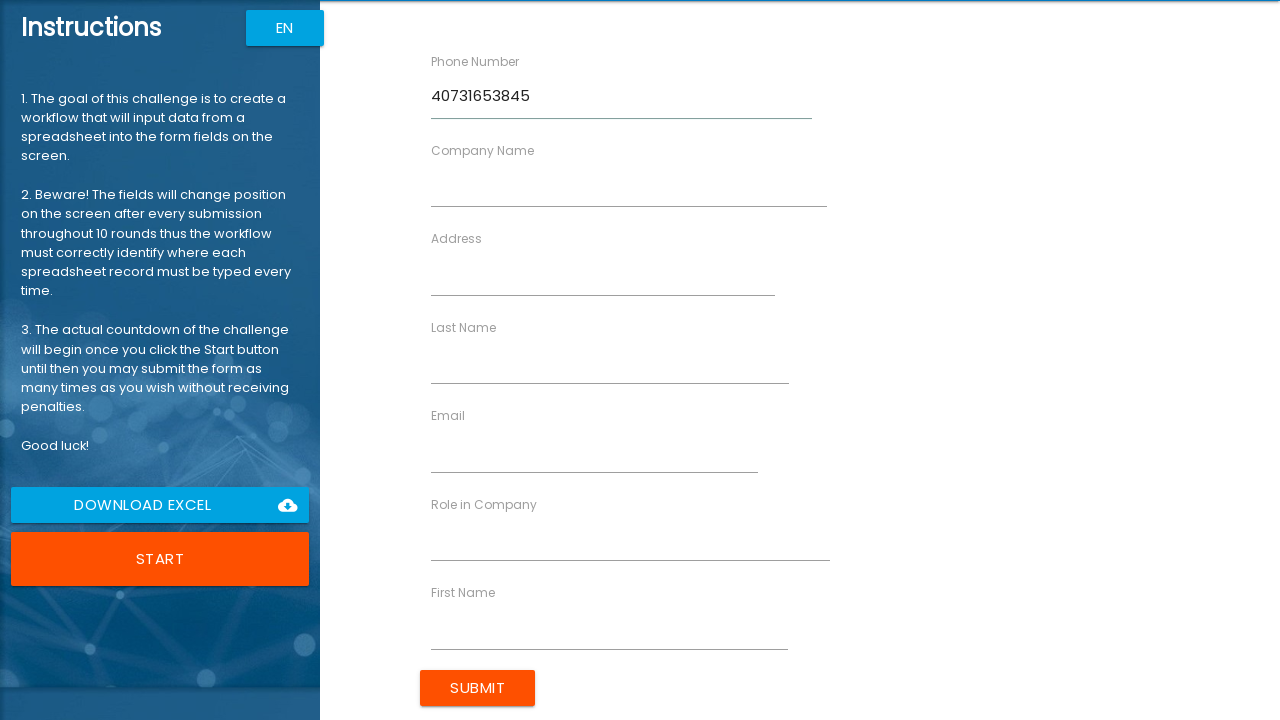

Filled last name field with 'Palmer' on input[ng-reflect-name="labelLastName"]
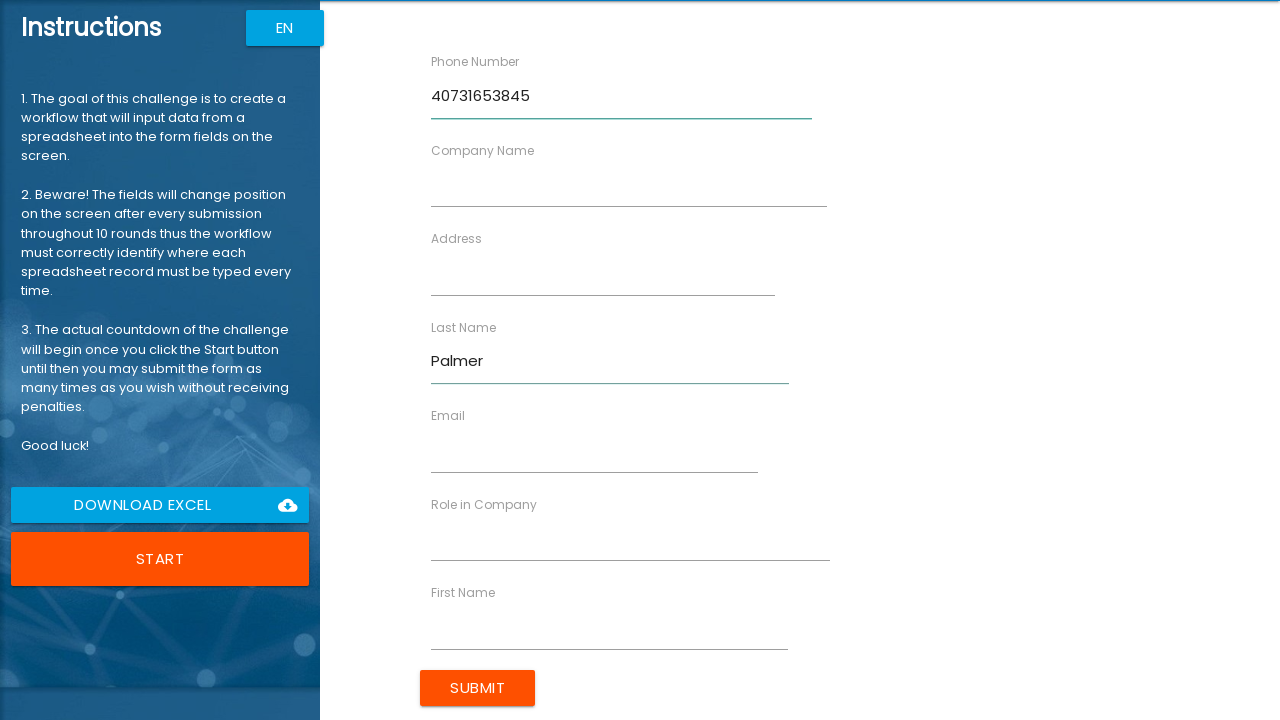

Filled email field with 'lpalmer@timepath.co.uk' on input[ng-reflect-name="labelEmail"]
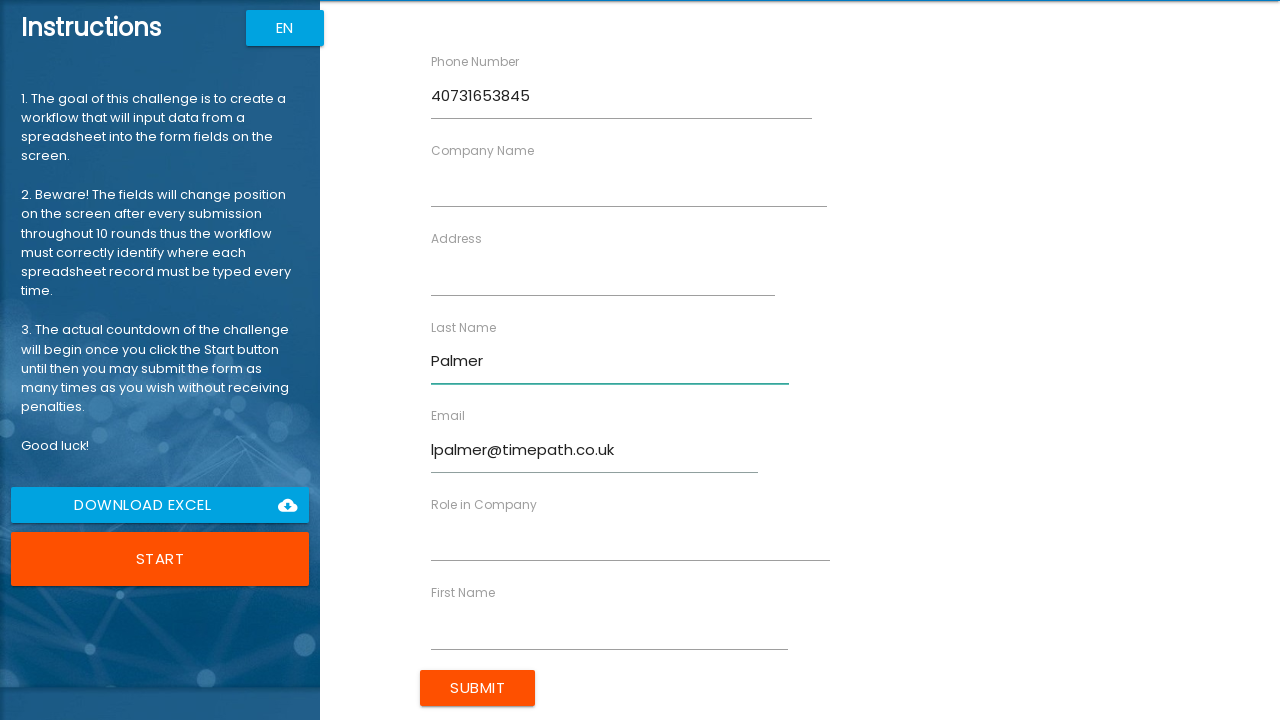

Filled company name field with 'Timepath Inc.' on input[ng-reflect-name="labelCompanyName"]
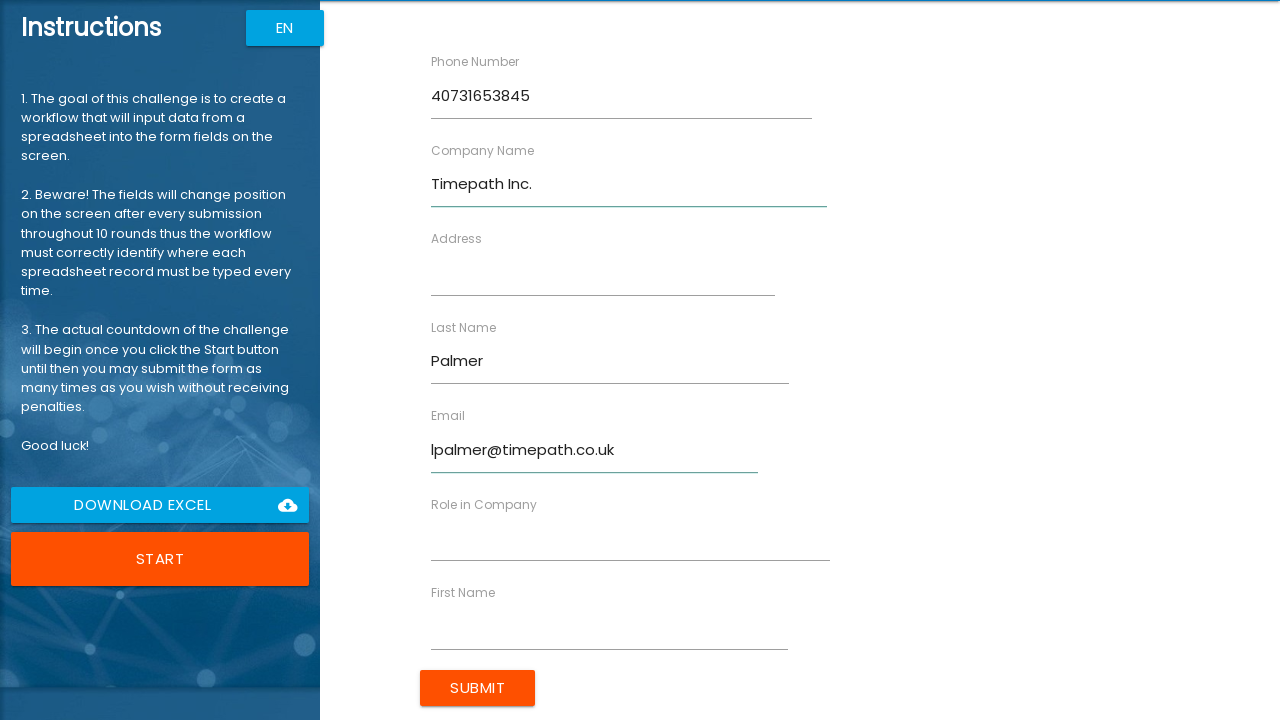

Filled role field with 'Programmer' on input[ng-reflect-name="labelRole"]
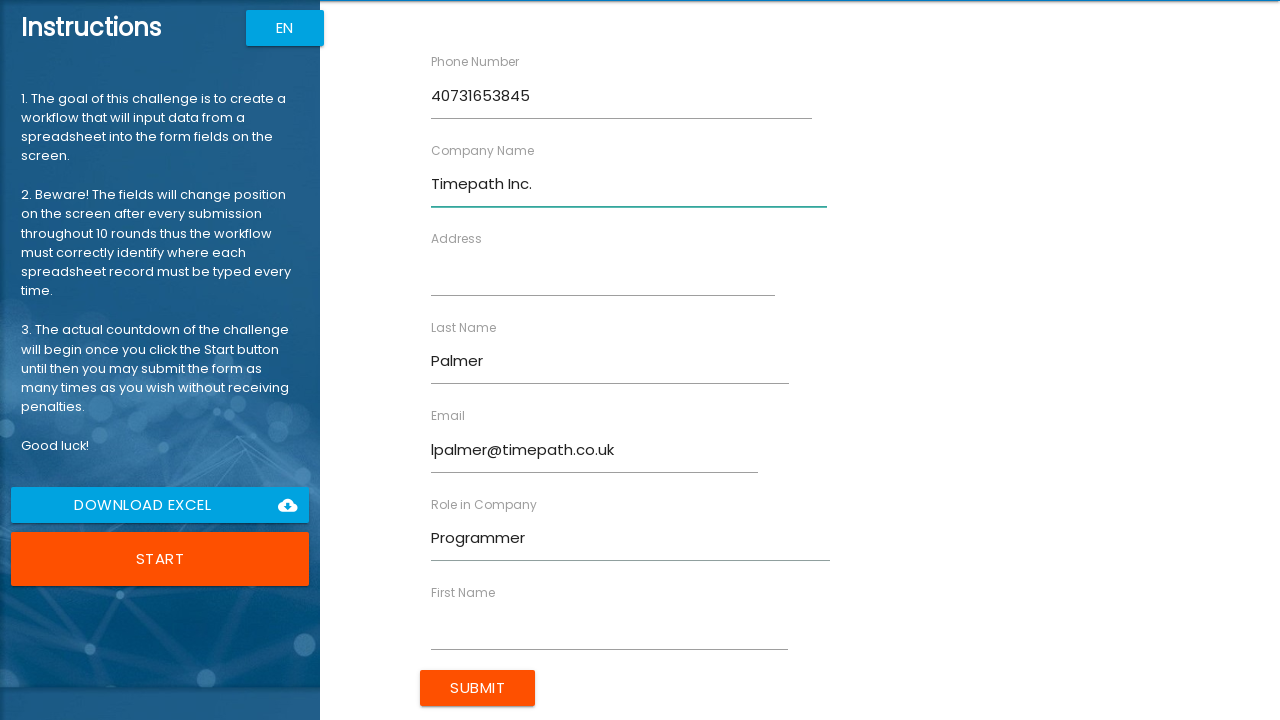

Filled address field with '87 Orange Street' on input[ng-reflect-name="labelAddress"]
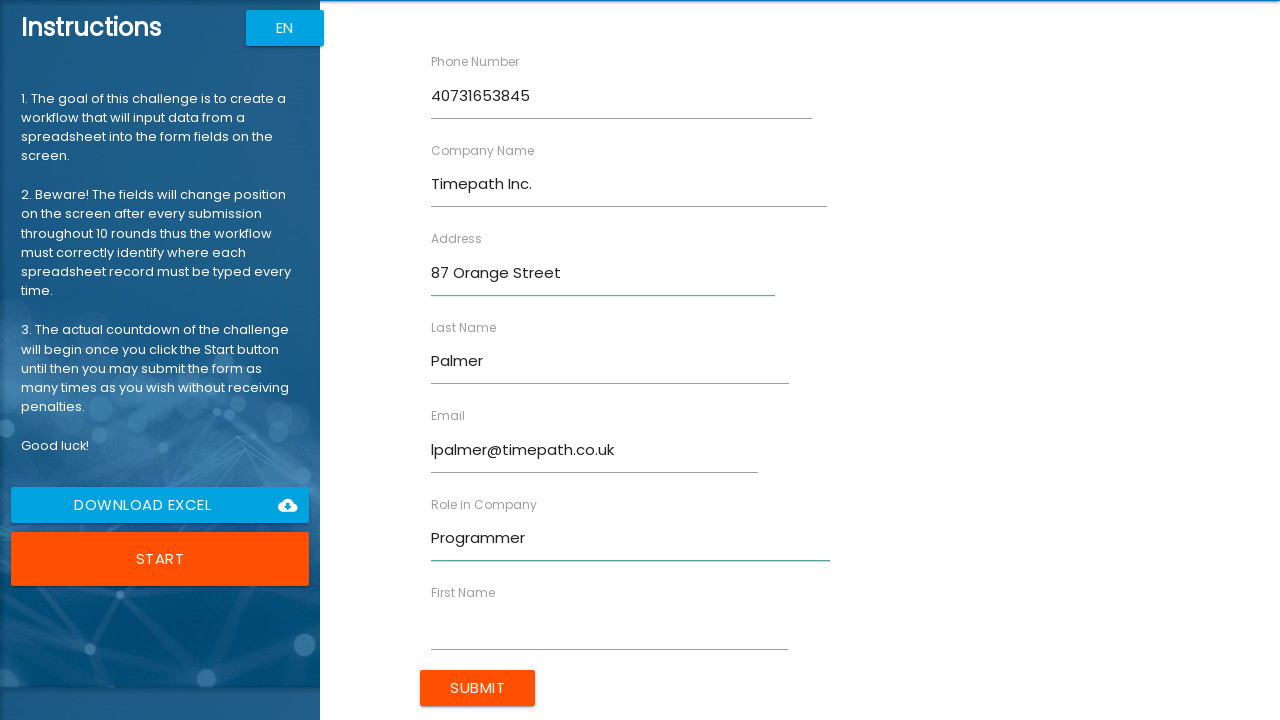

Filled first name field with 'Lara' on input[ng-reflect-name="labelFirstName"]
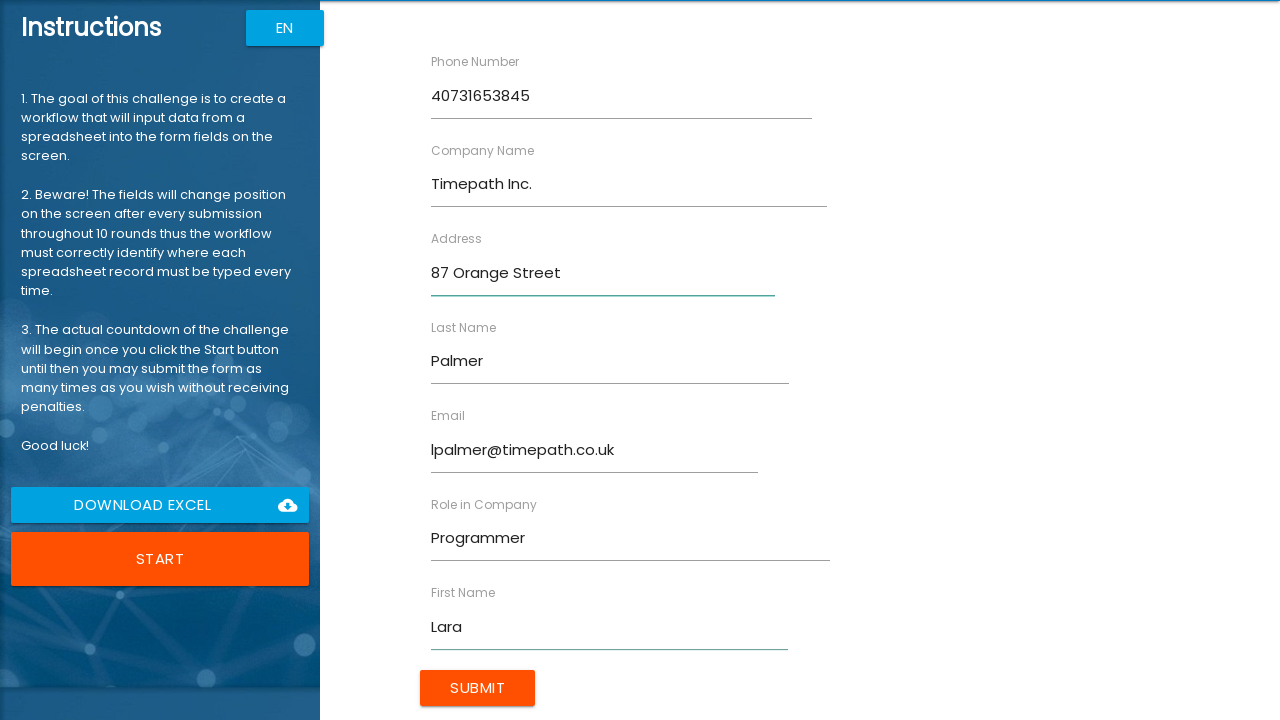

Clicked submit button for Lara Palmer at (478, 688) on input[value="Submit"]
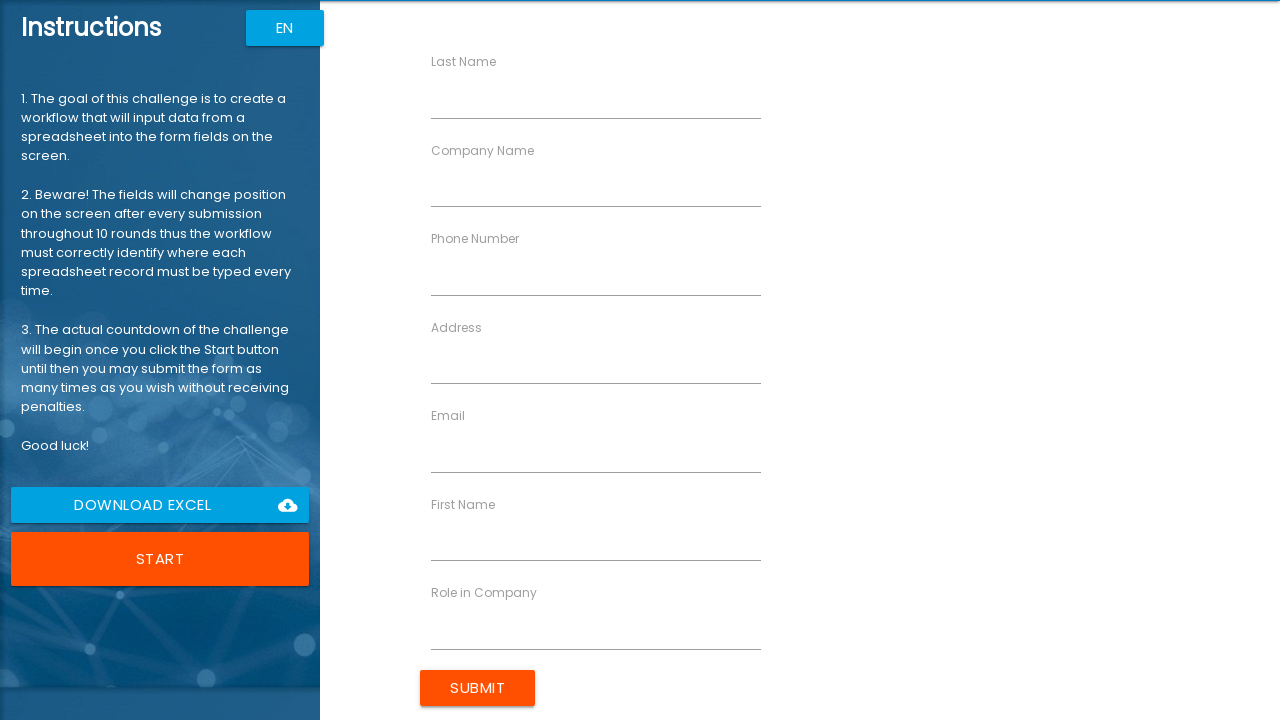

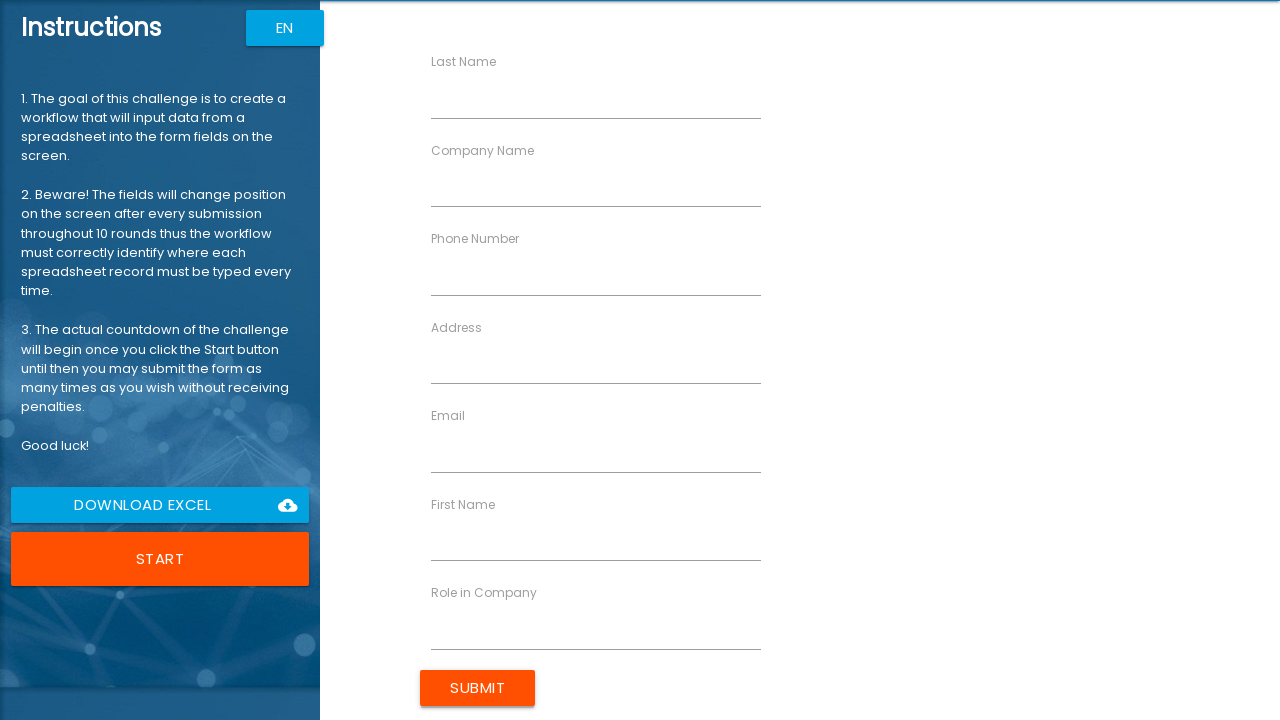